Tests filling out a large form by entering values into all input fields and submitting the form

Starting URL: http://suninjuly.github.io/huge_form.html

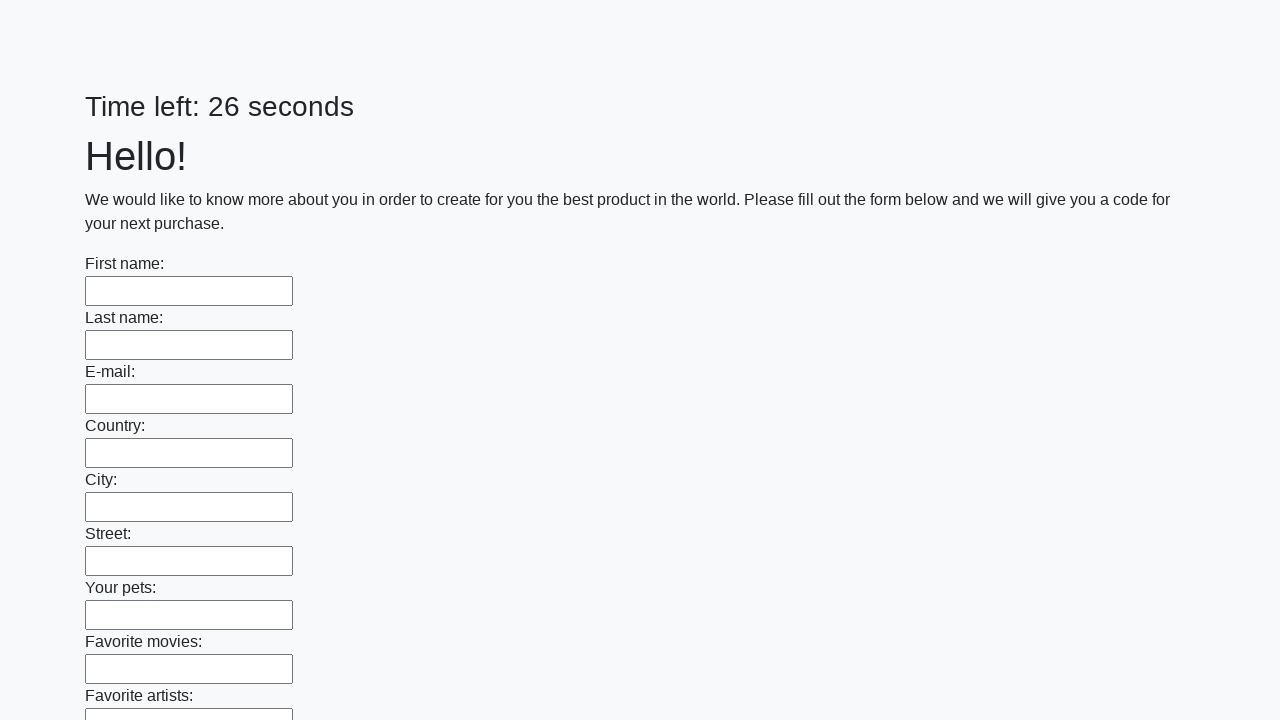

Located all input fields on the form
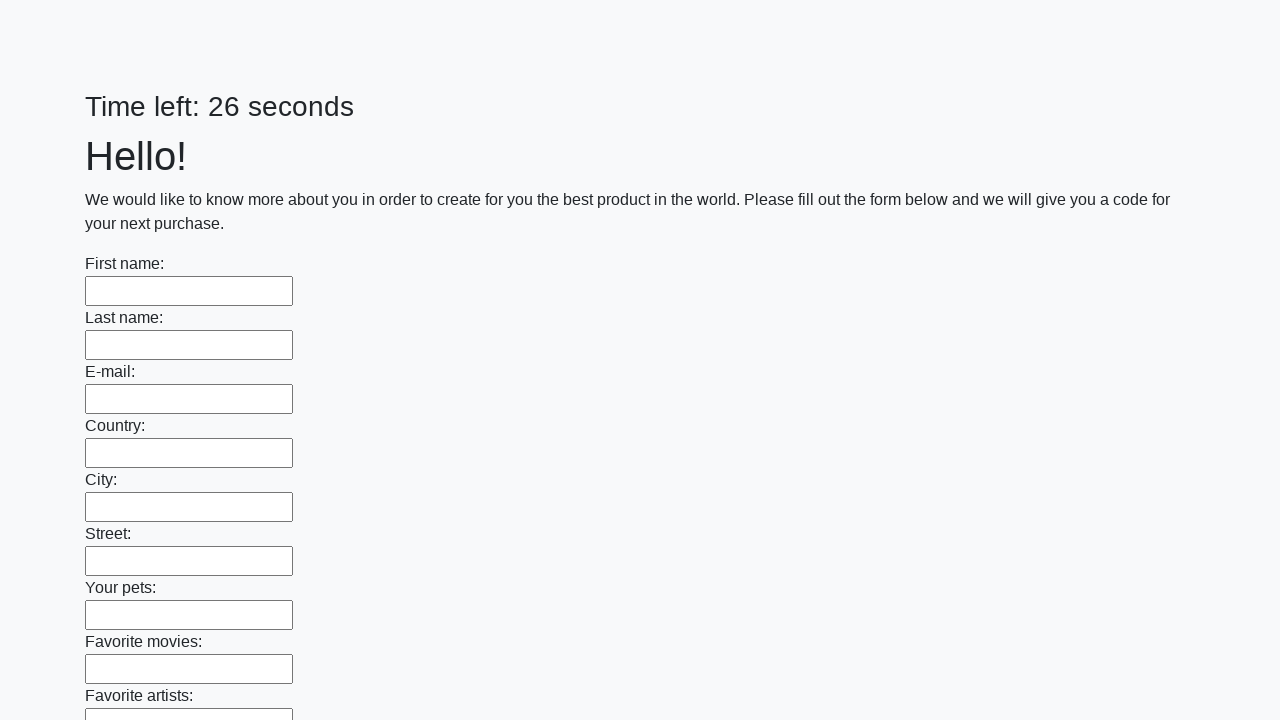

Filled input field with value '1' on input >> nth=0
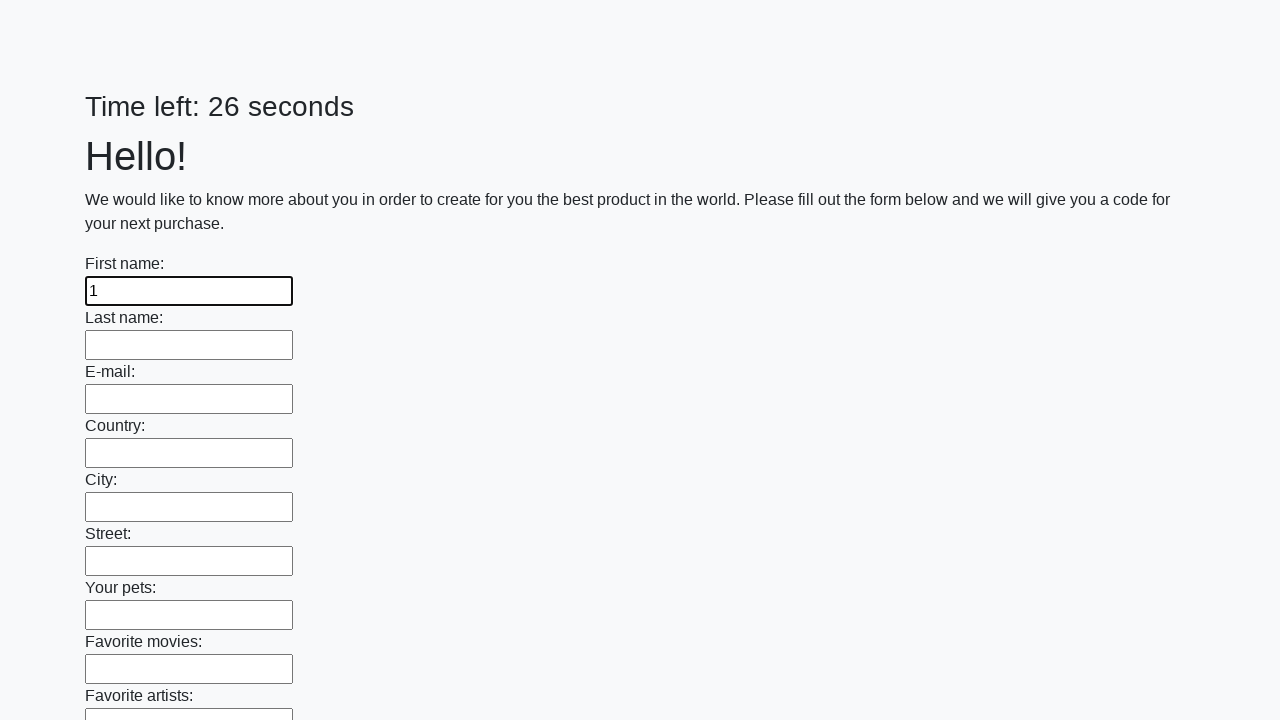

Filled input field with value '1' on input >> nth=1
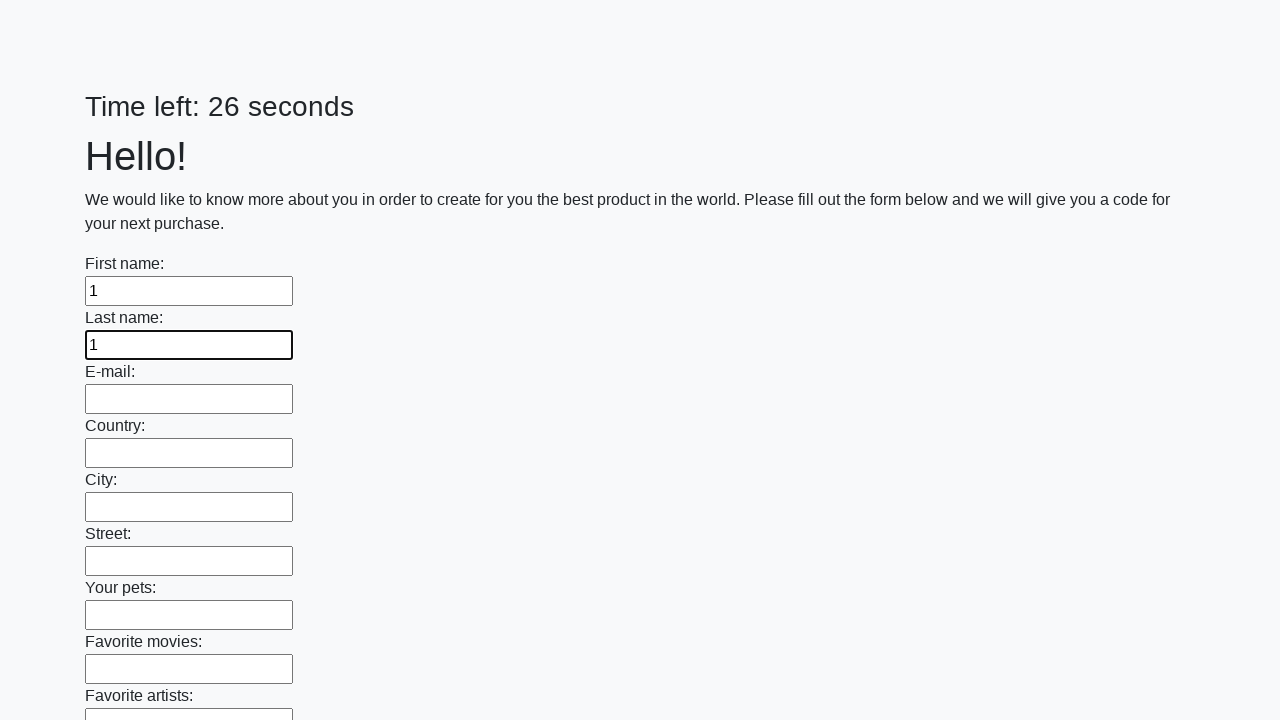

Filled input field with value '1' on input >> nth=2
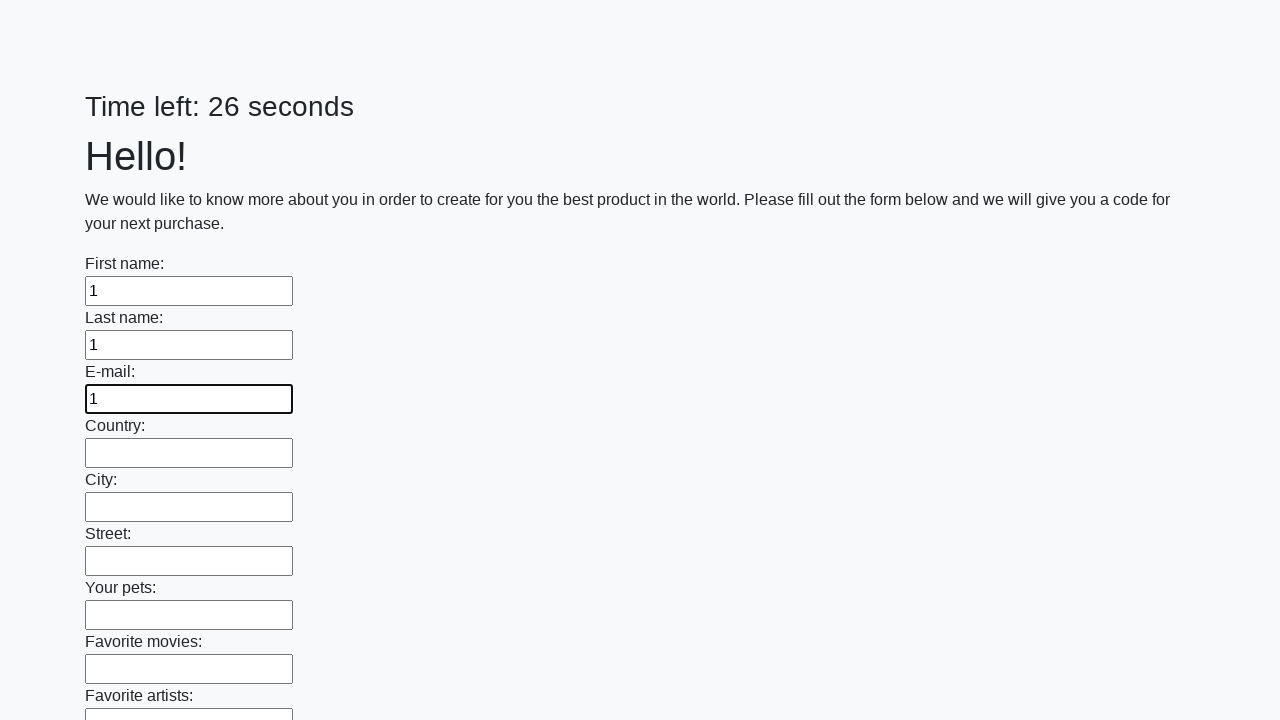

Filled input field with value '1' on input >> nth=3
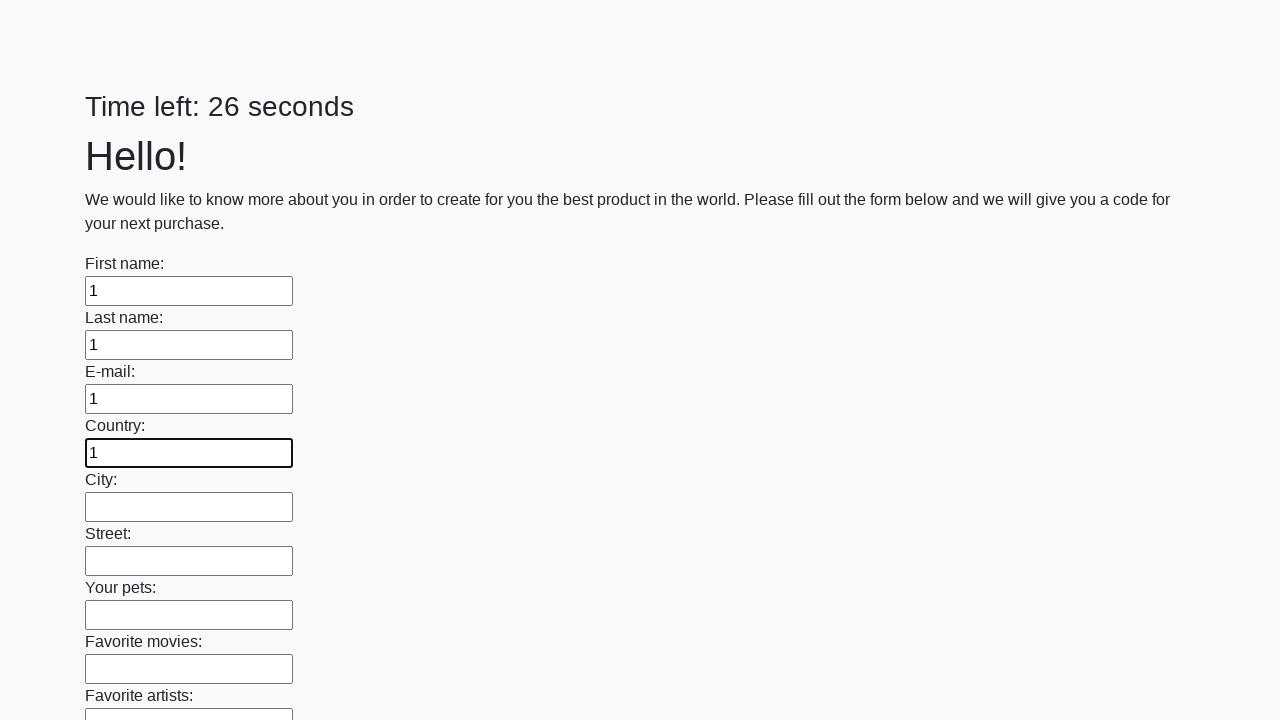

Filled input field with value '1' on input >> nth=4
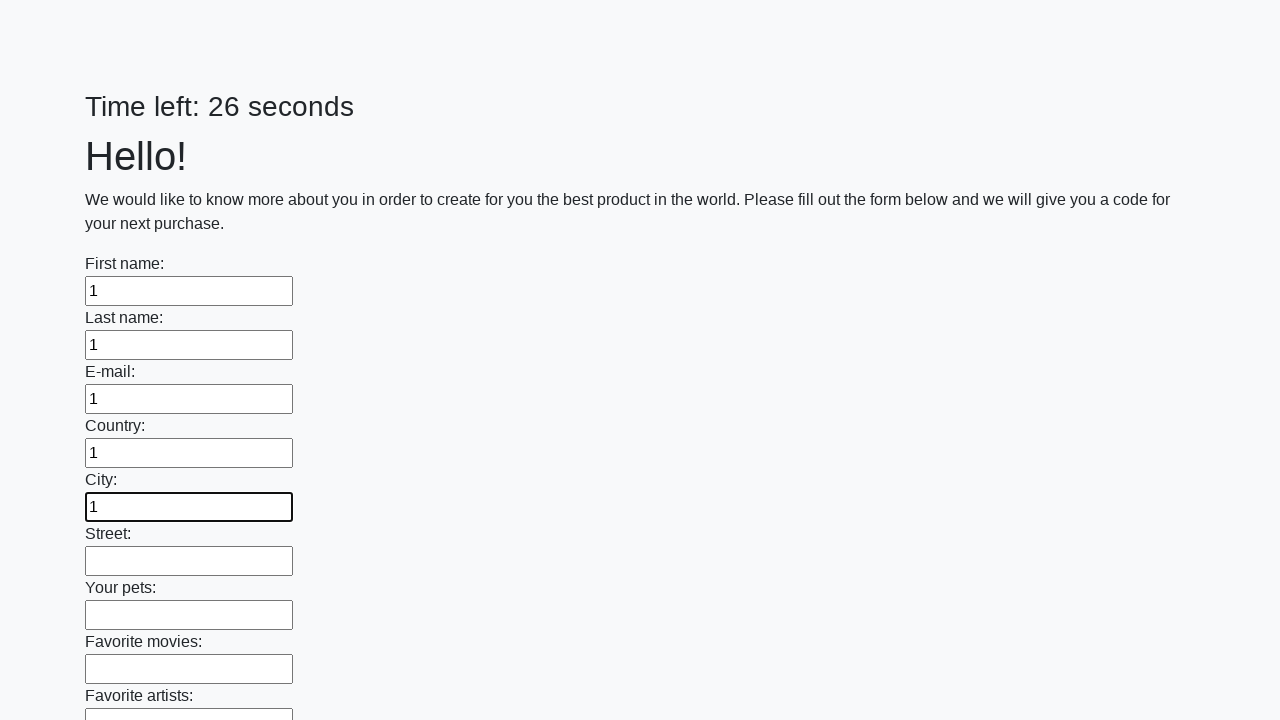

Filled input field with value '1' on input >> nth=5
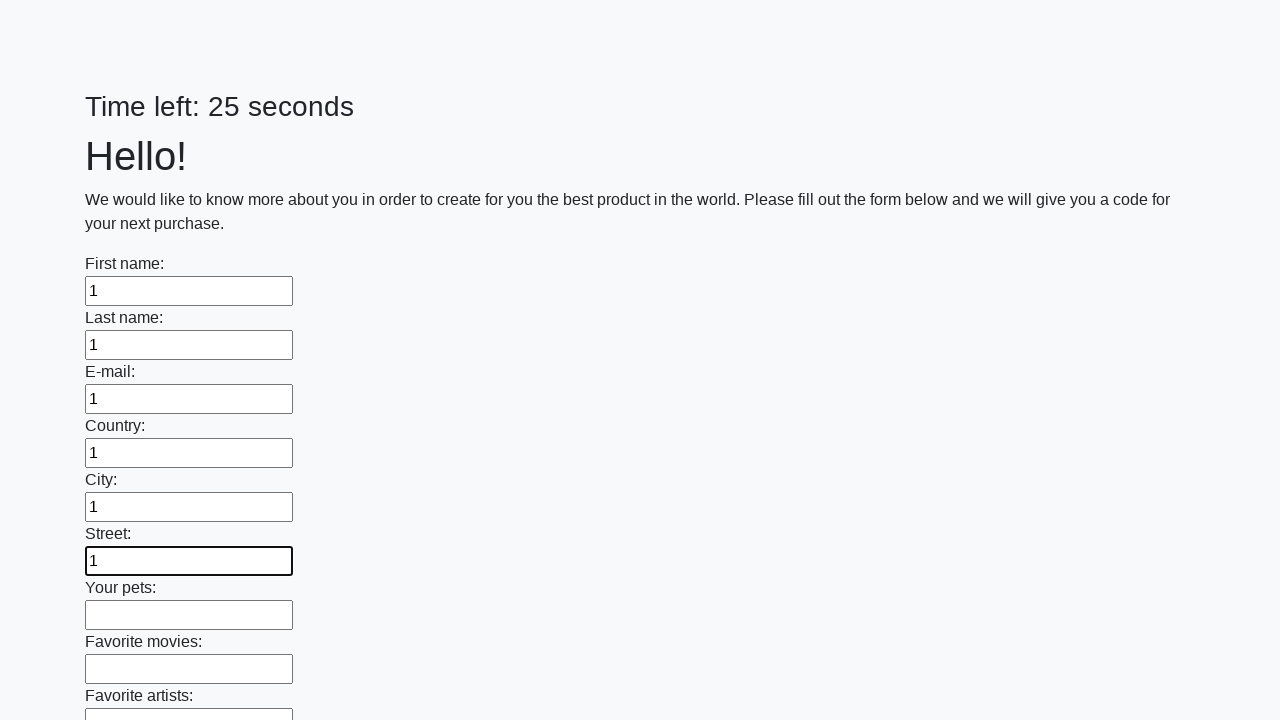

Filled input field with value '1' on input >> nth=6
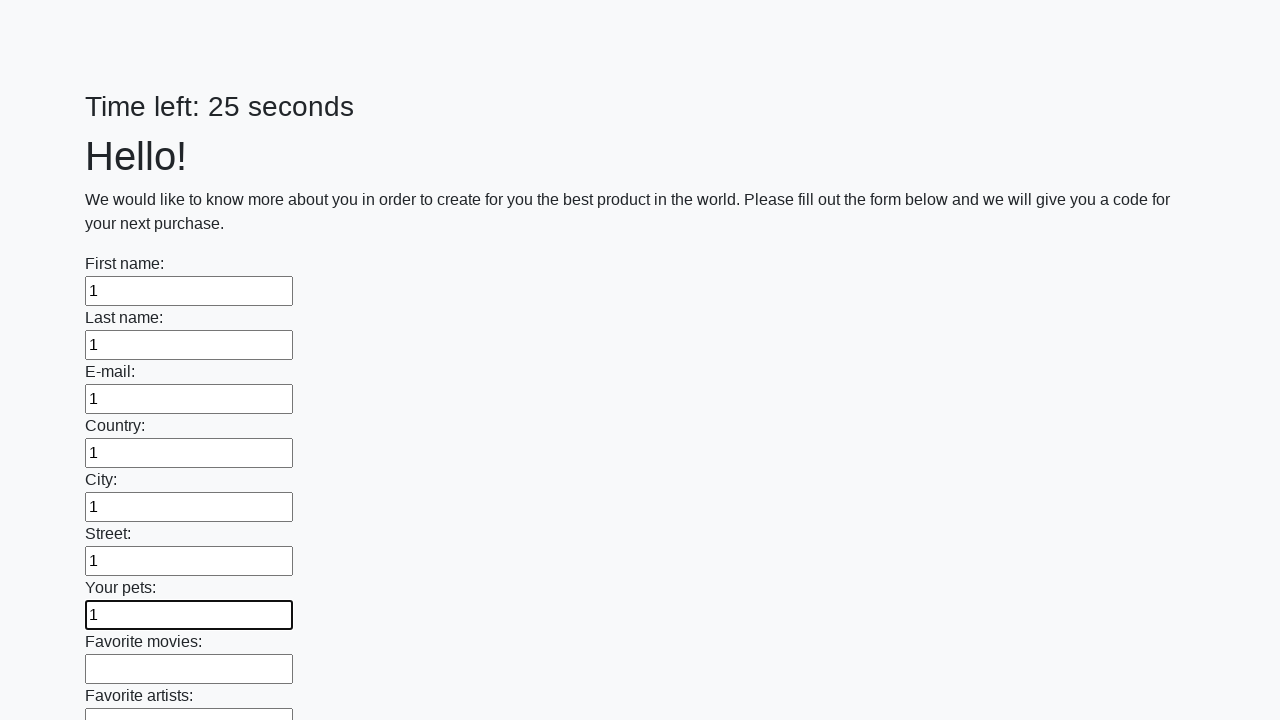

Filled input field with value '1' on input >> nth=7
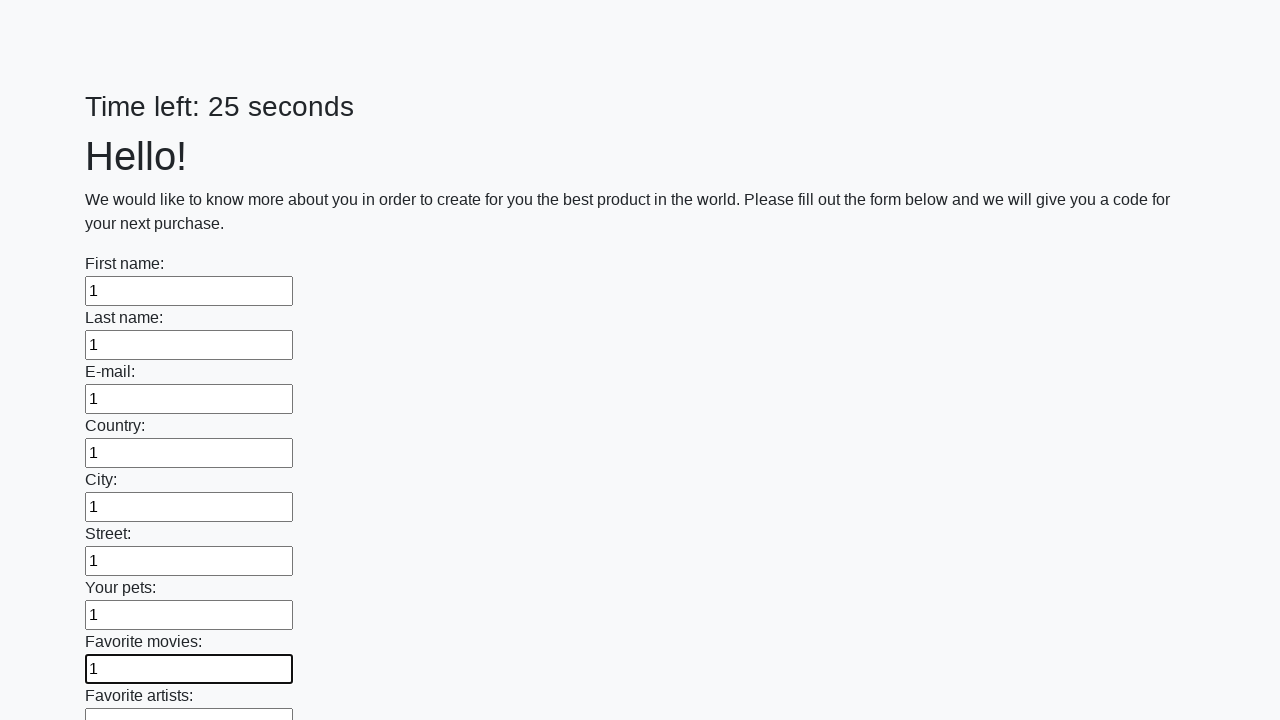

Filled input field with value '1' on input >> nth=8
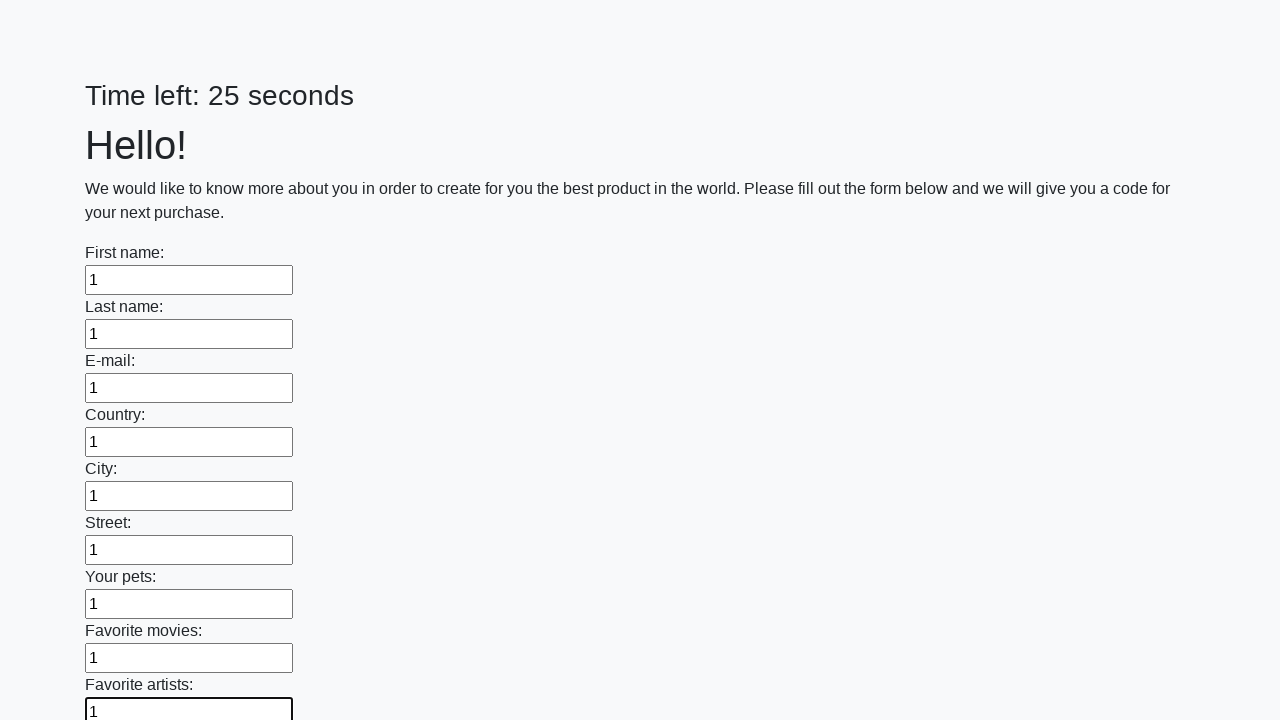

Filled input field with value '1' on input >> nth=9
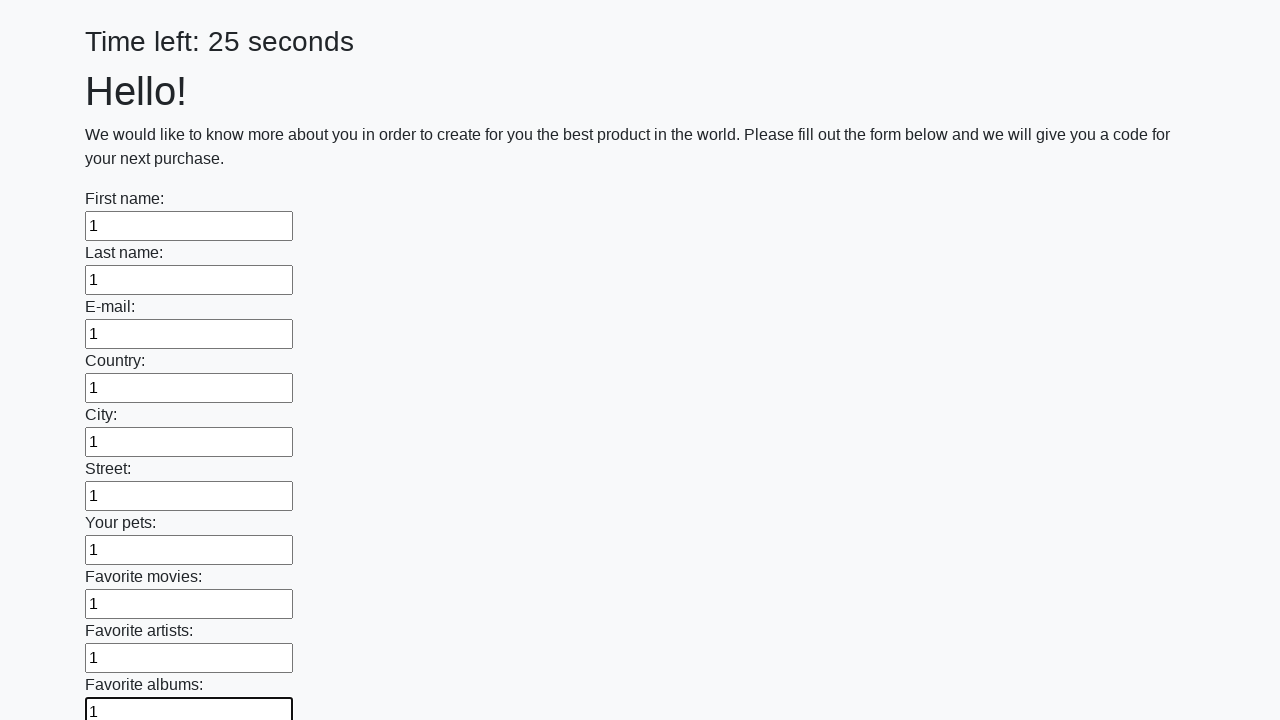

Filled input field with value '1' on input >> nth=10
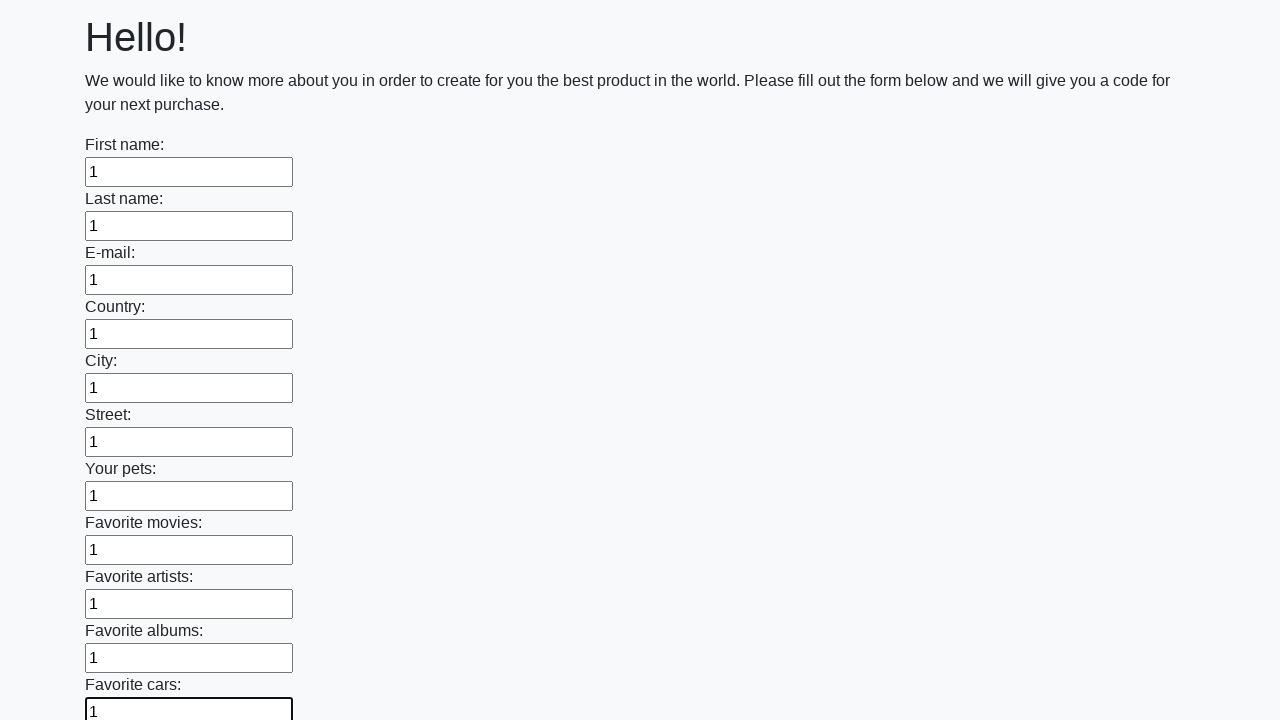

Filled input field with value '1' on input >> nth=11
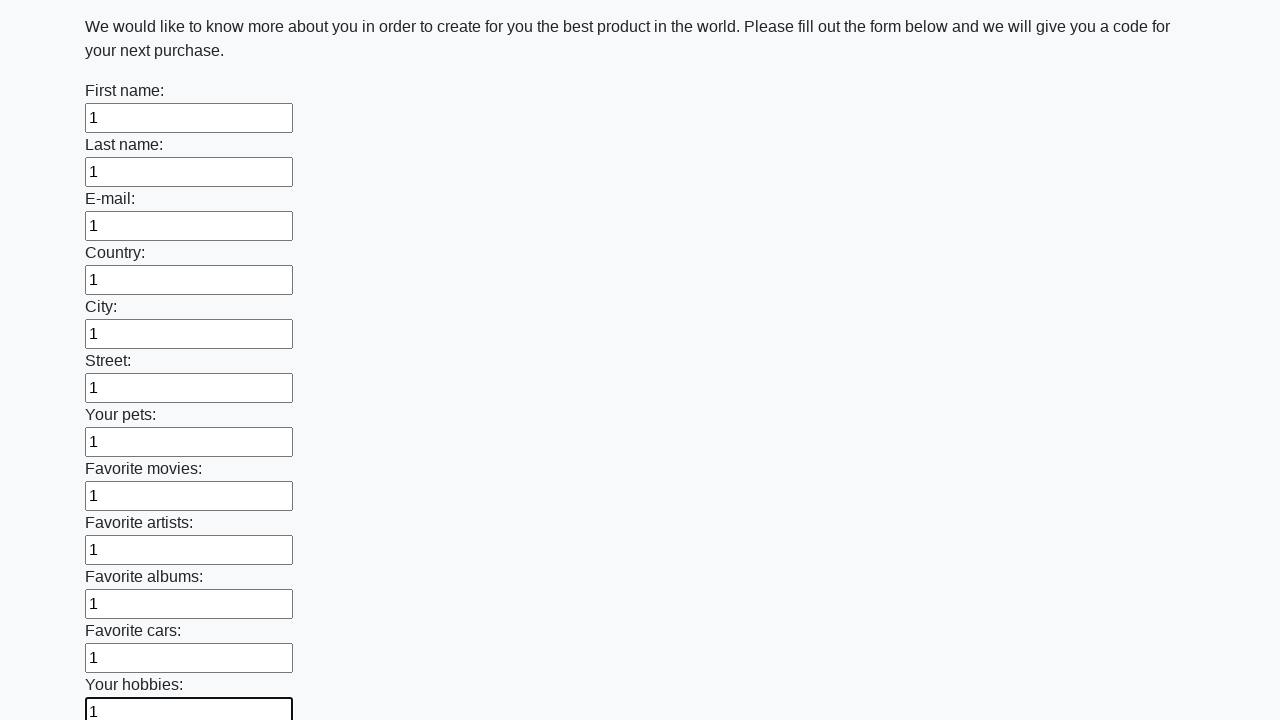

Filled input field with value '1' on input >> nth=12
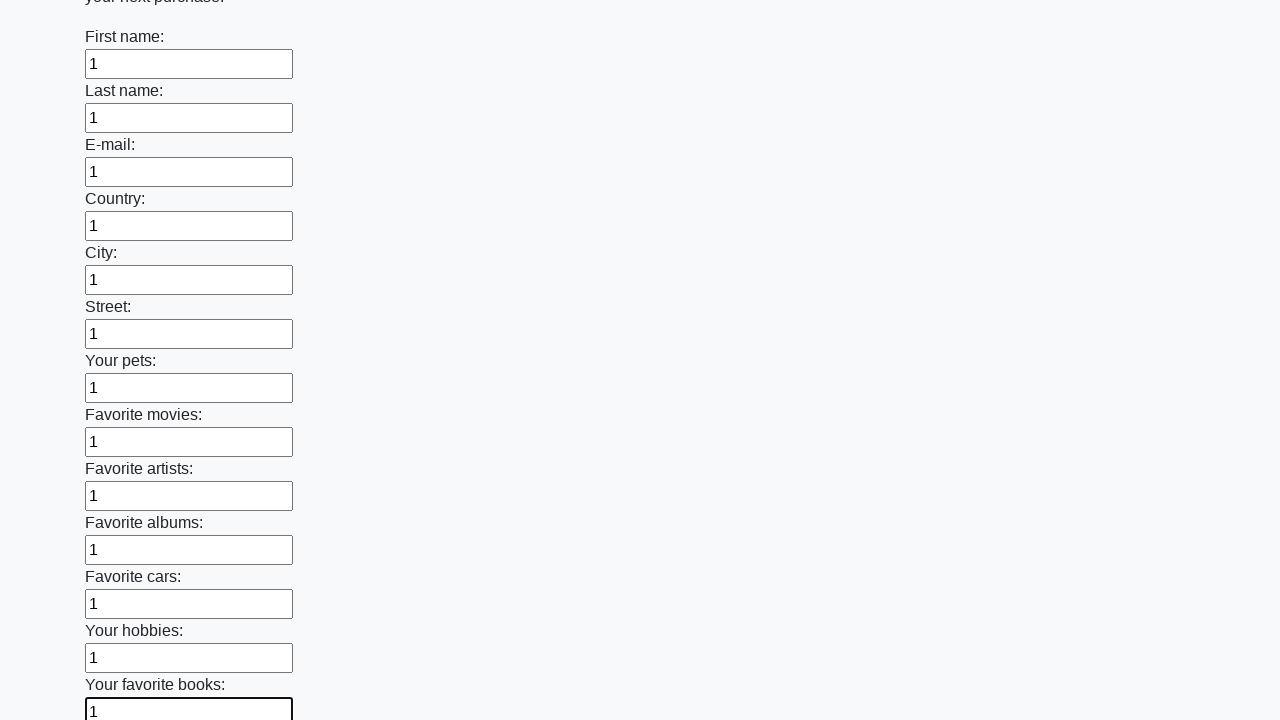

Filled input field with value '1' on input >> nth=13
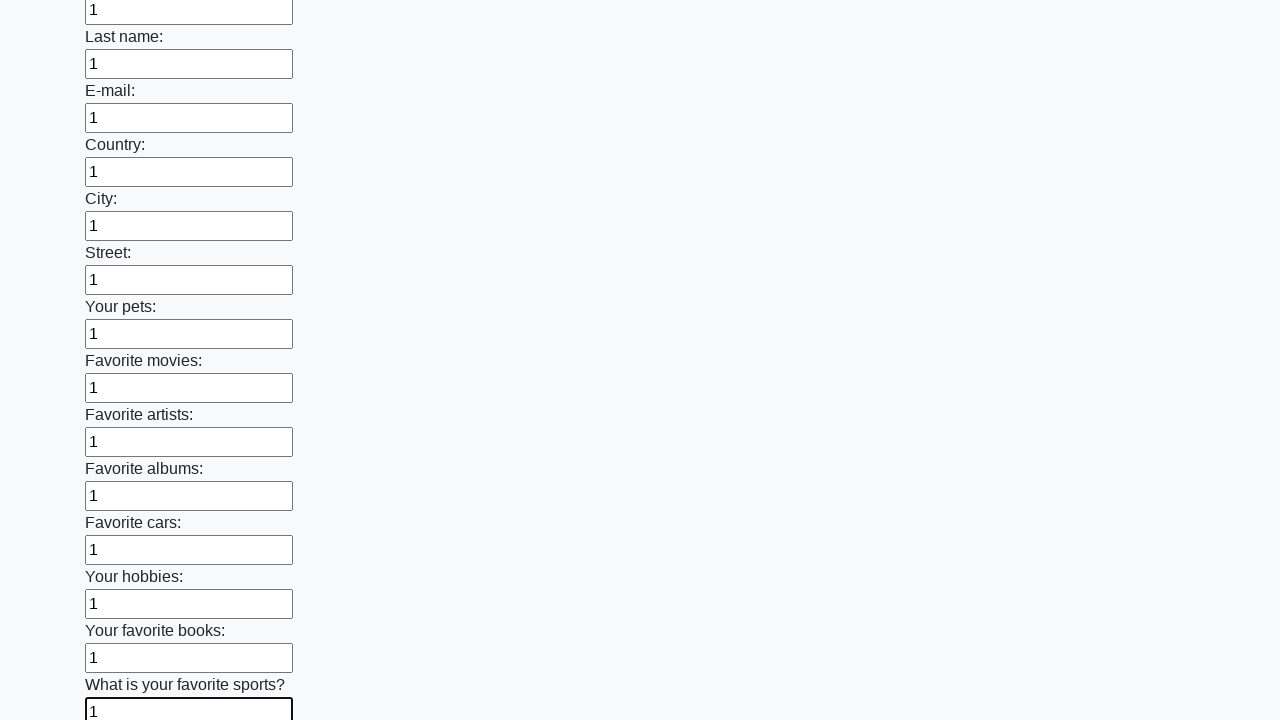

Filled input field with value '1' on input >> nth=14
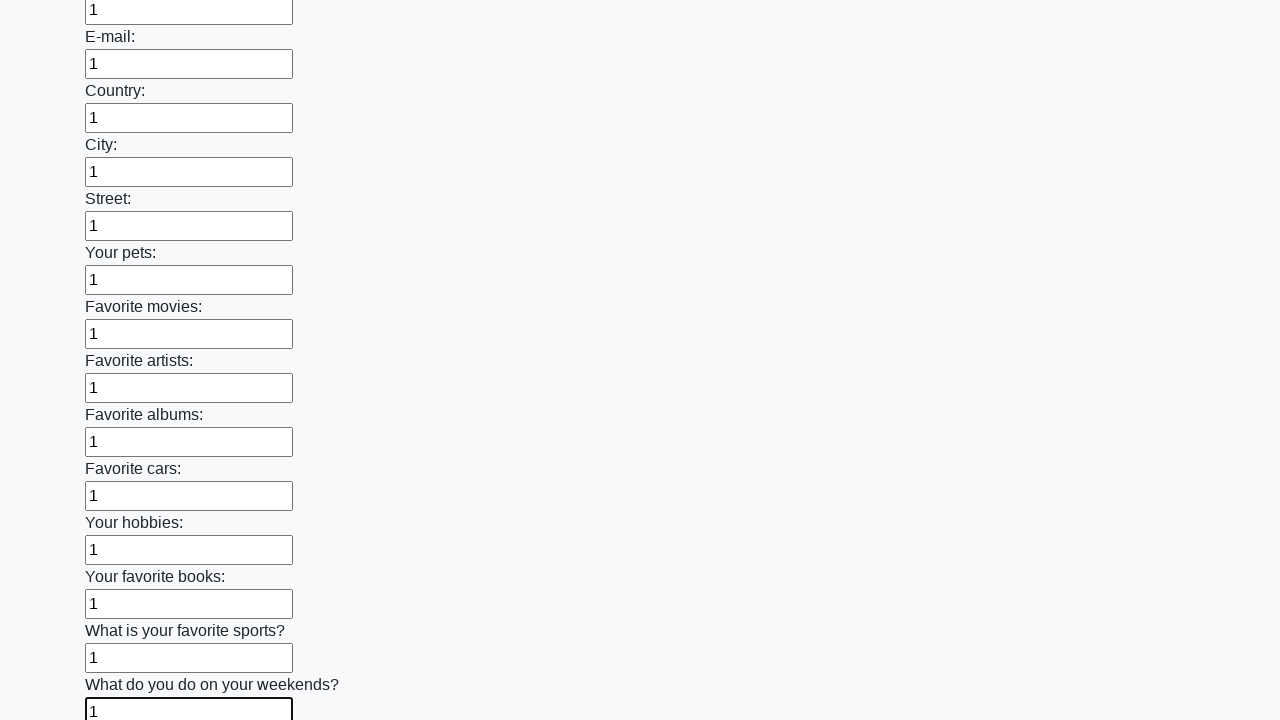

Filled input field with value '1' on input >> nth=15
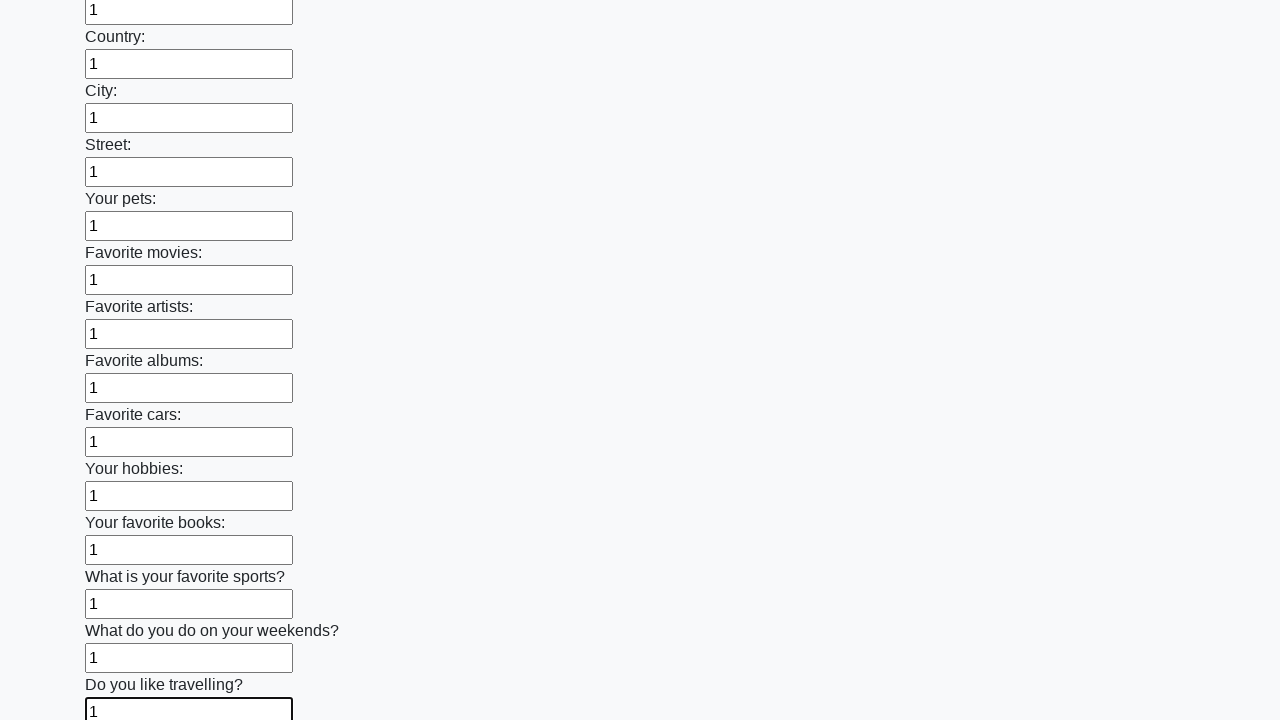

Filled input field with value '1' on input >> nth=16
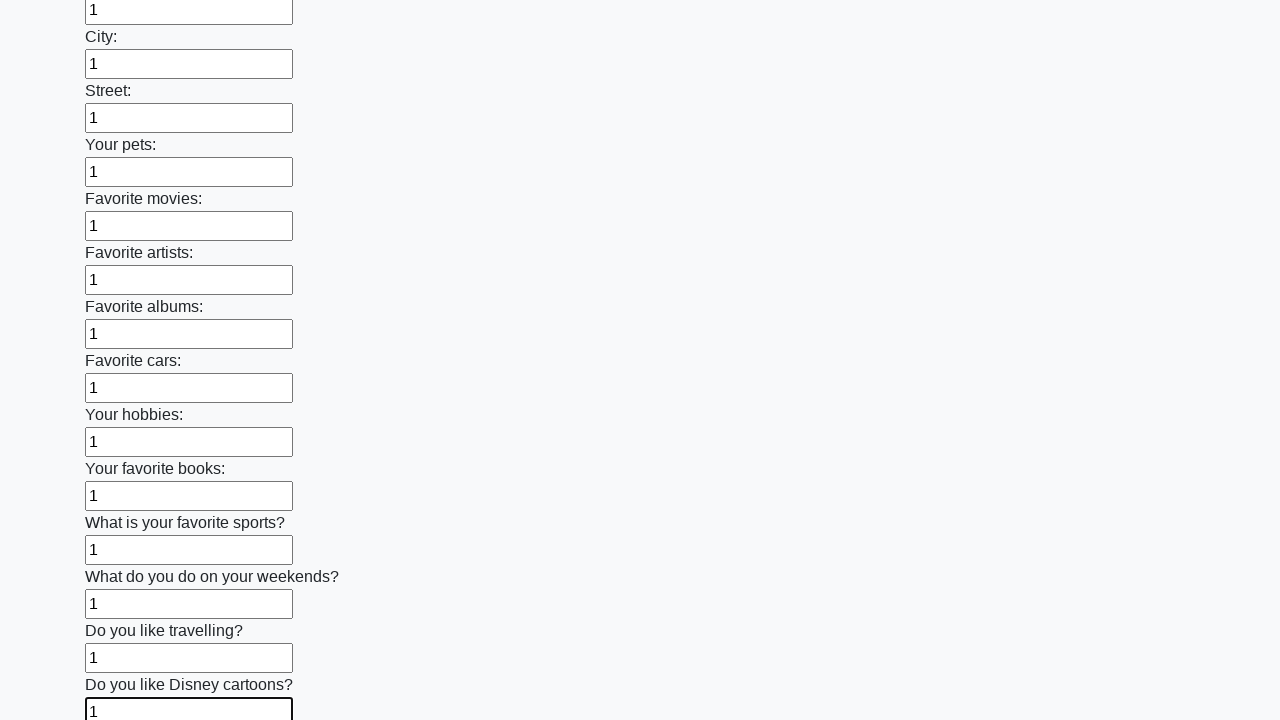

Filled input field with value '1' on input >> nth=17
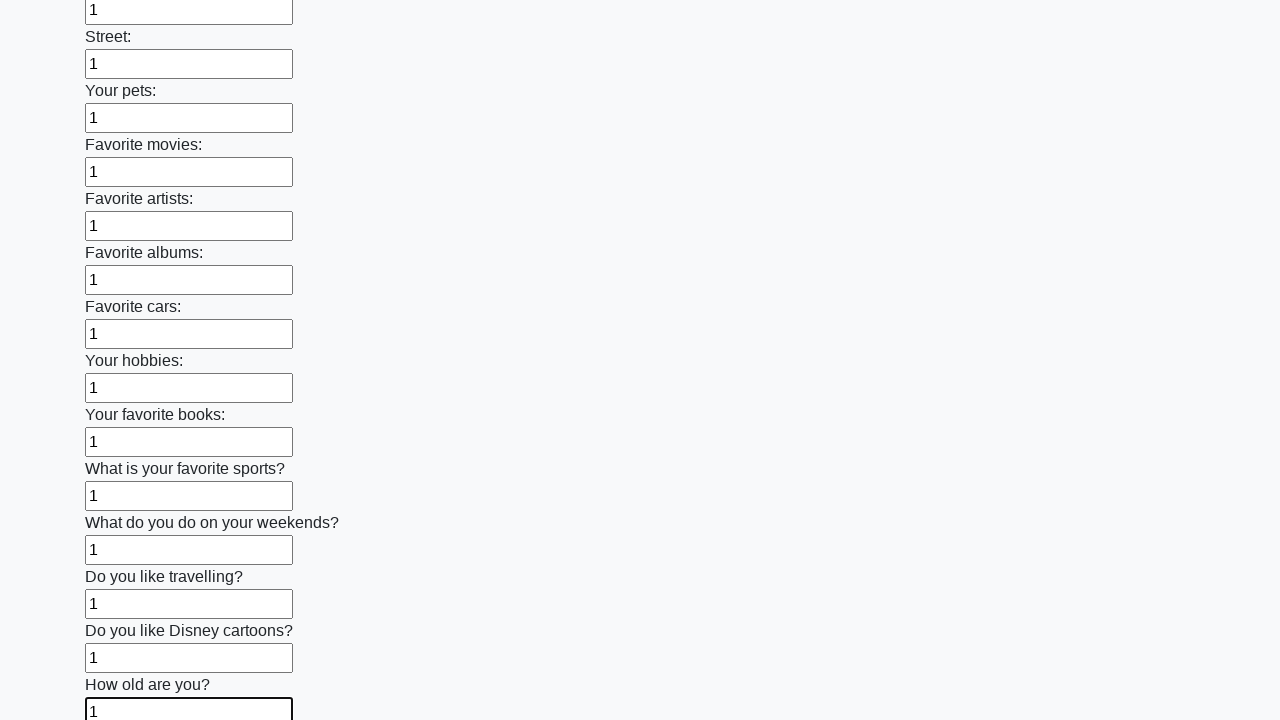

Filled input field with value '1' on input >> nth=18
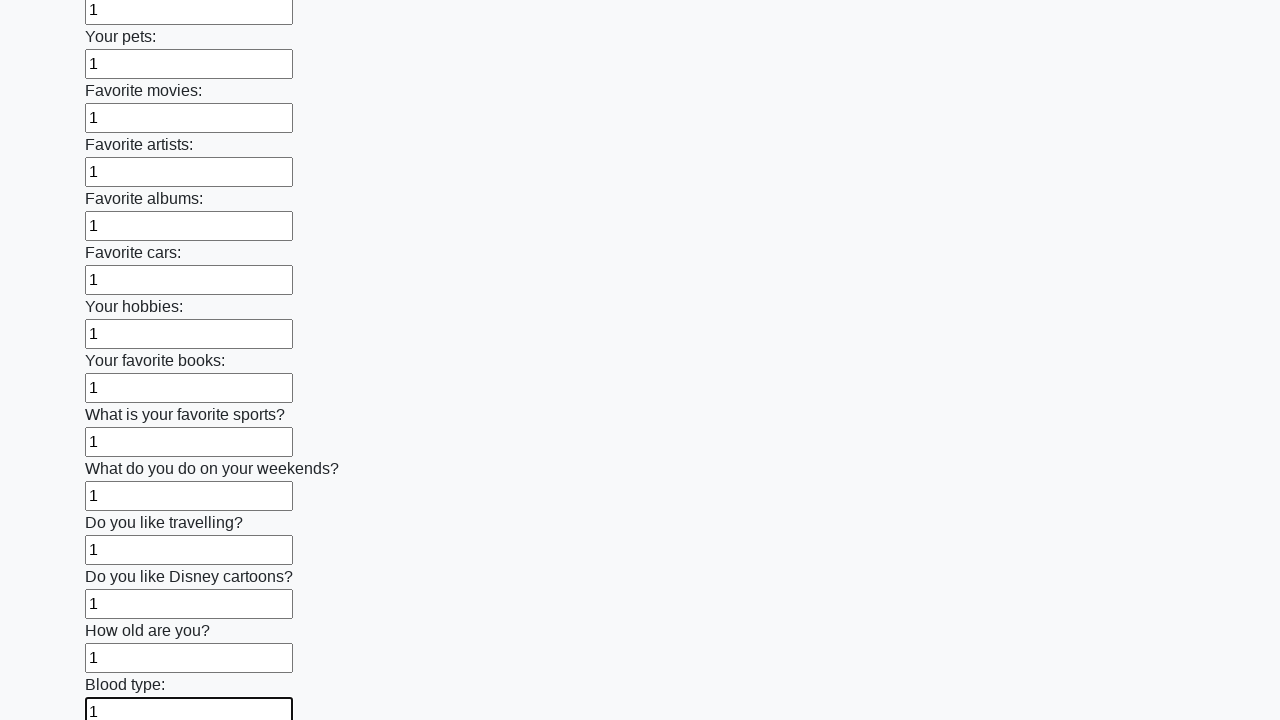

Filled input field with value '1' on input >> nth=19
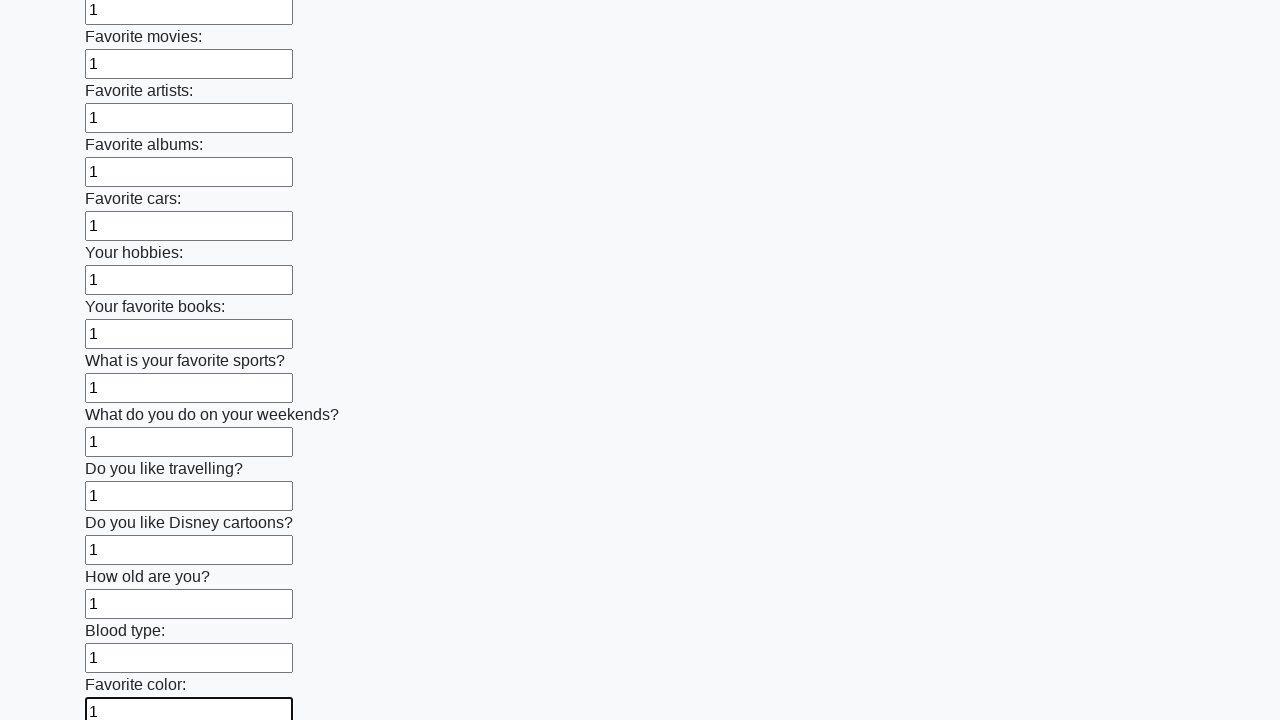

Filled input field with value '1' on input >> nth=20
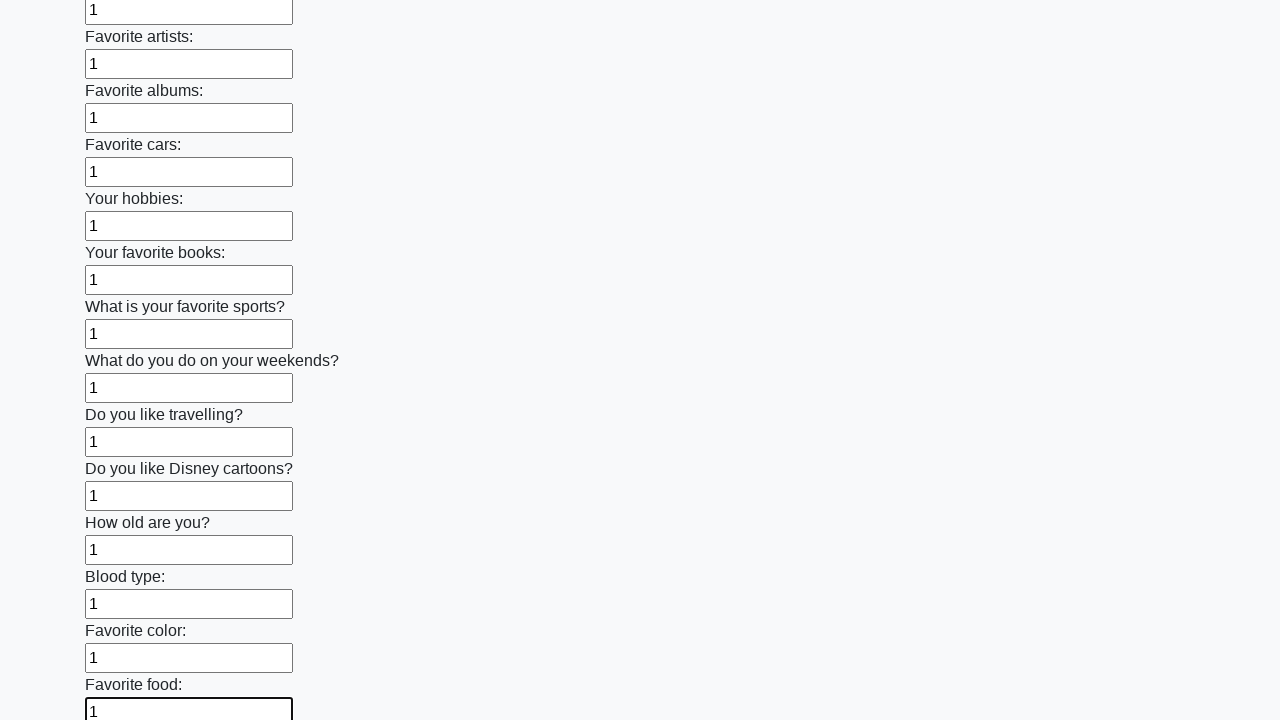

Filled input field with value '1' on input >> nth=21
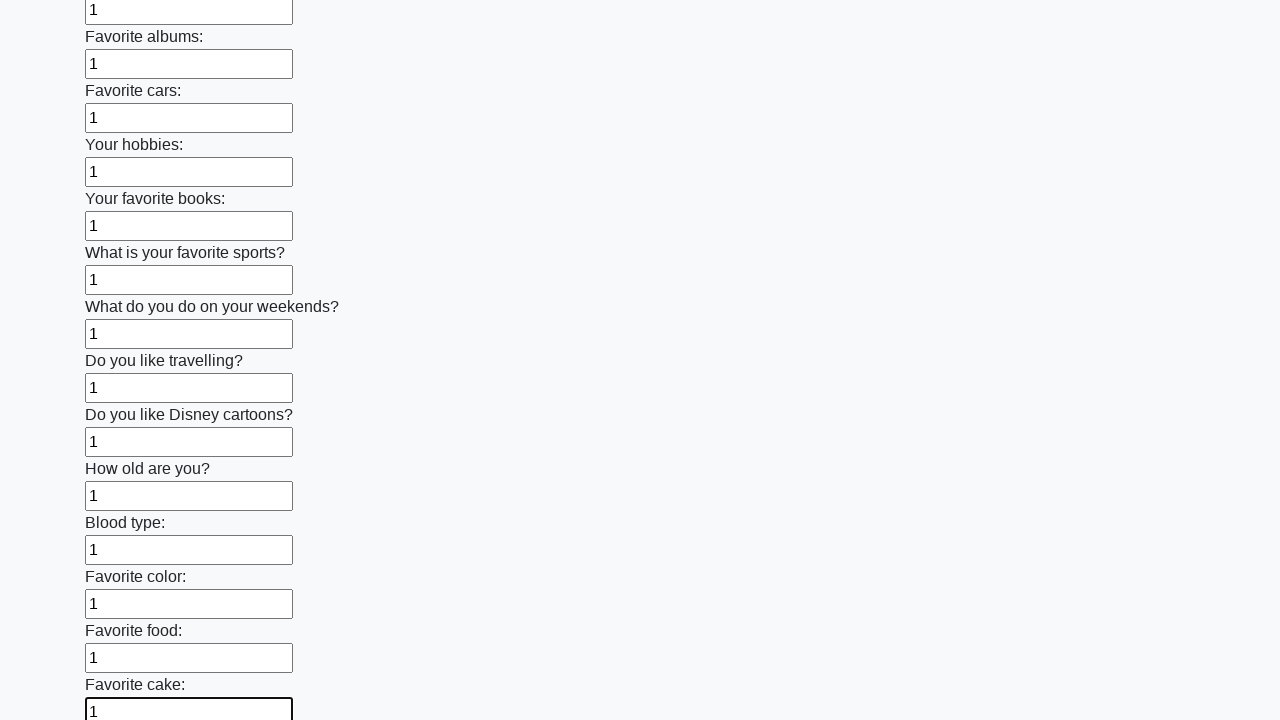

Filled input field with value '1' on input >> nth=22
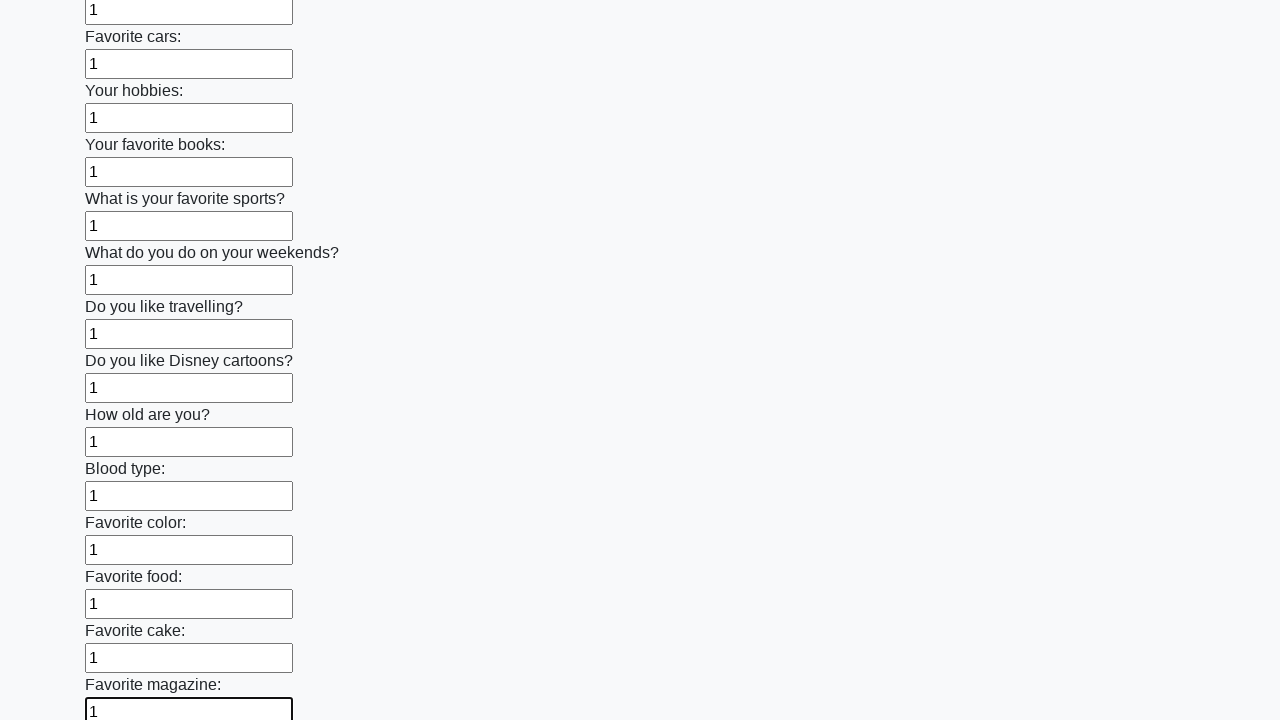

Filled input field with value '1' on input >> nth=23
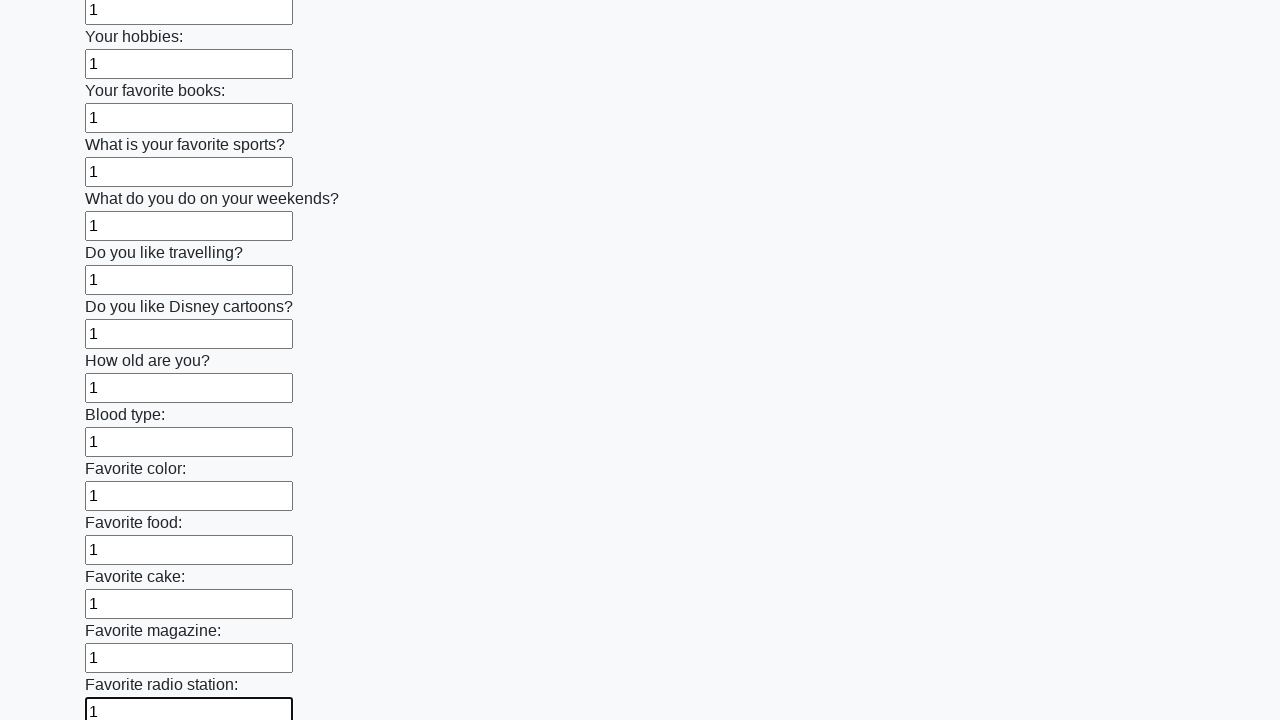

Filled input field with value '1' on input >> nth=24
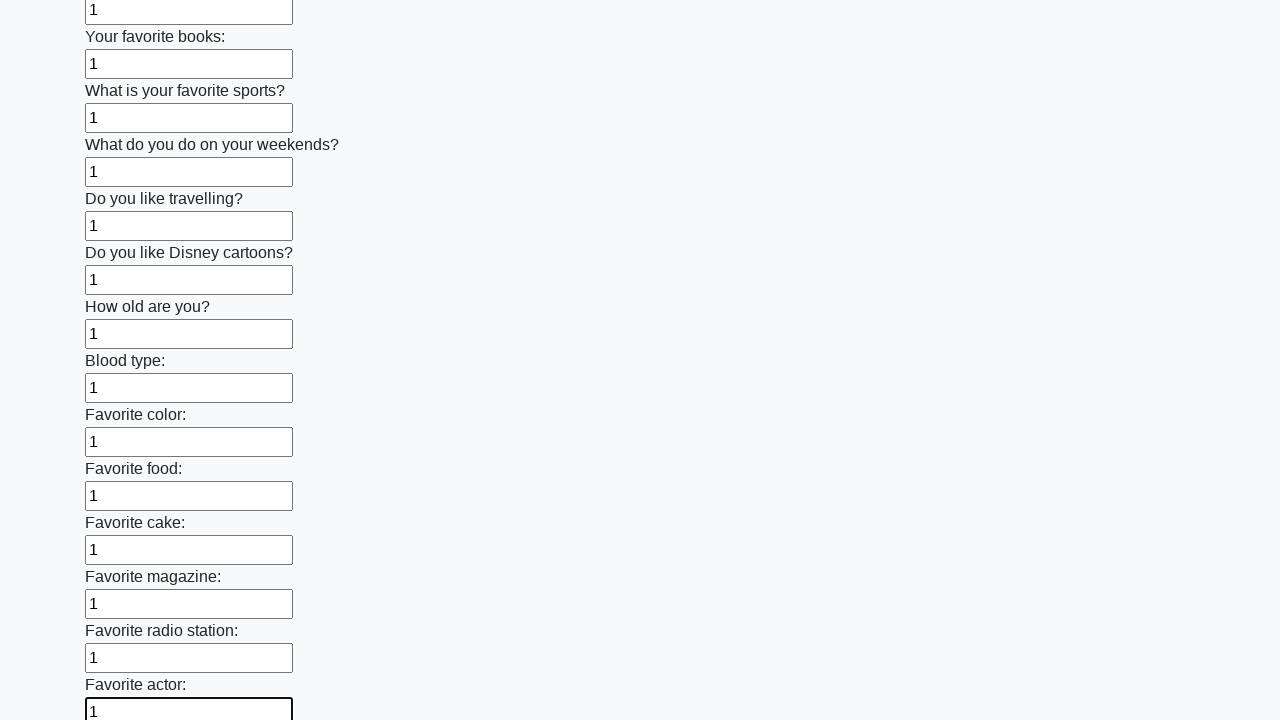

Filled input field with value '1' on input >> nth=25
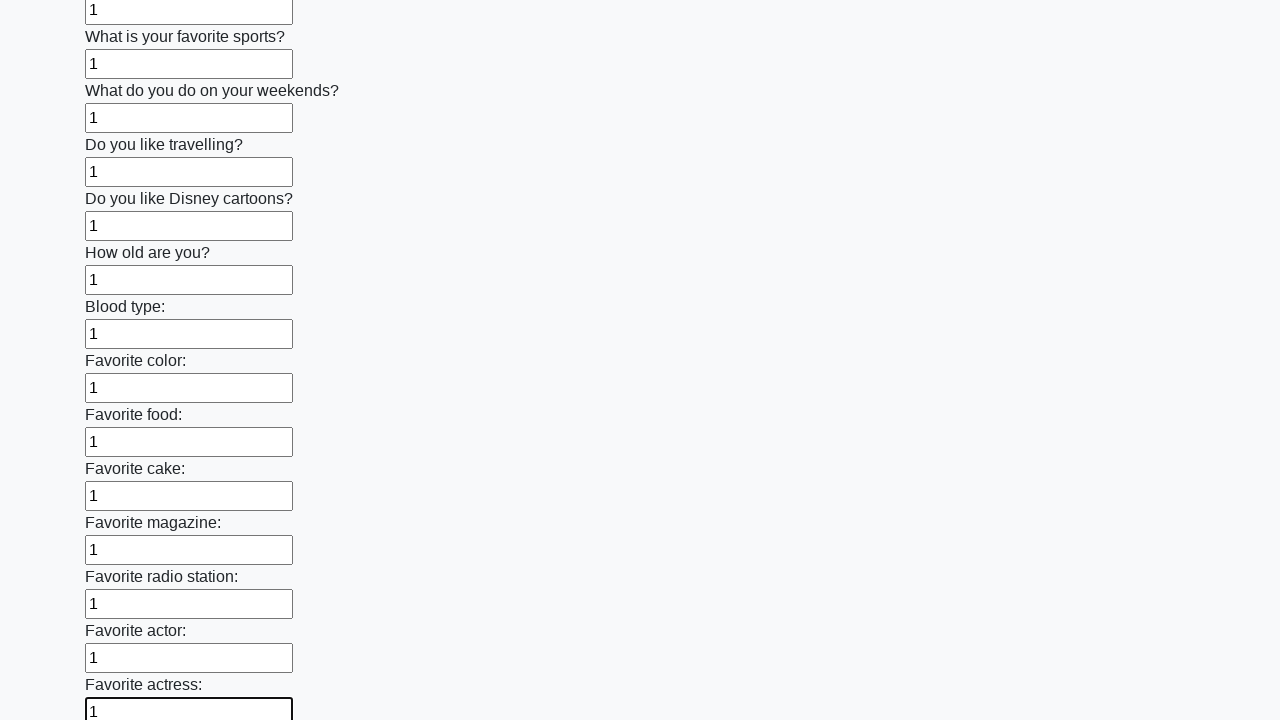

Filled input field with value '1' on input >> nth=26
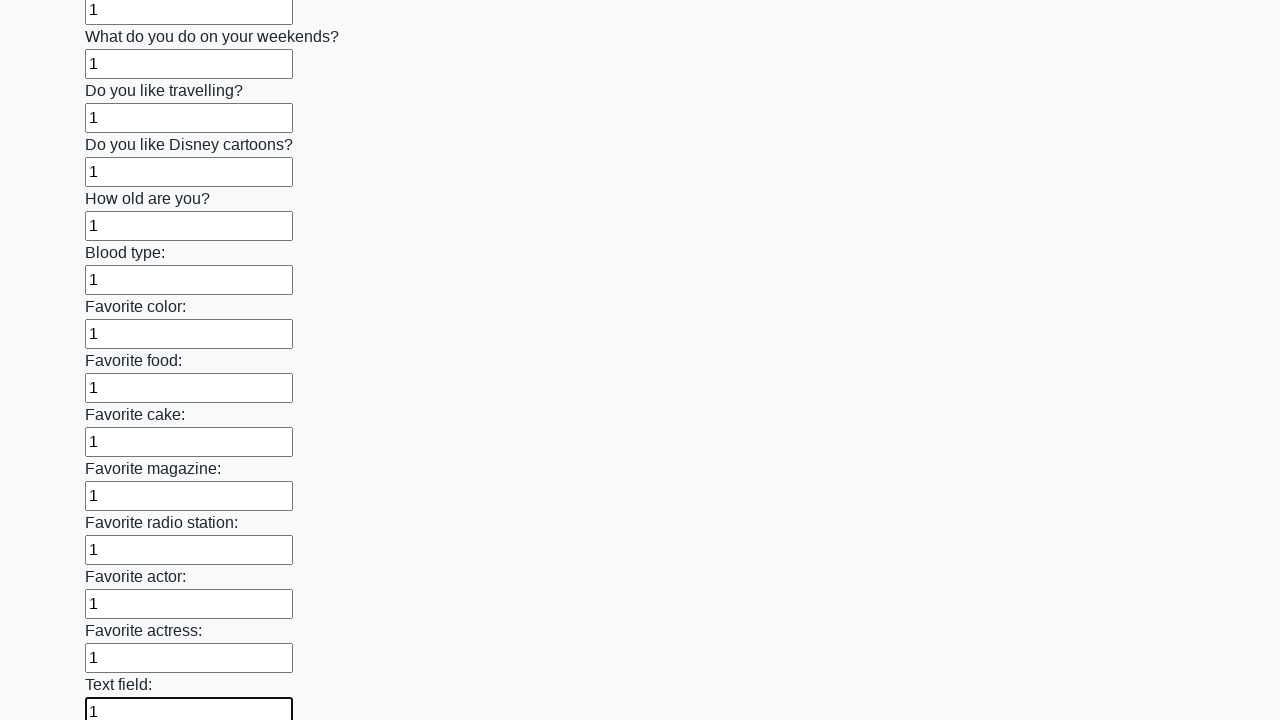

Filled input field with value '1' on input >> nth=27
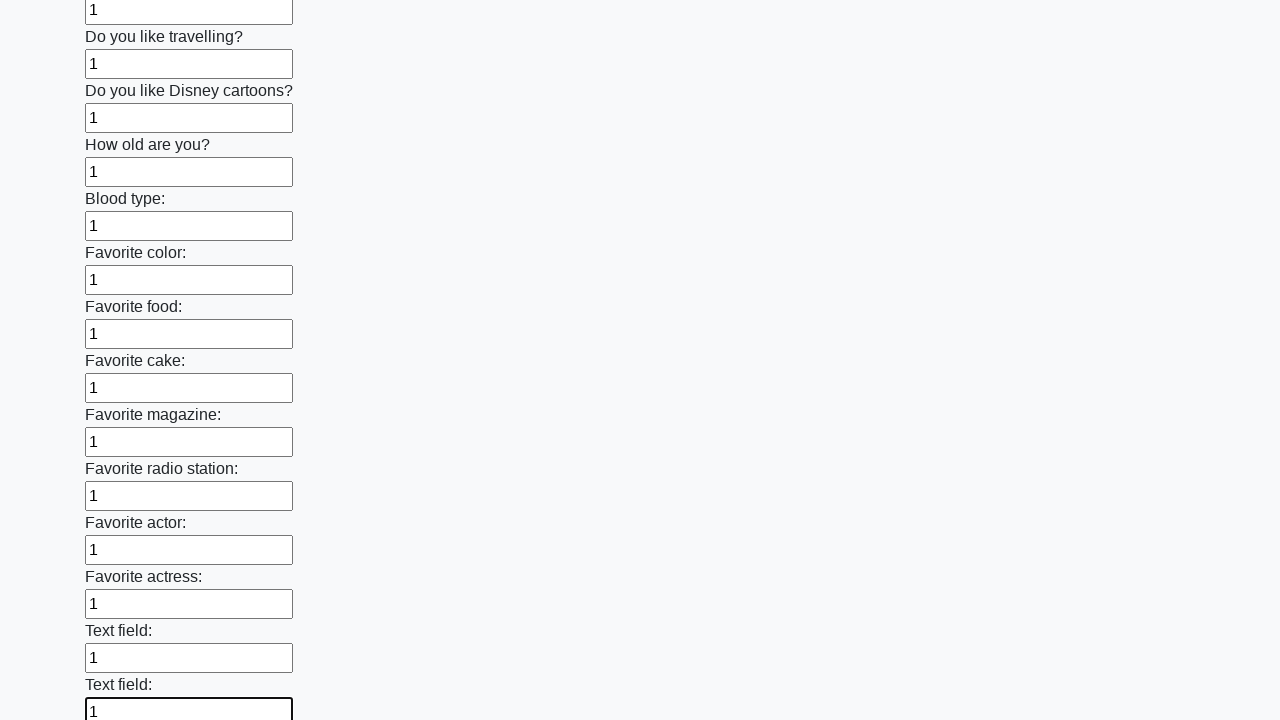

Filled input field with value '1' on input >> nth=28
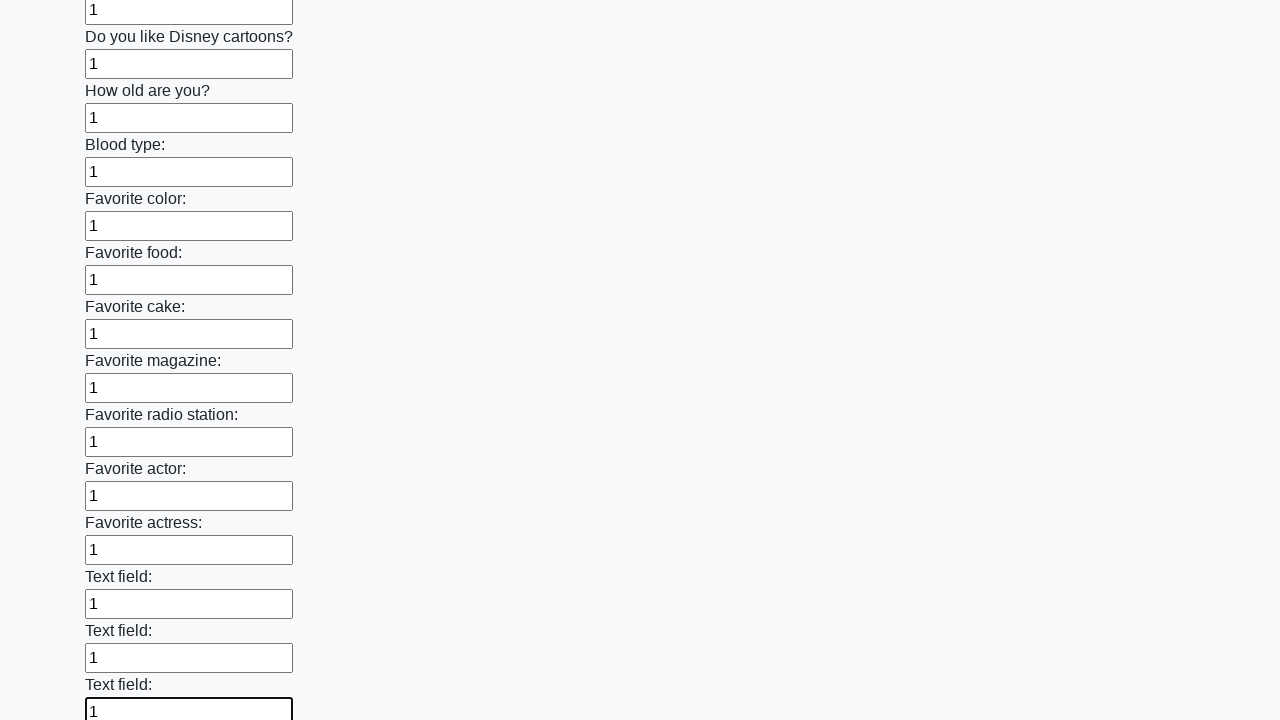

Filled input field with value '1' on input >> nth=29
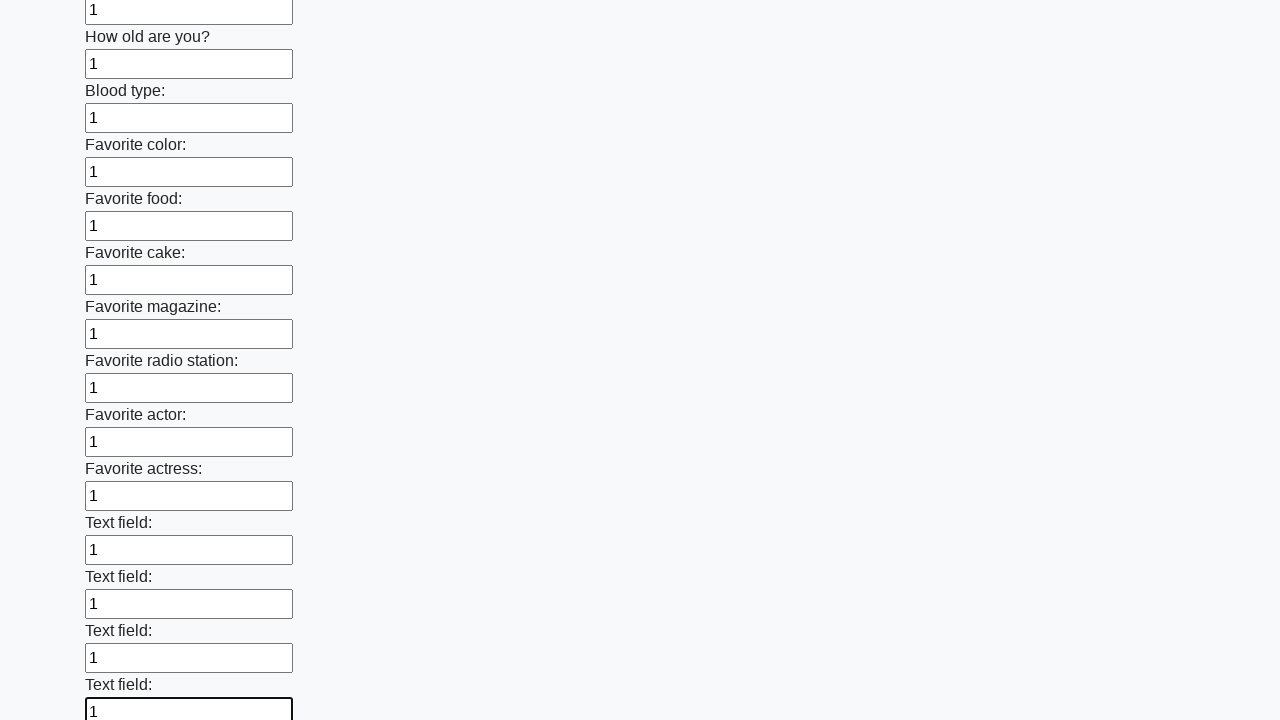

Filled input field with value '1' on input >> nth=30
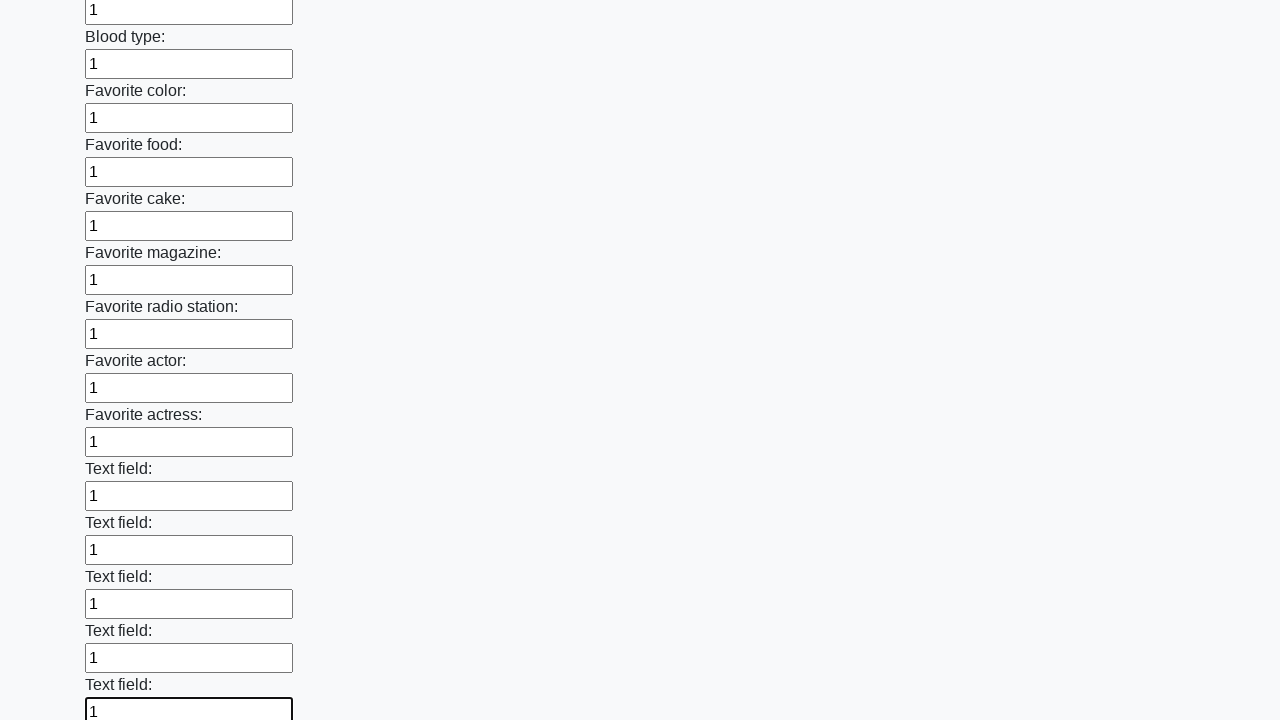

Filled input field with value '1' on input >> nth=31
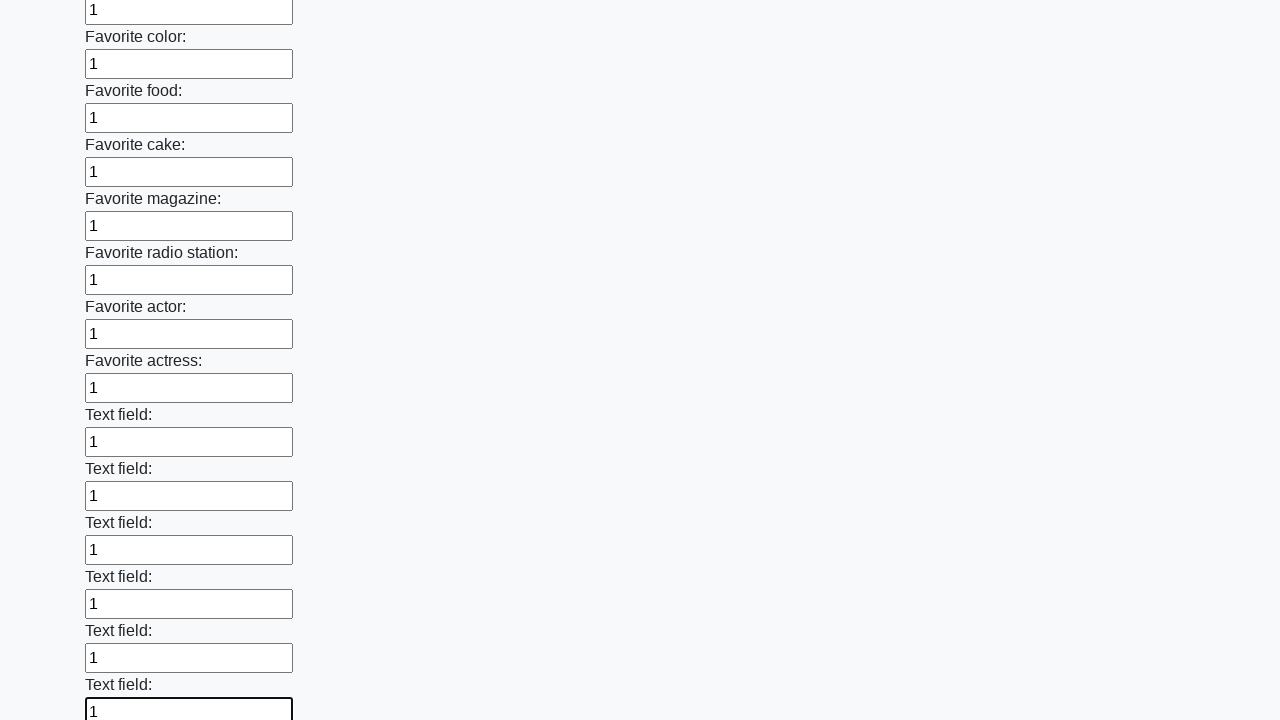

Filled input field with value '1' on input >> nth=32
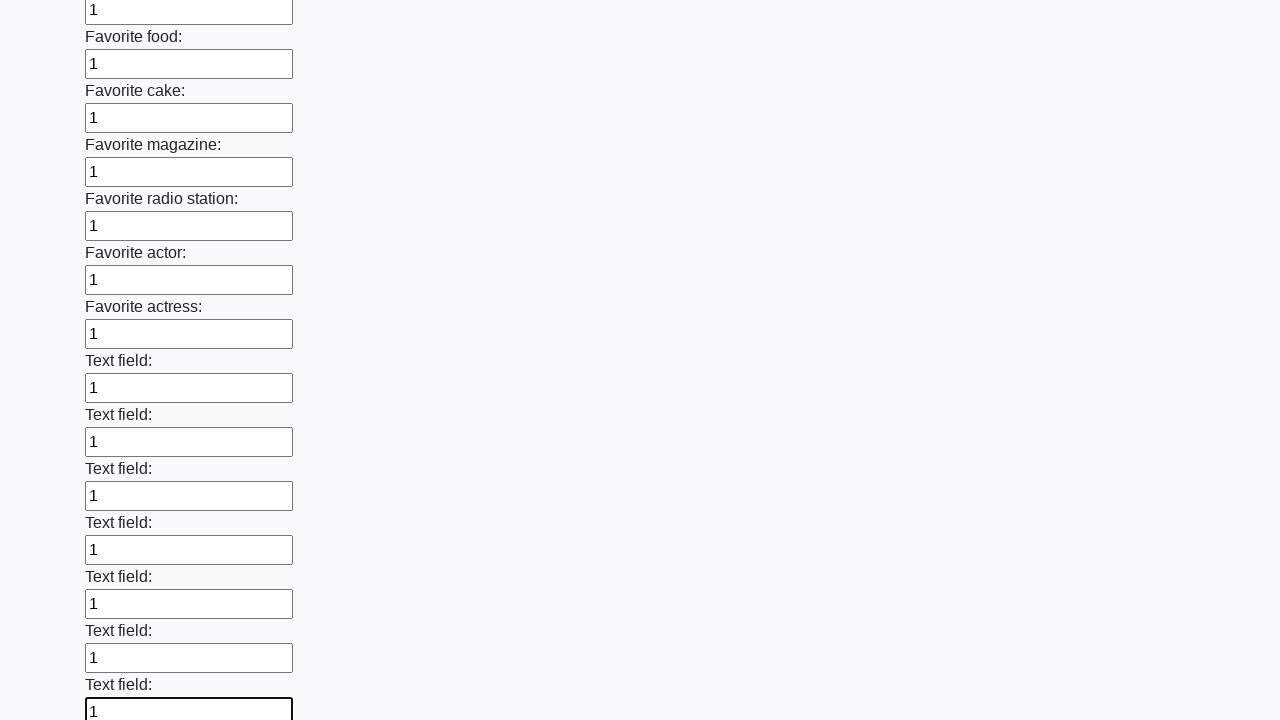

Filled input field with value '1' on input >> nth=33
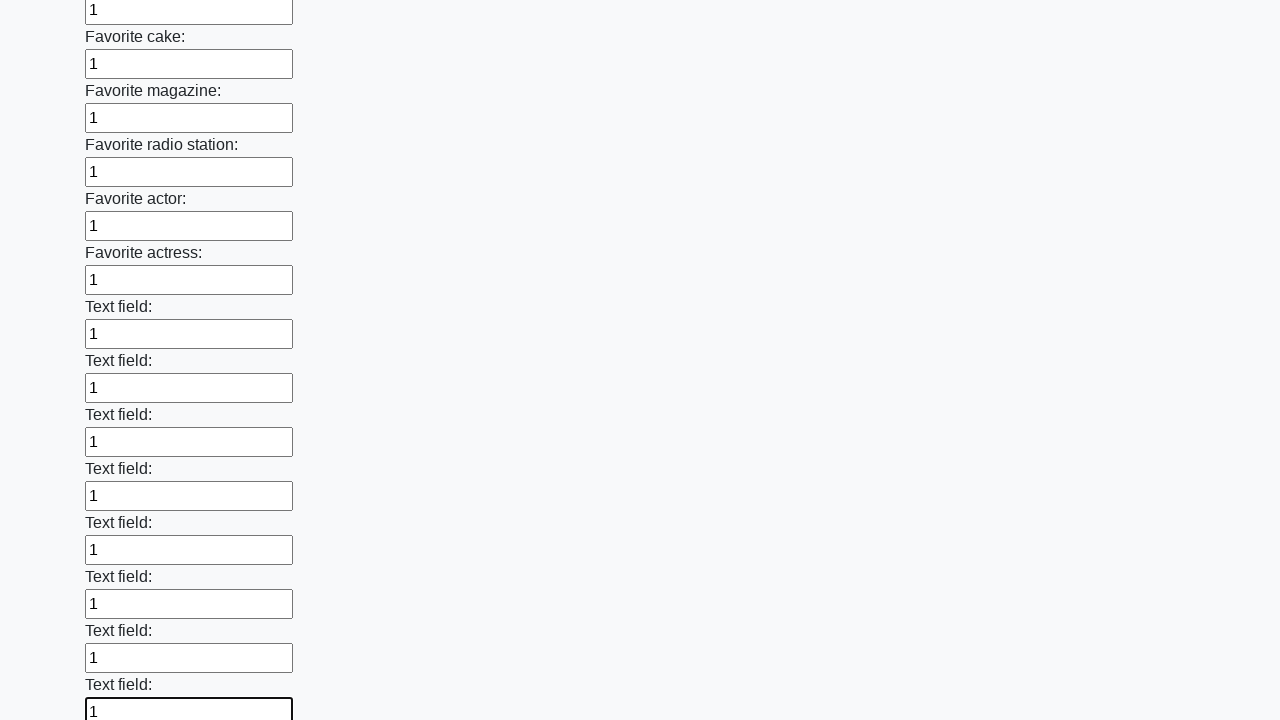

Filled input field with value '1' on input >> nth=34
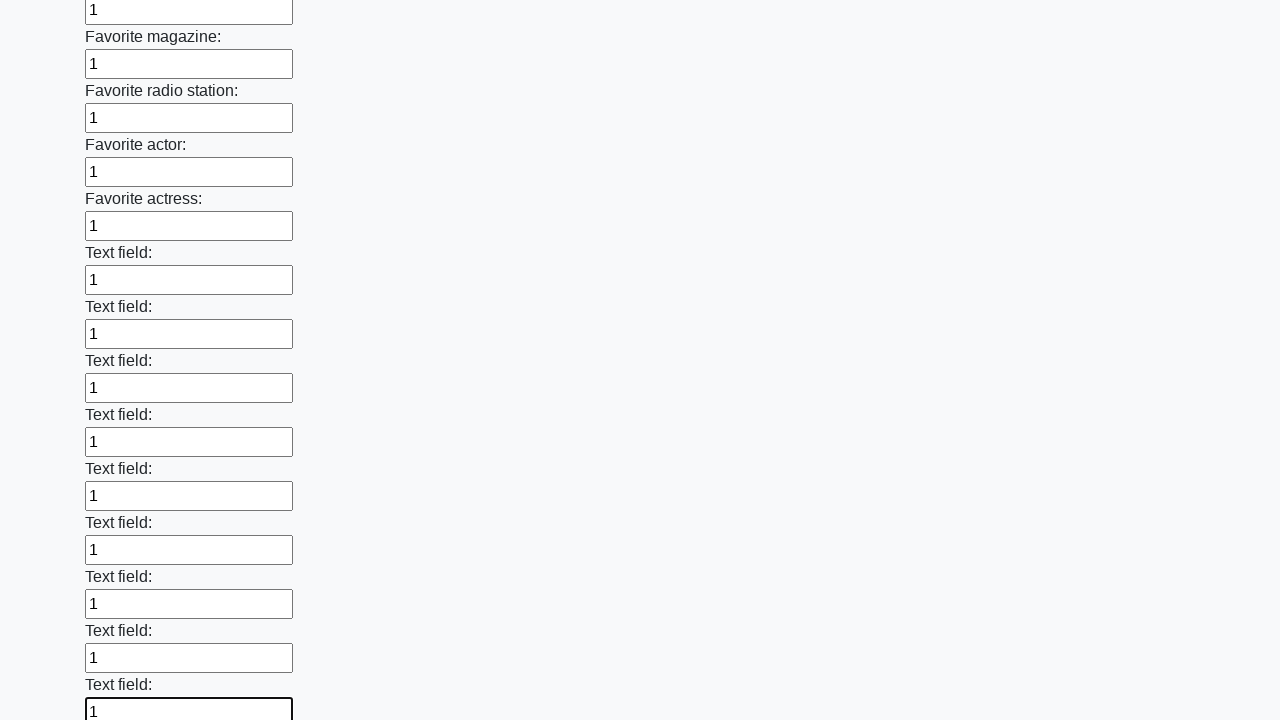

Filled input field with value '1' on input >> nth=35
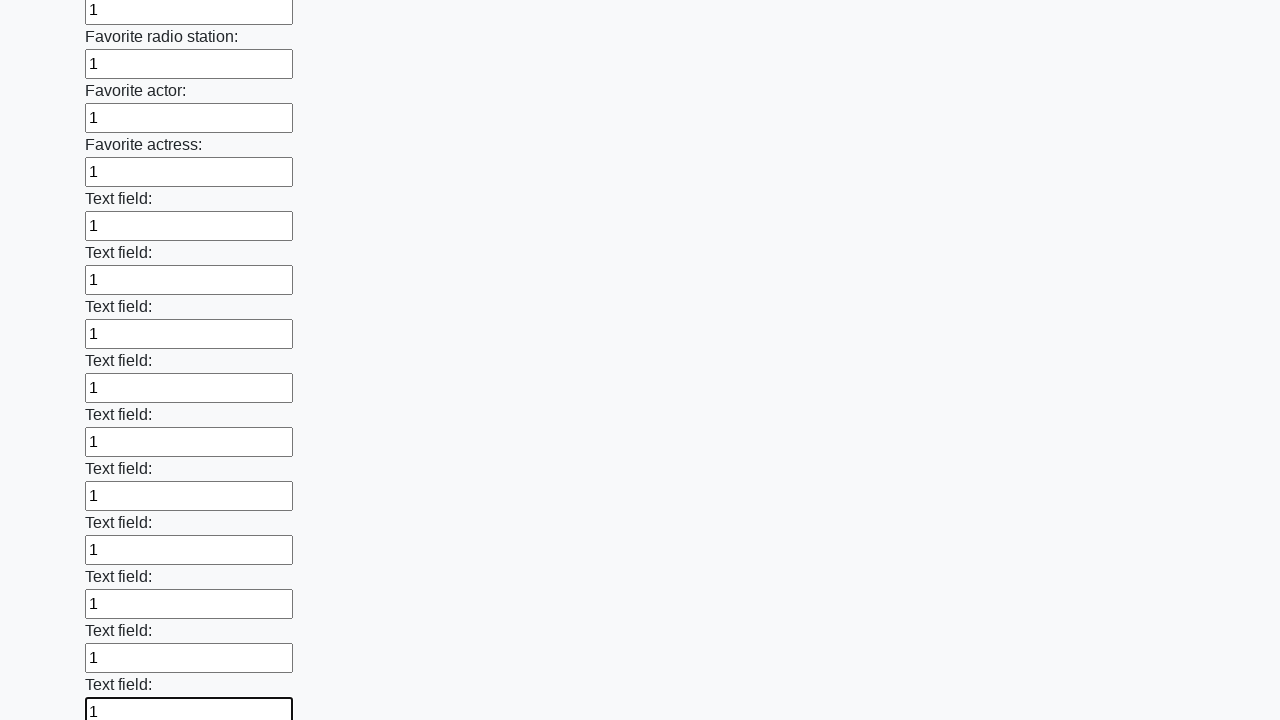

Filled input field with value '1' on input >> nth=36
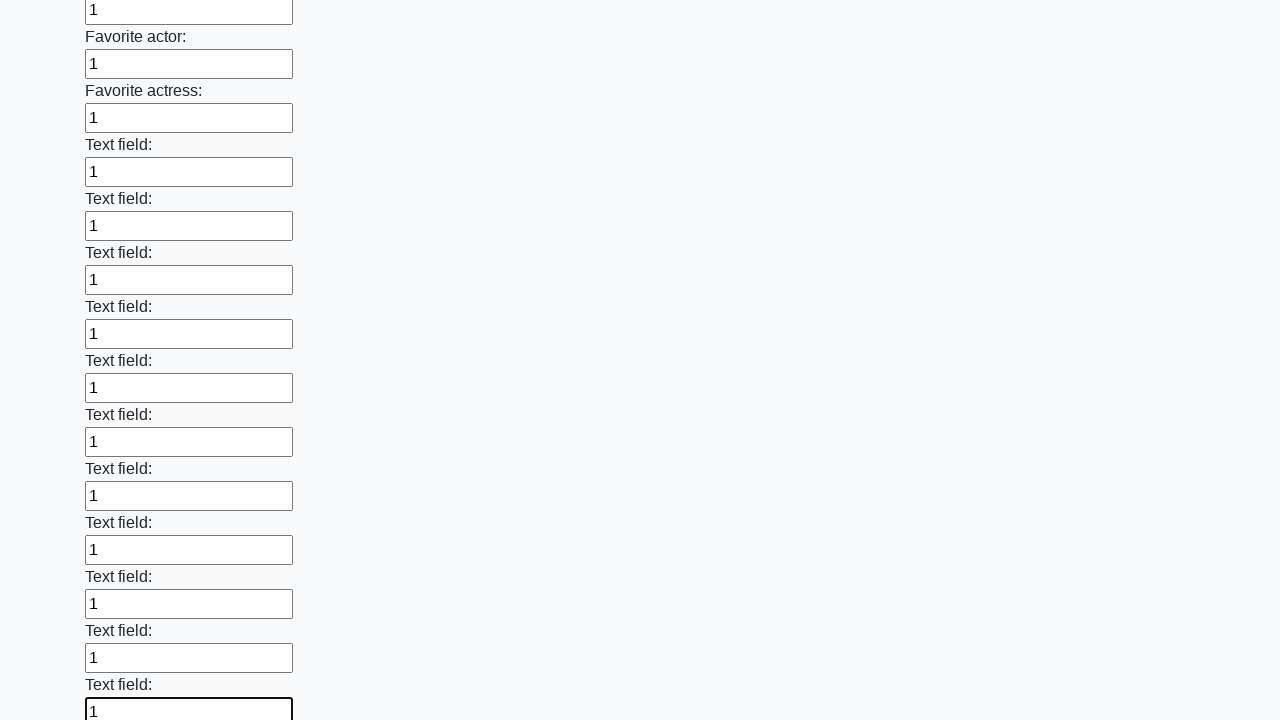

Filled input field with value '1' on input >> nth=37
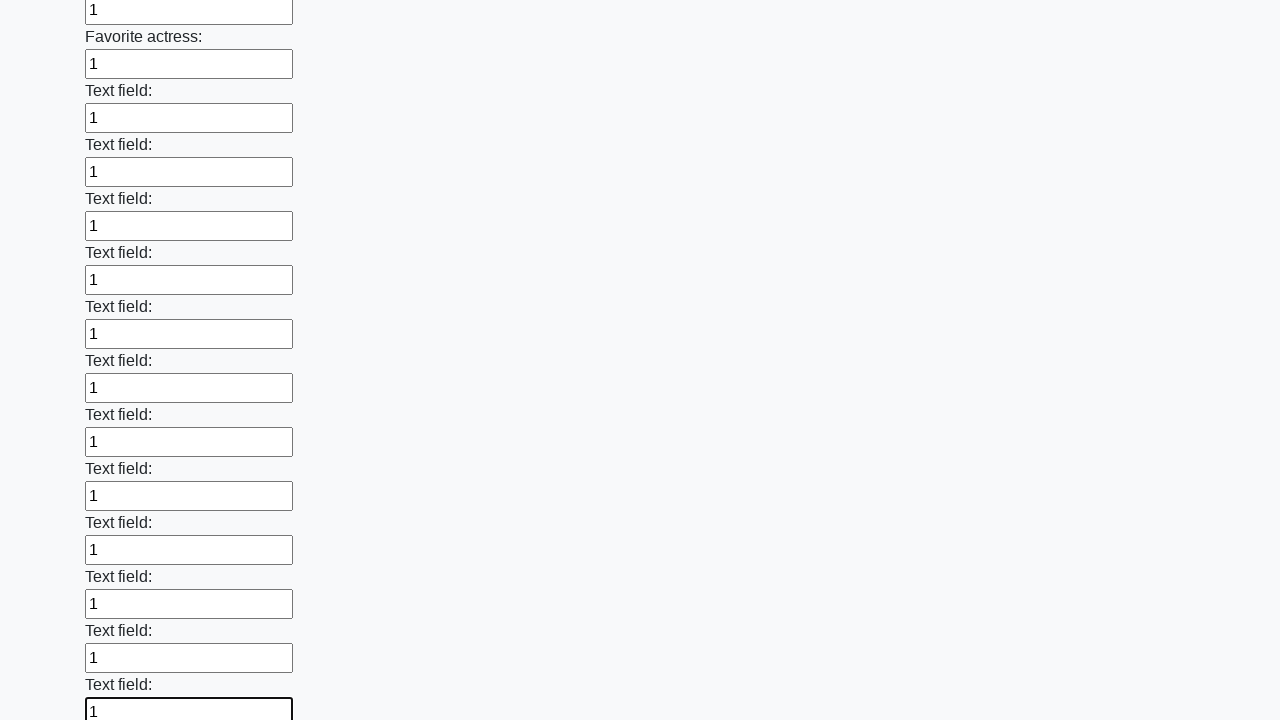

Filled input field with value '1' on input >> nth=38
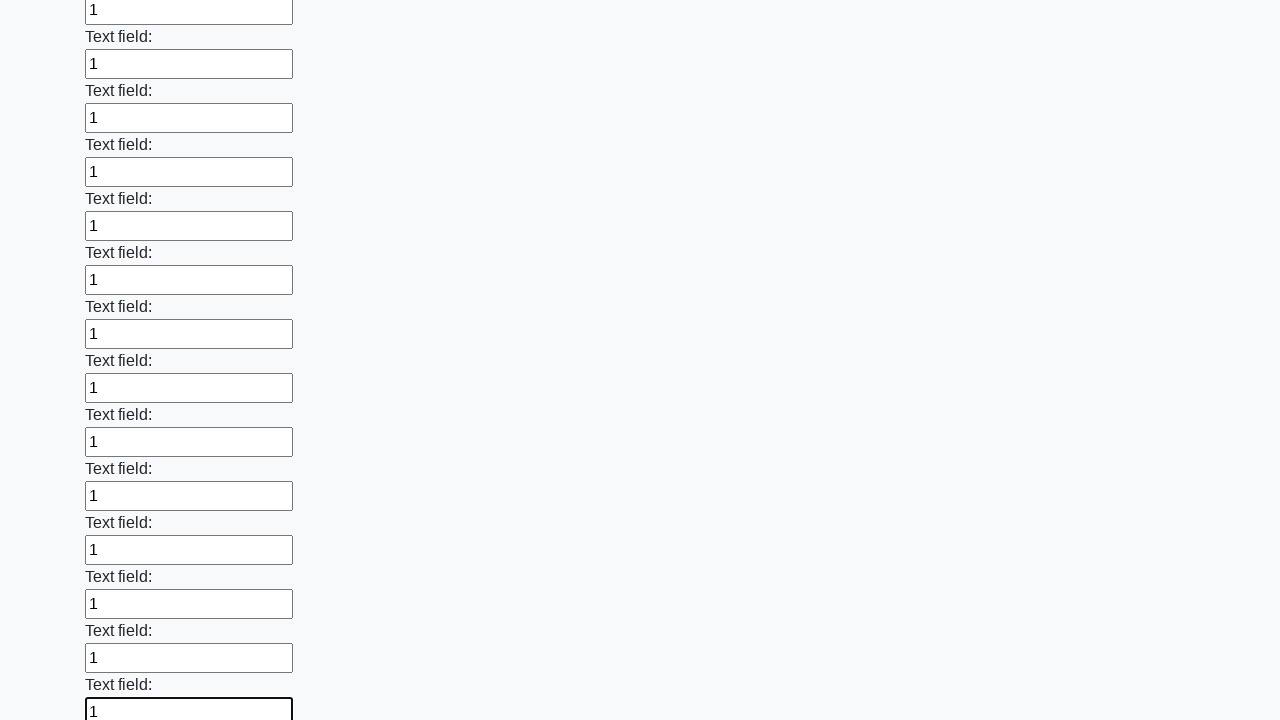

Filled input field with value '1' on input >> nth=39
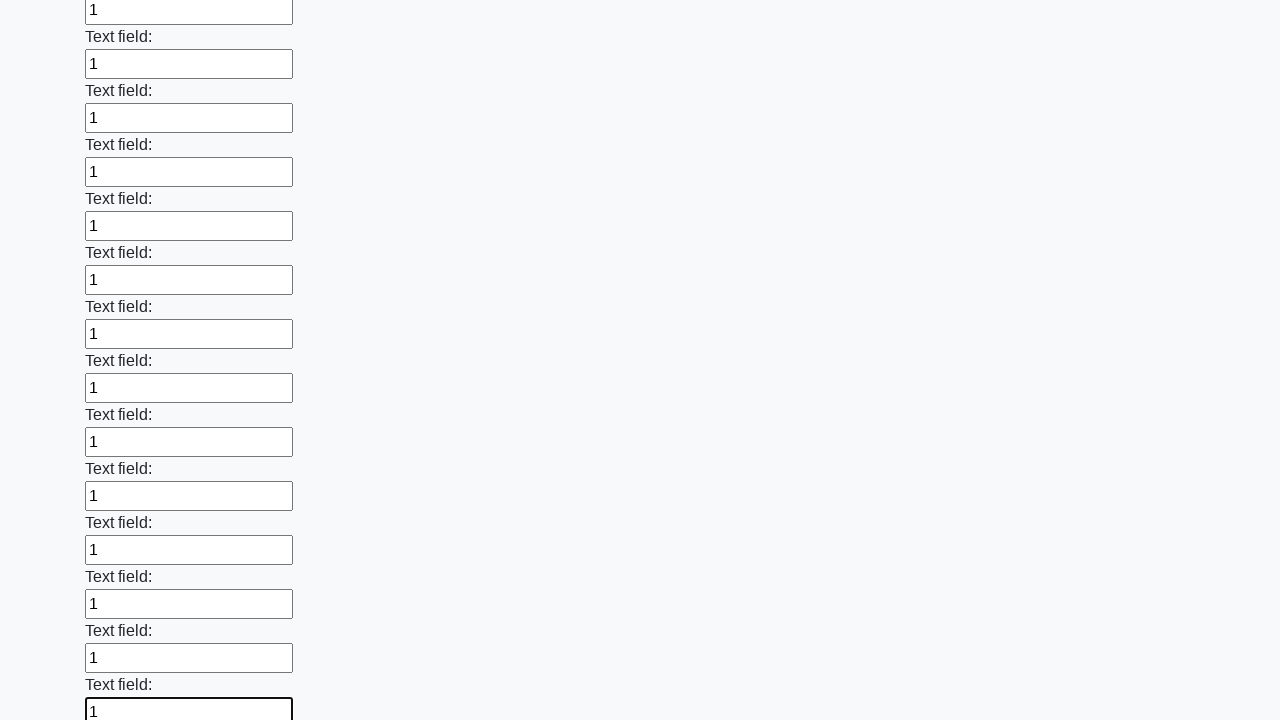

Filled input field with value '1' on input >> nth=40
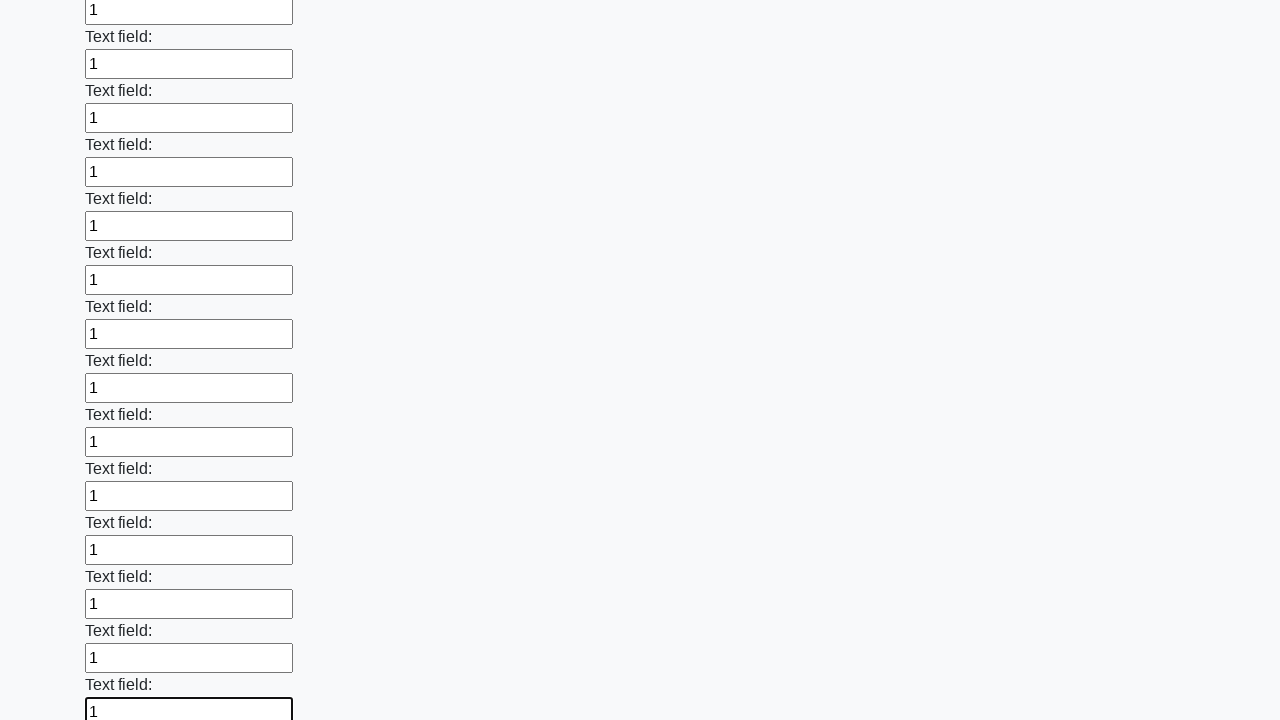

Filled input field with value '1' on input >> nth=41
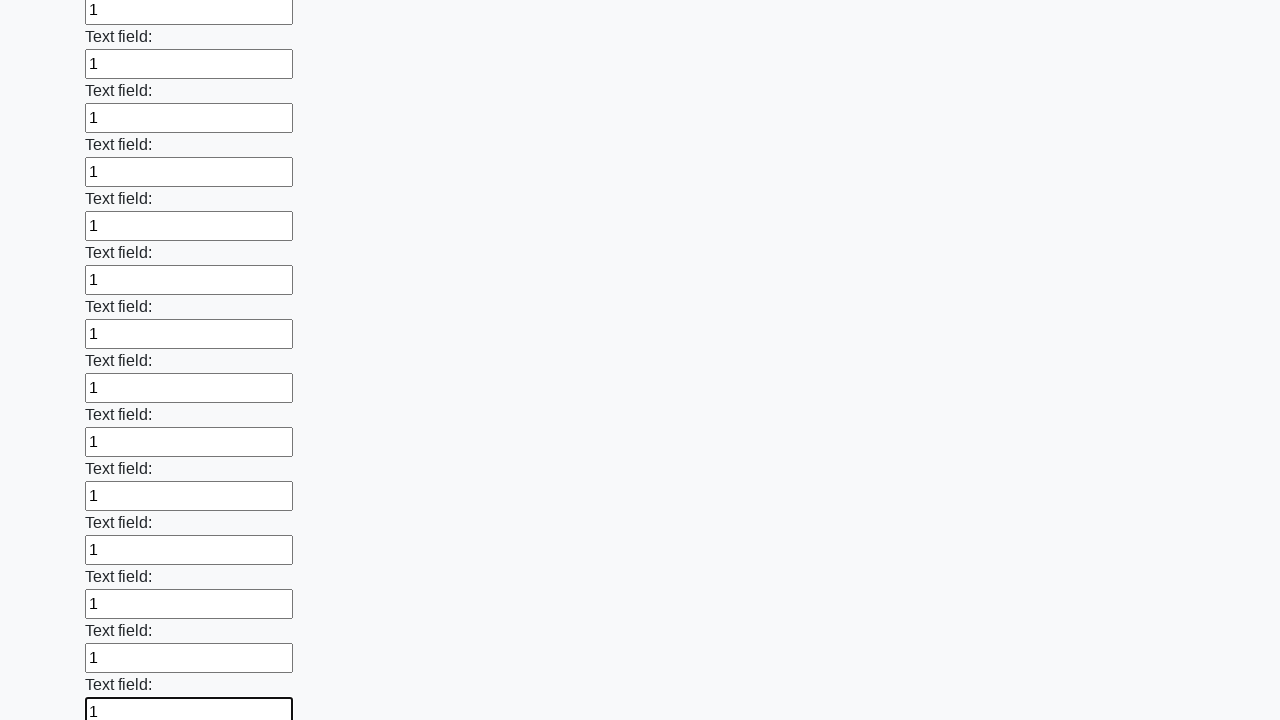

Filled input field with value '1' on input >> nth=42
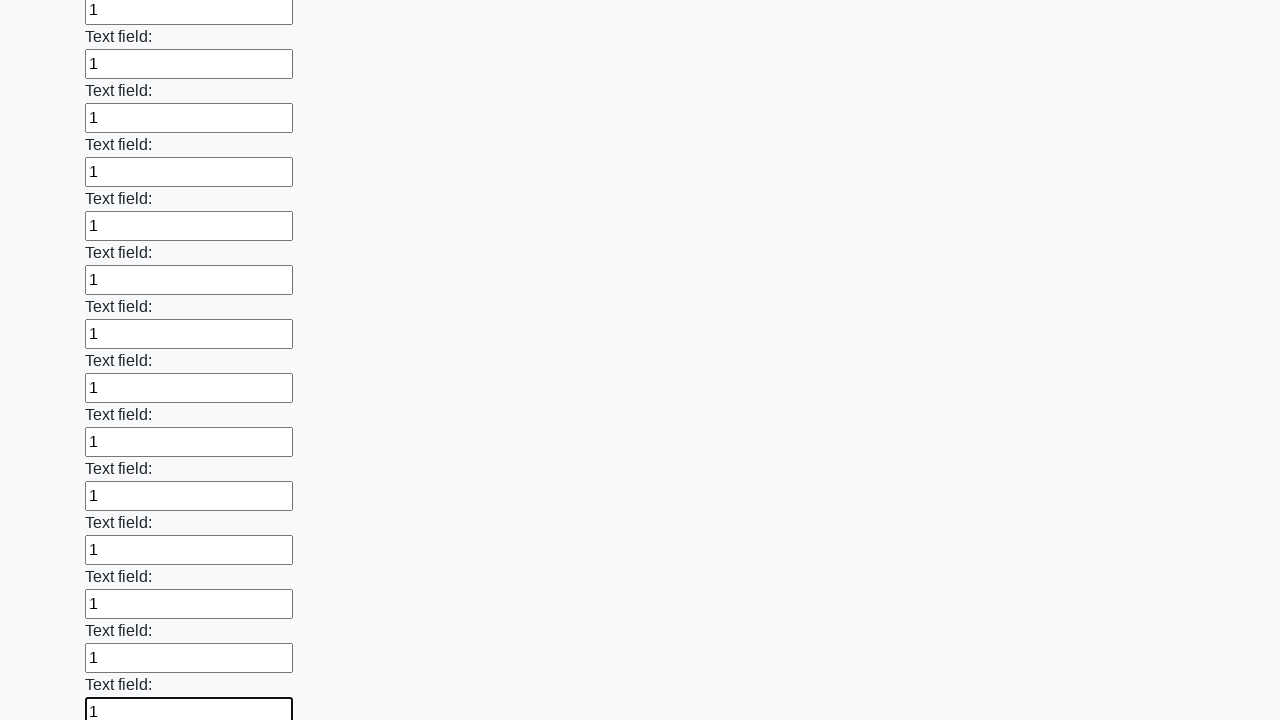

Filled input field with value '1' on input >> nth=43
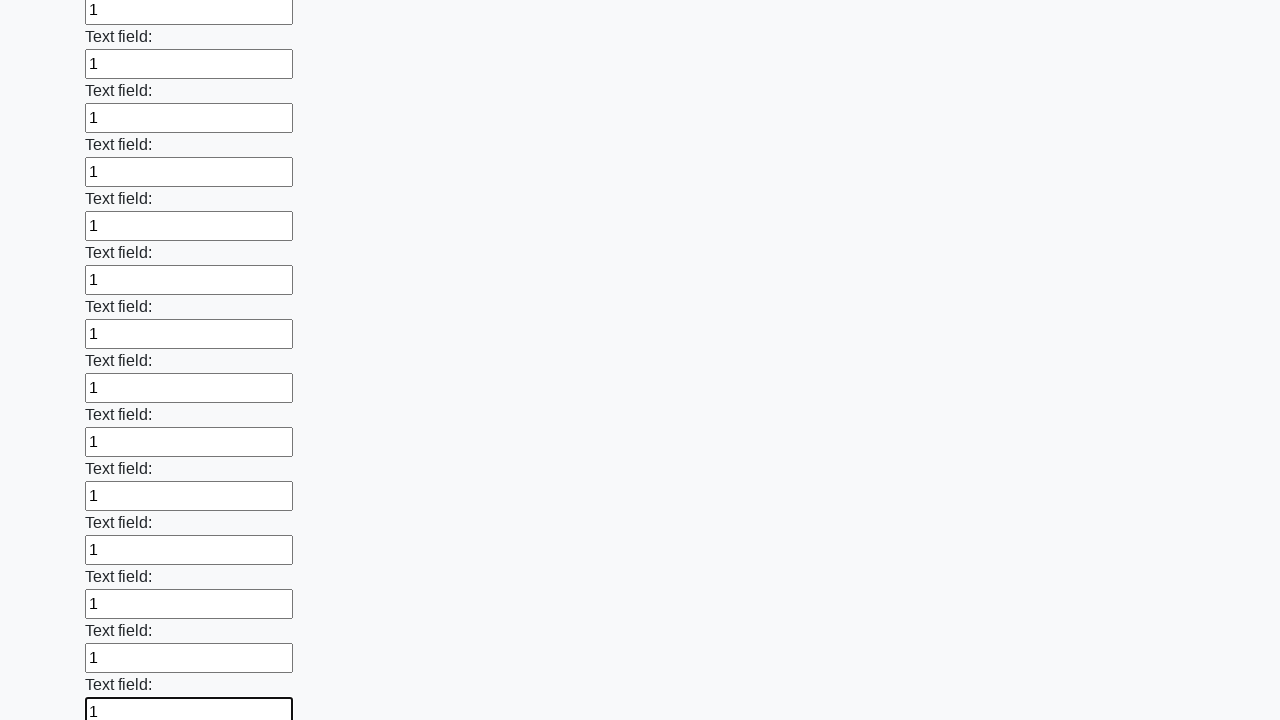

Filled input field with value '1' on input >> nth=44
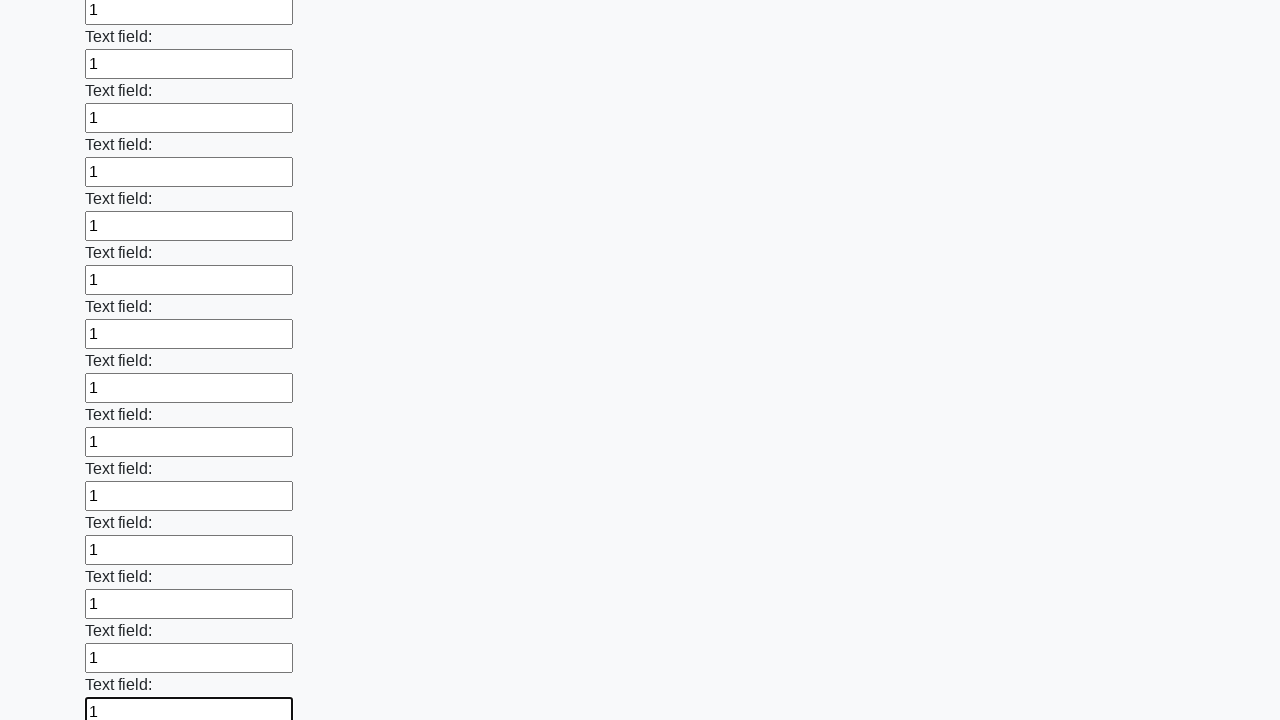

Filled input field with value '1' on input >> nth=45
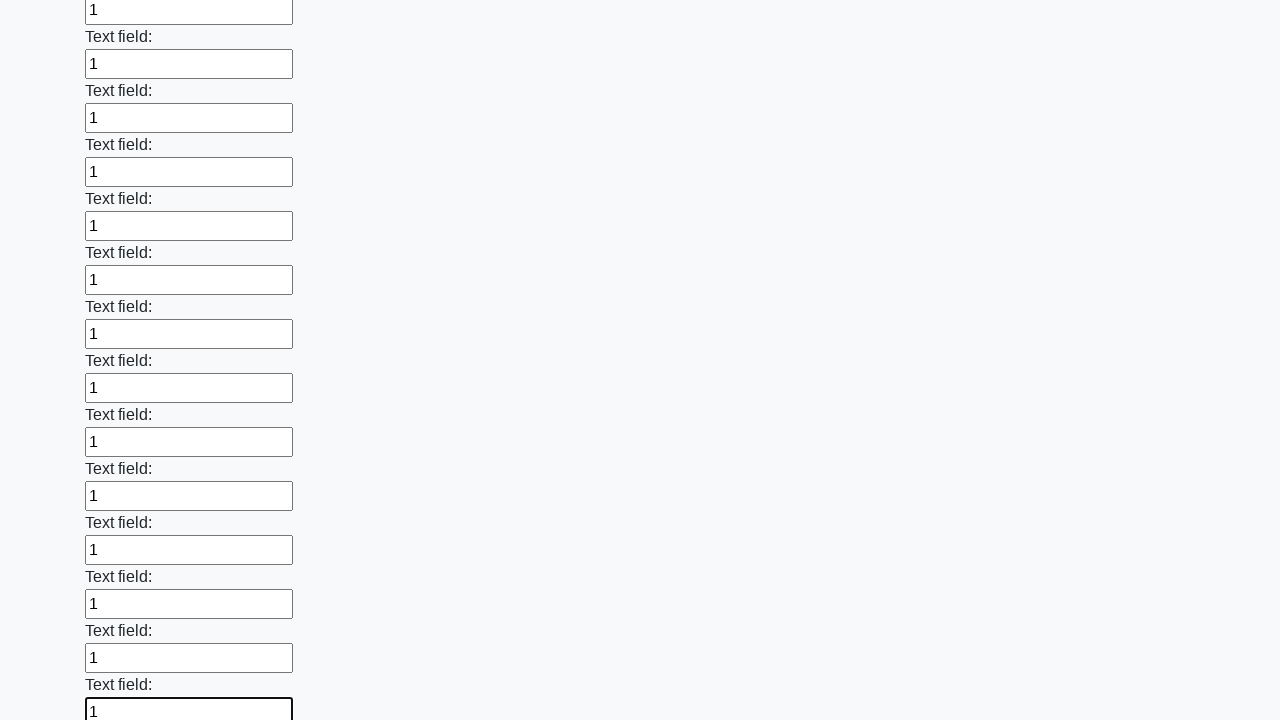

Filled input field with value '1' on input >> nth=46
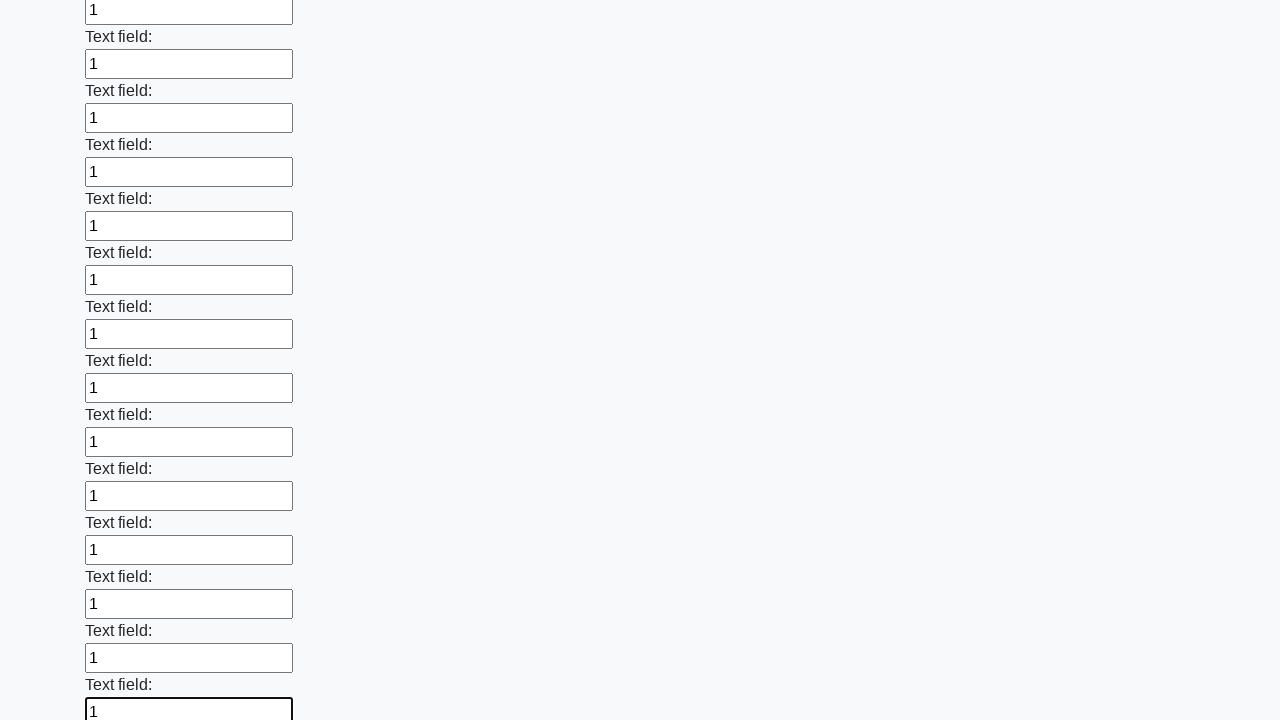

Filled input field with value '1' on input >> nth=47
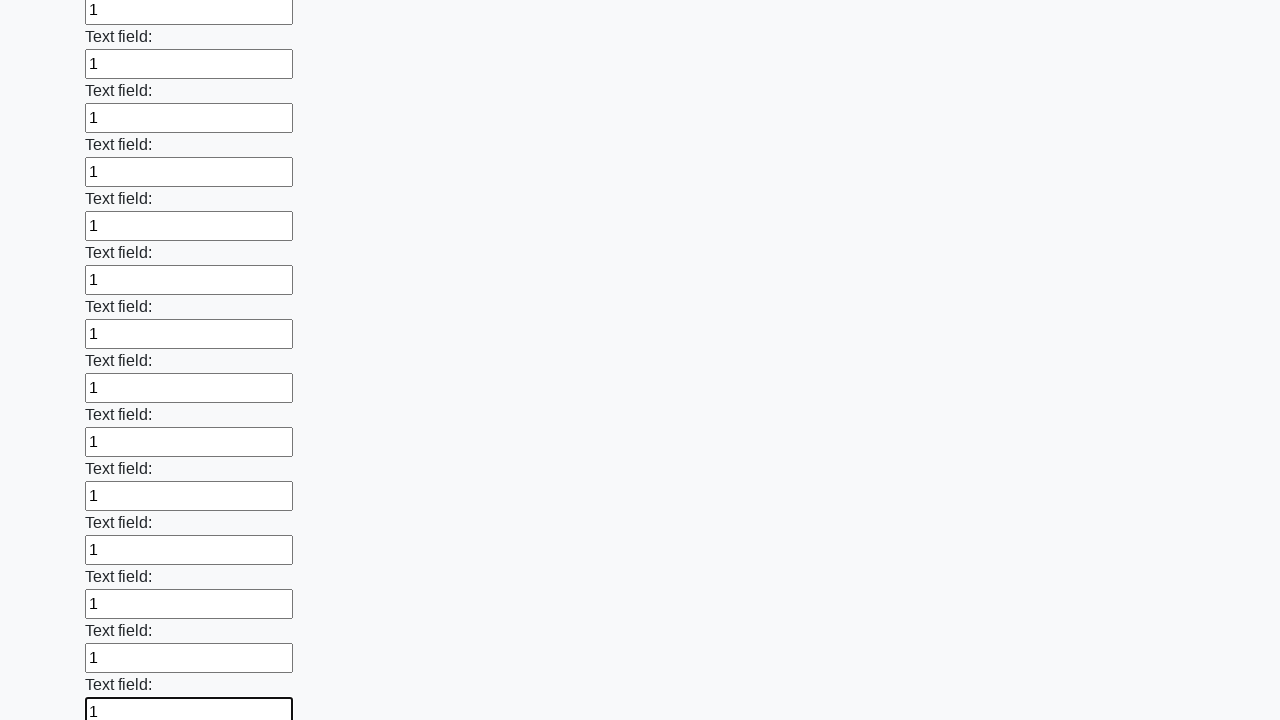

Filled input field with value '1' on input >> nth=48
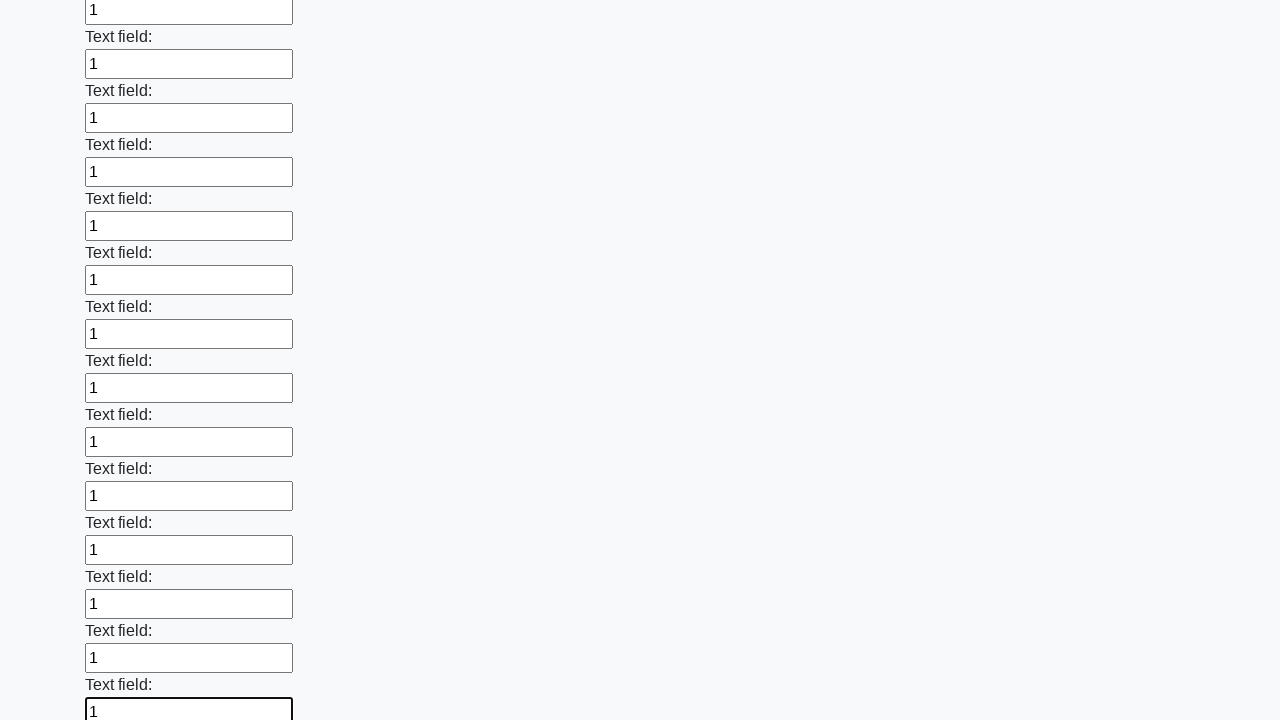

Filled input field with value '1' on input >> nth=49
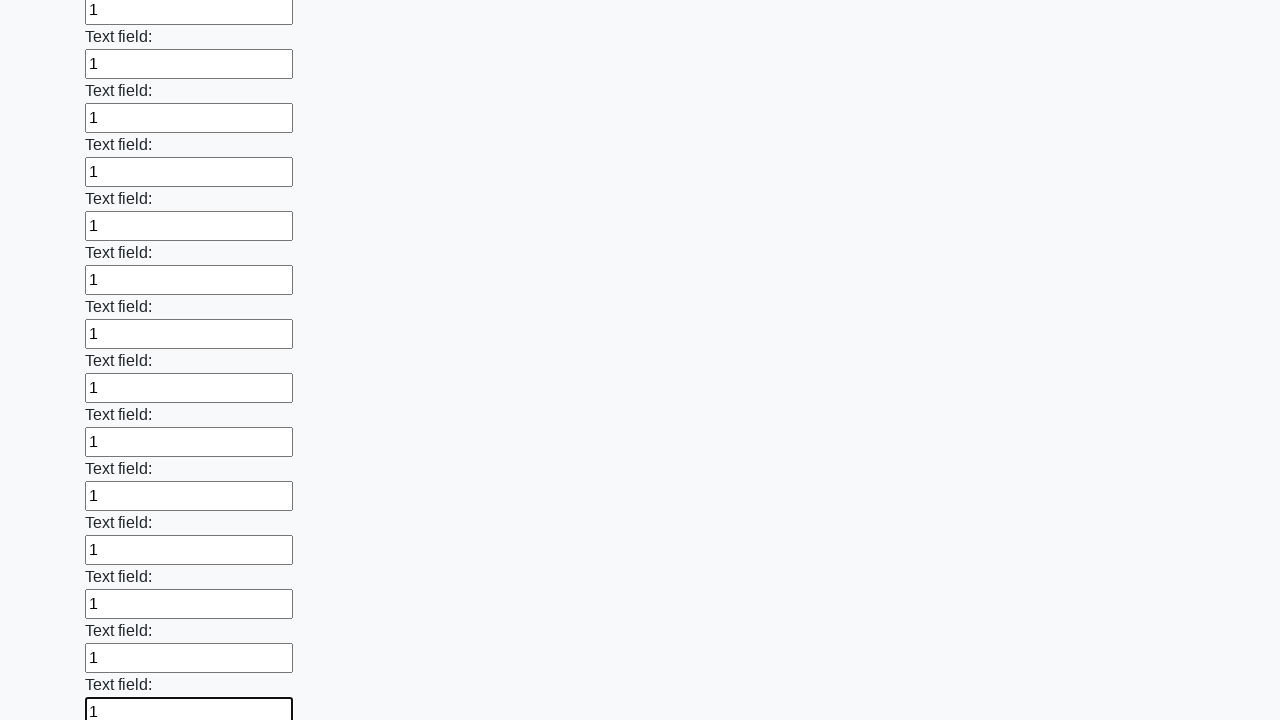

Filled input field with value '1' on input >> nth=50
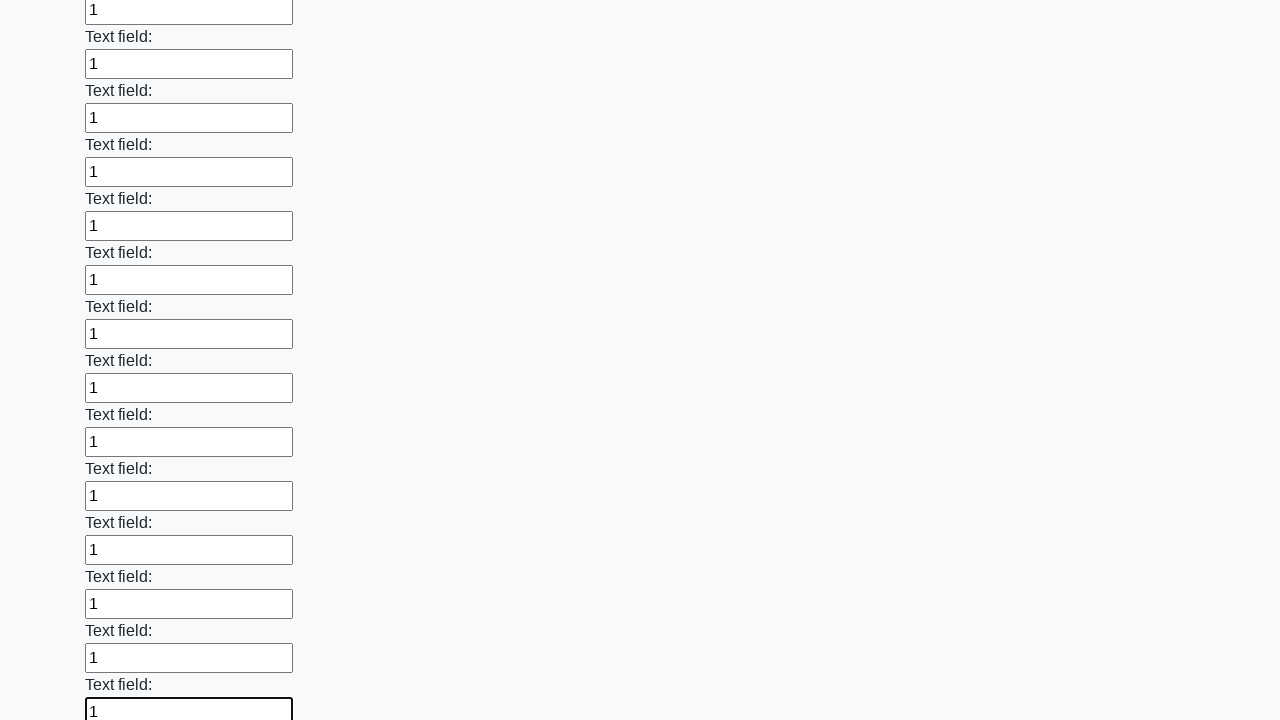

Filled input field with value '1' on input >> nth=51
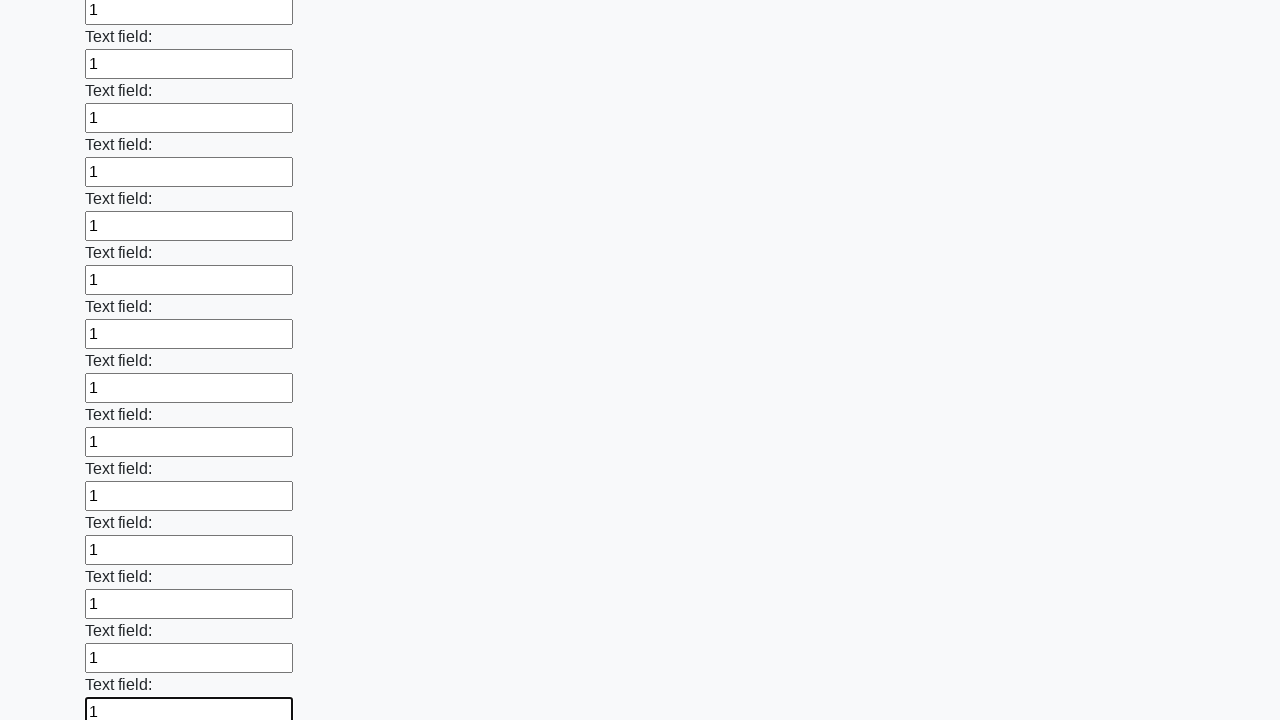

Filled input field with value '1' on input >> nth=52
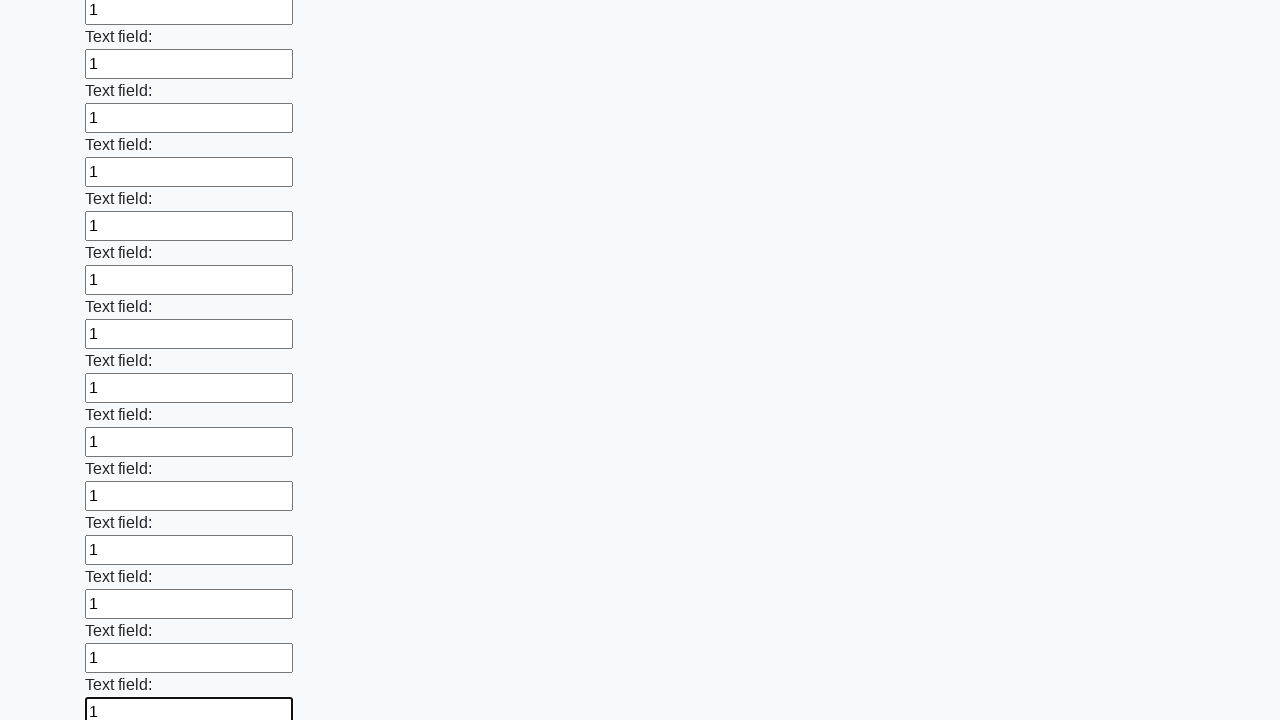

Filled input field with value '1' on input >> nth=53
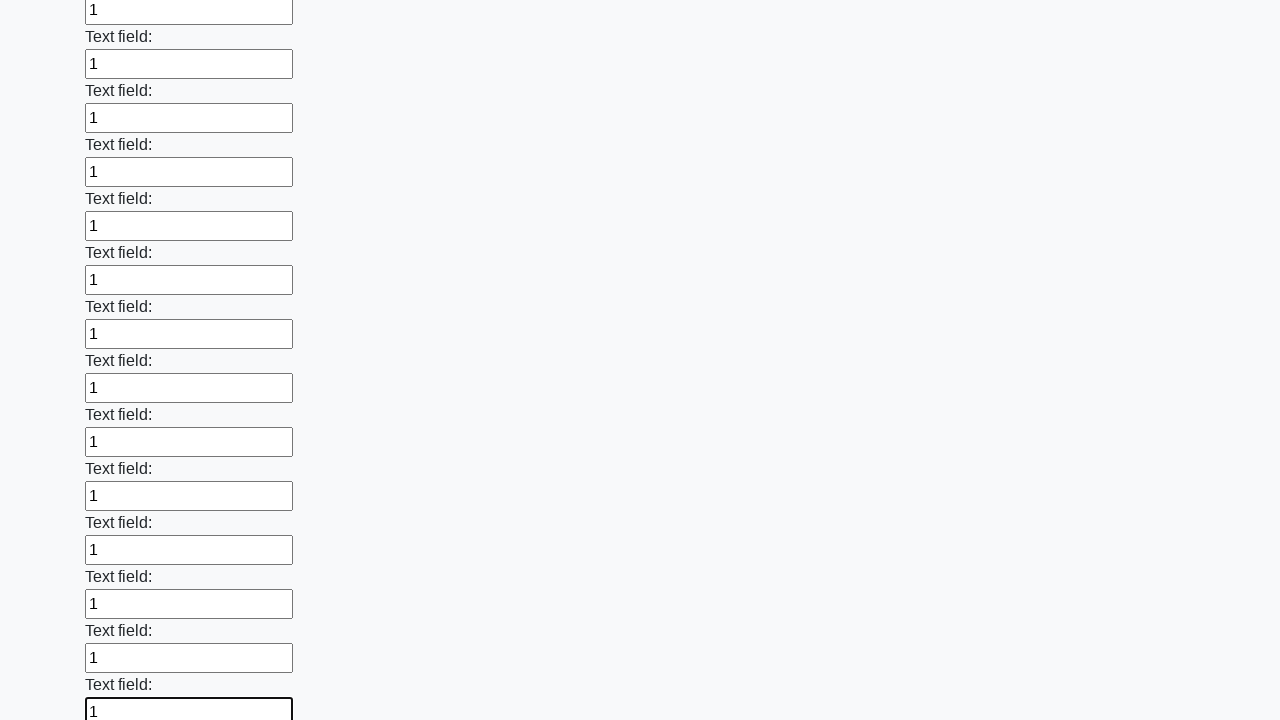

Filled input field with value '1' on input >> nth=54
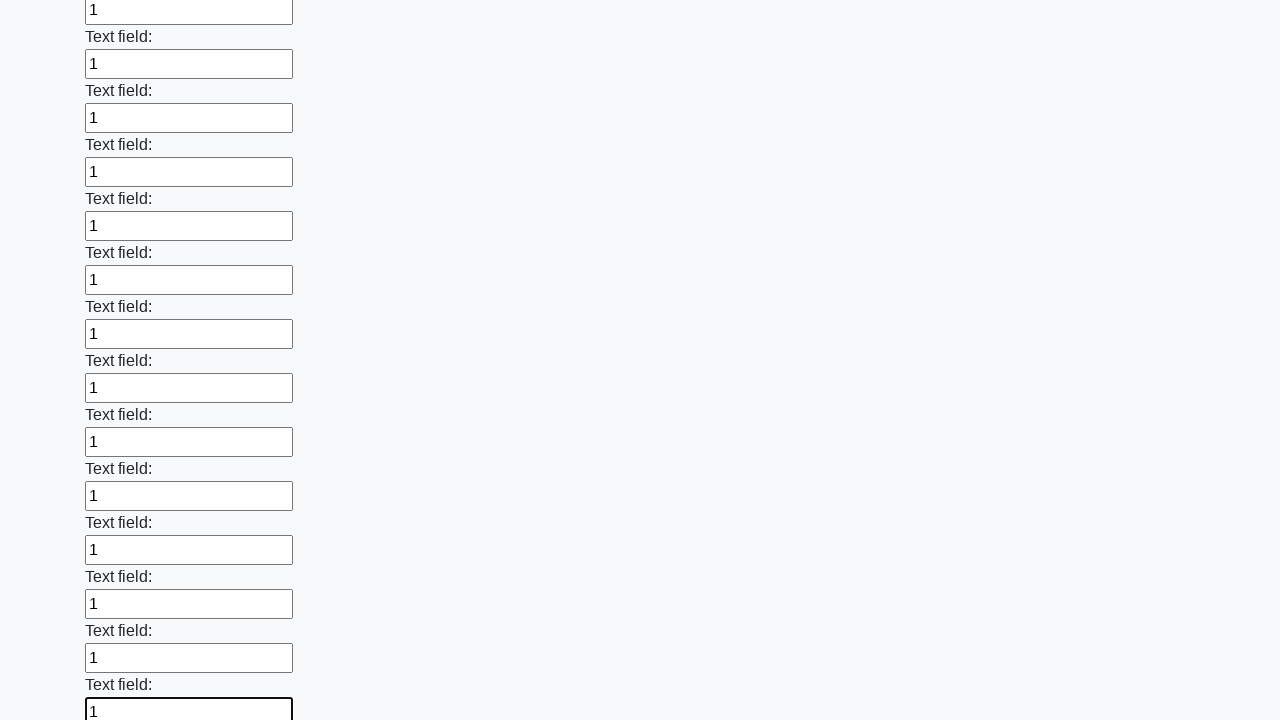

Filled input field with value '1' on input >> nth=55
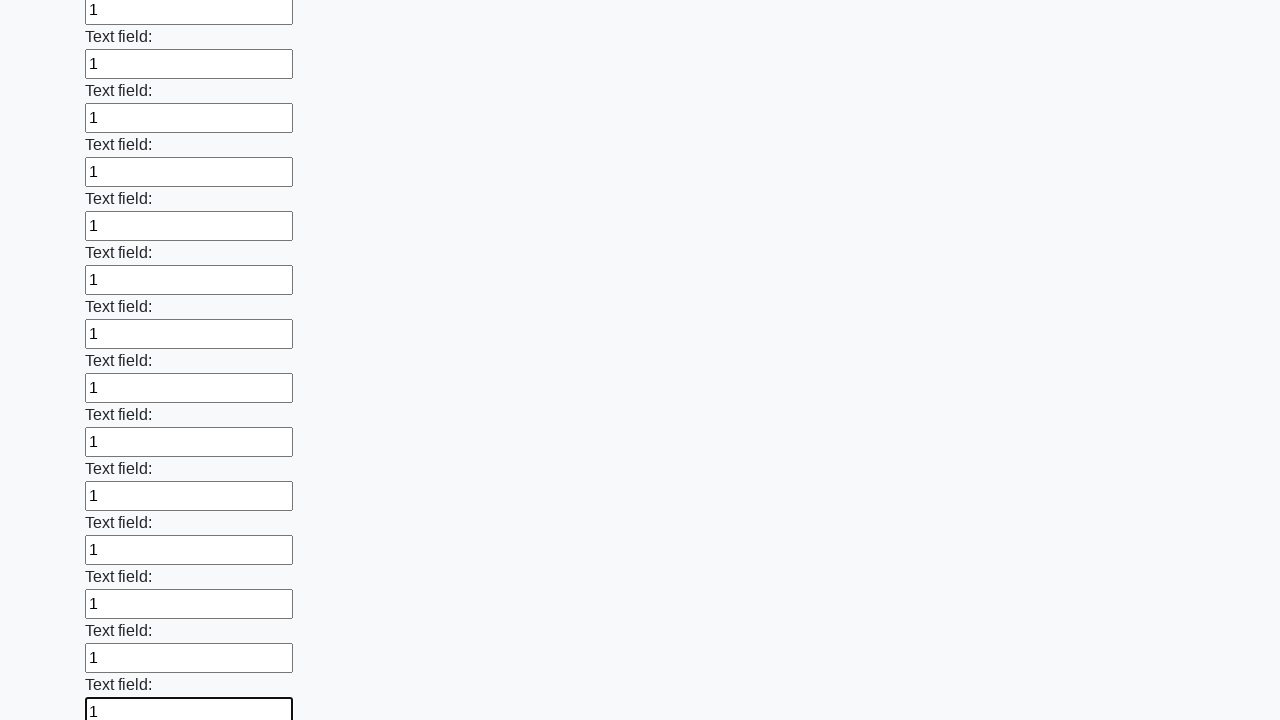

Filled input field with value '1' on input >> nth=56
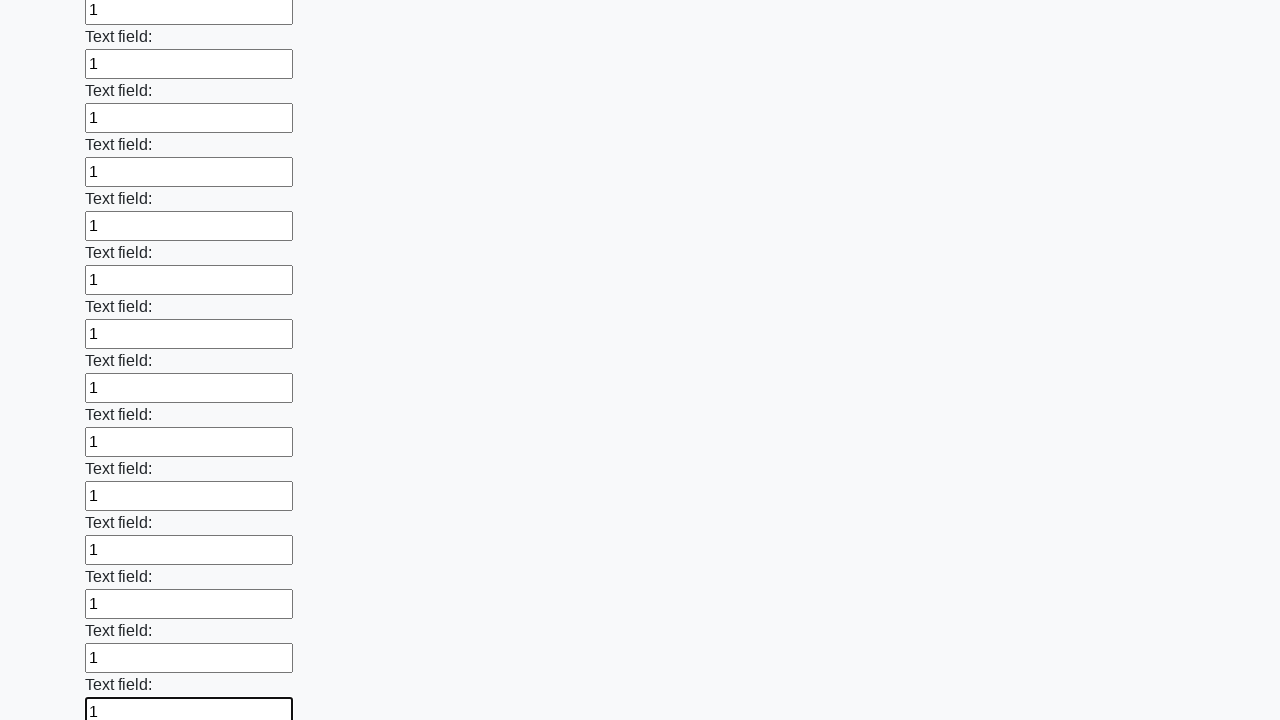

Filled input field with value '1' on input >> nth=57
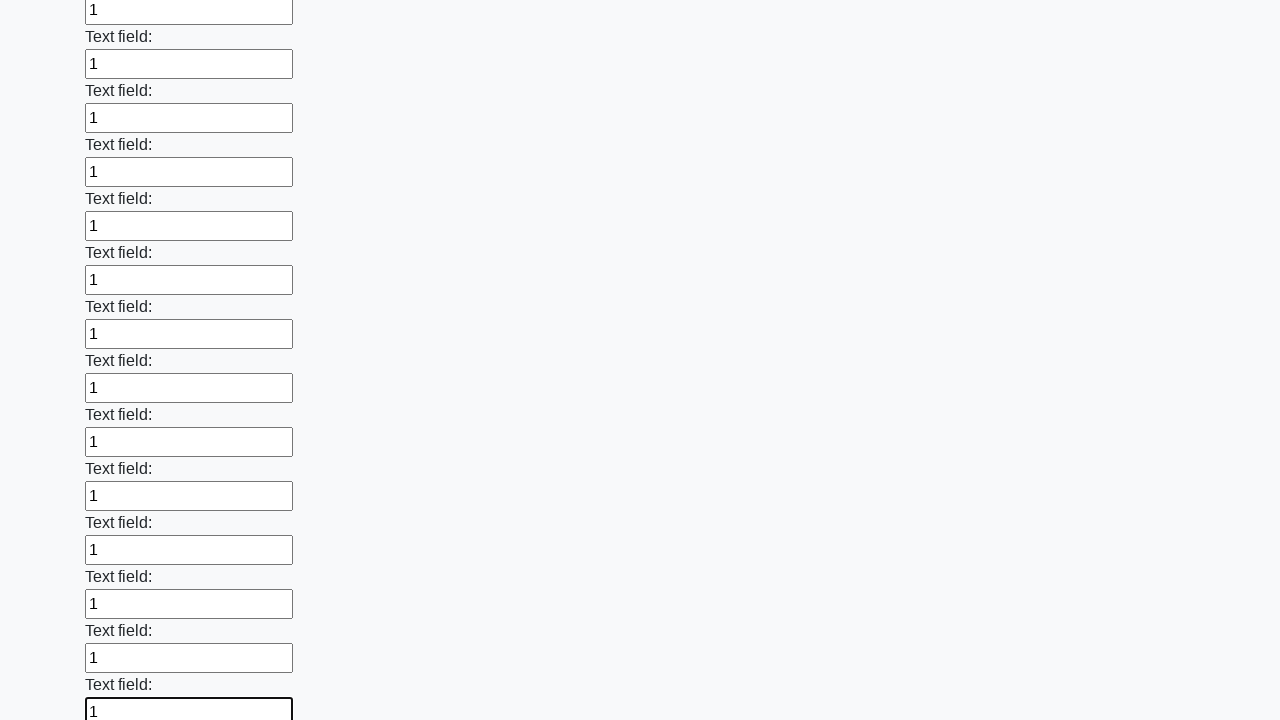

Filled input field with value '1' on input >> nth=58
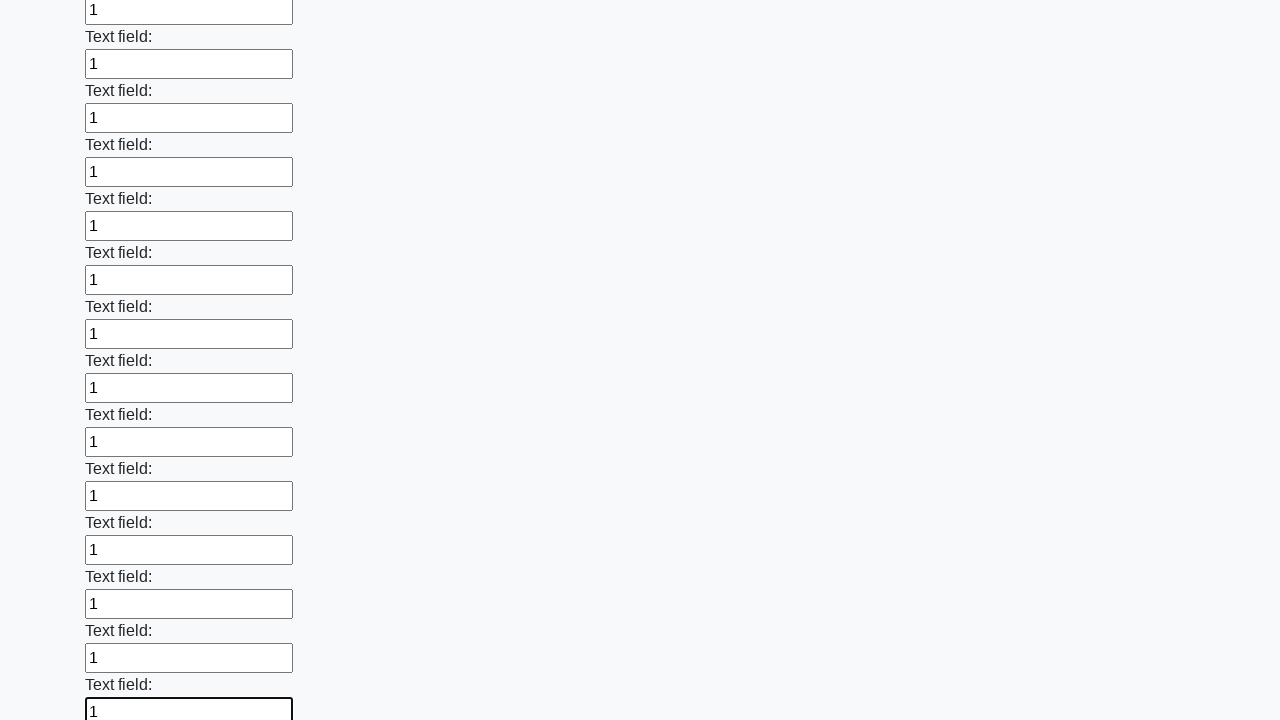

Filled input field with value '1' on input >> nth=59
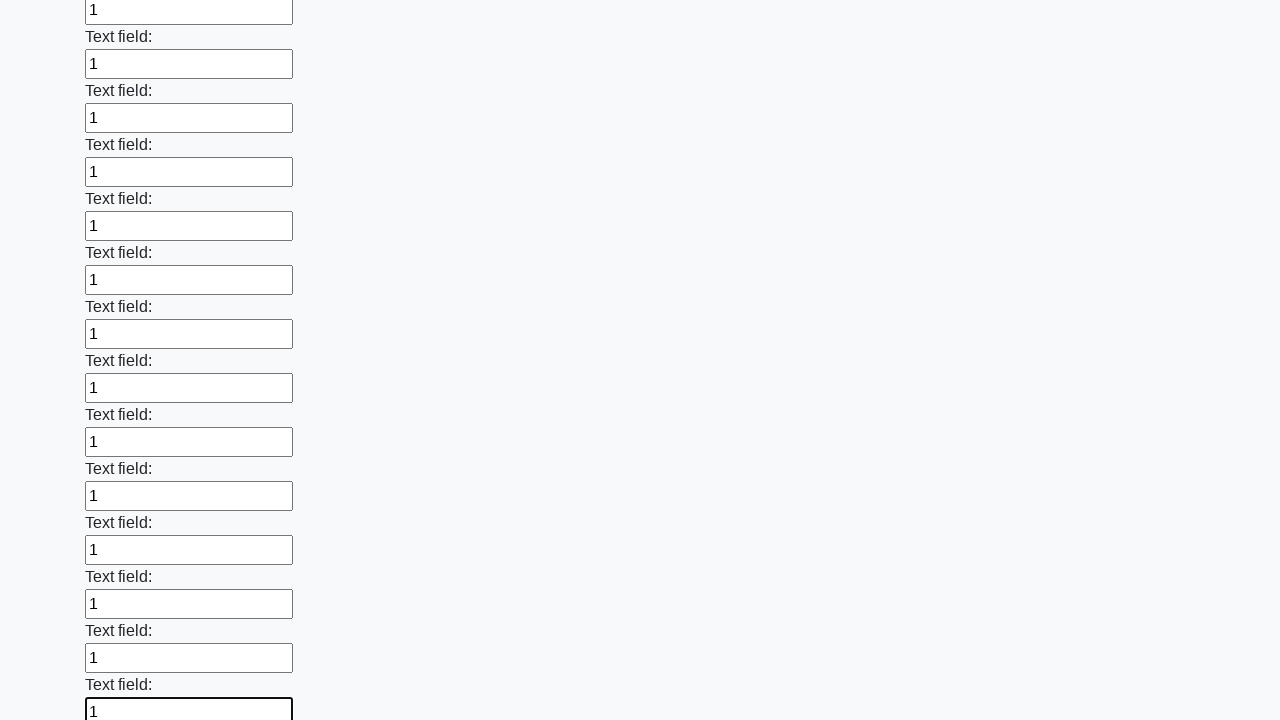

Filled input field with value '1' on input >> nth=60
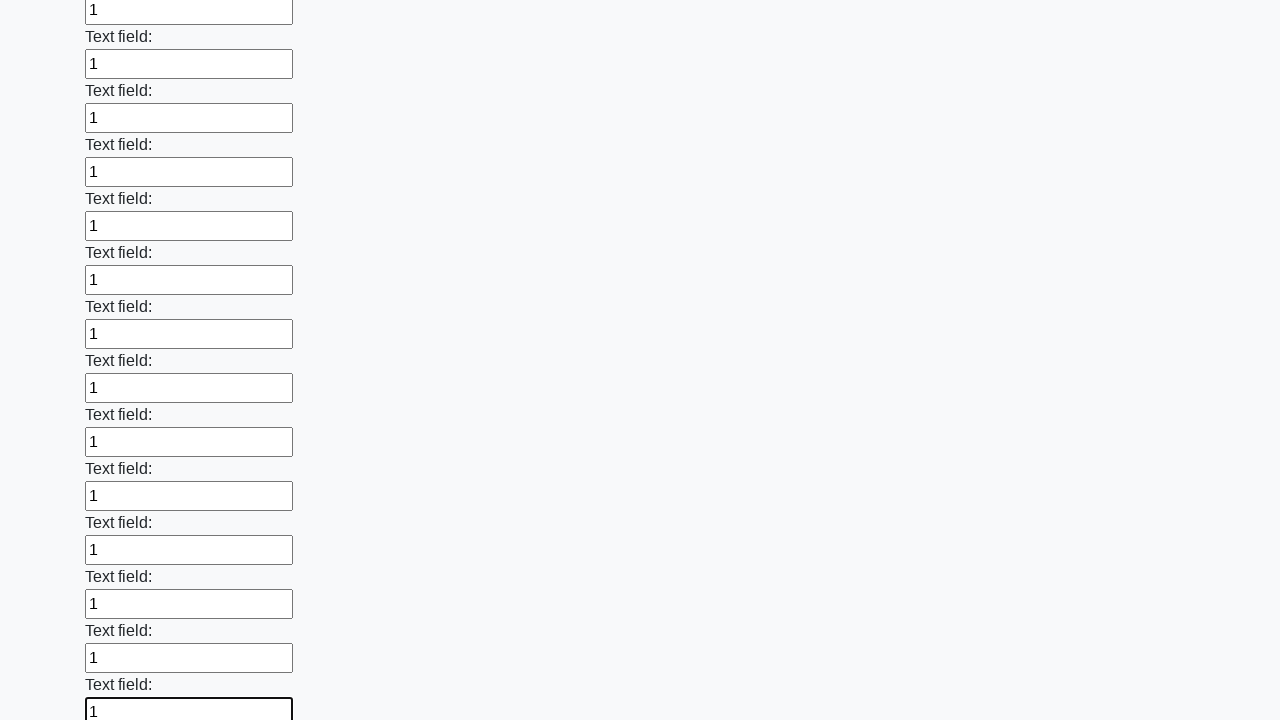

Filled input field with value '1' on input >> nth=61
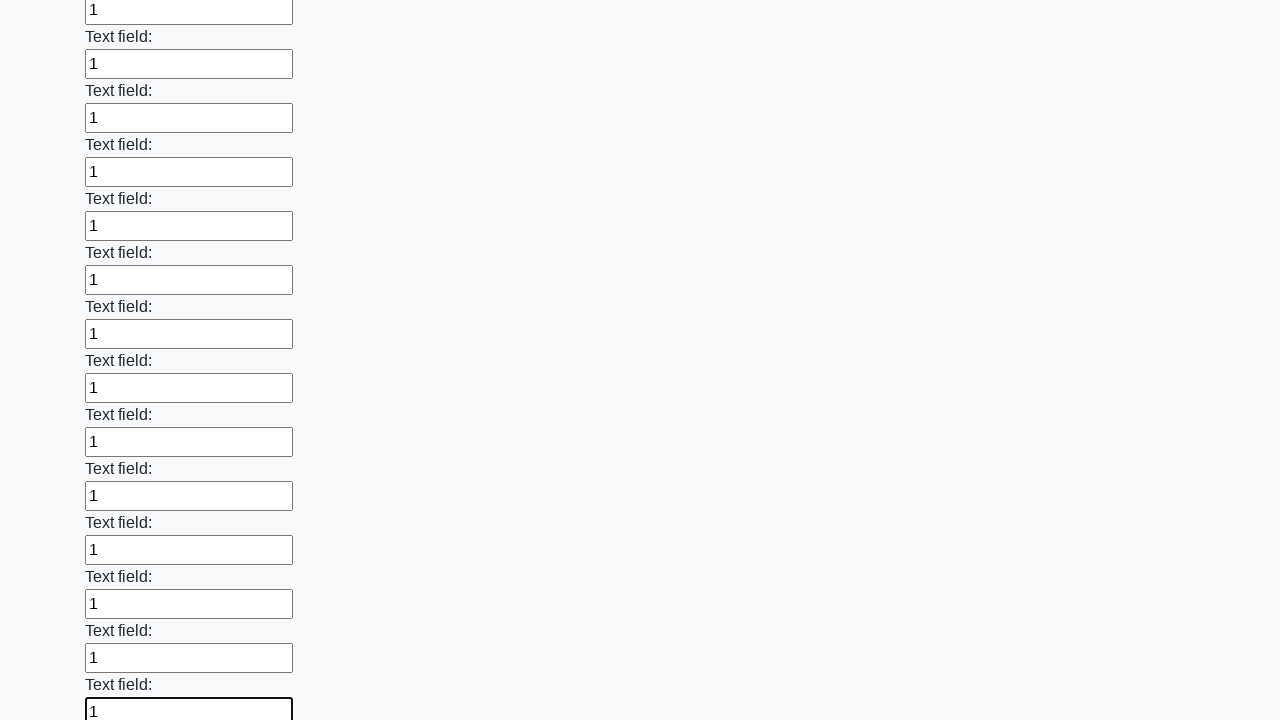

Filled input field with value '1' on input >> nth=62
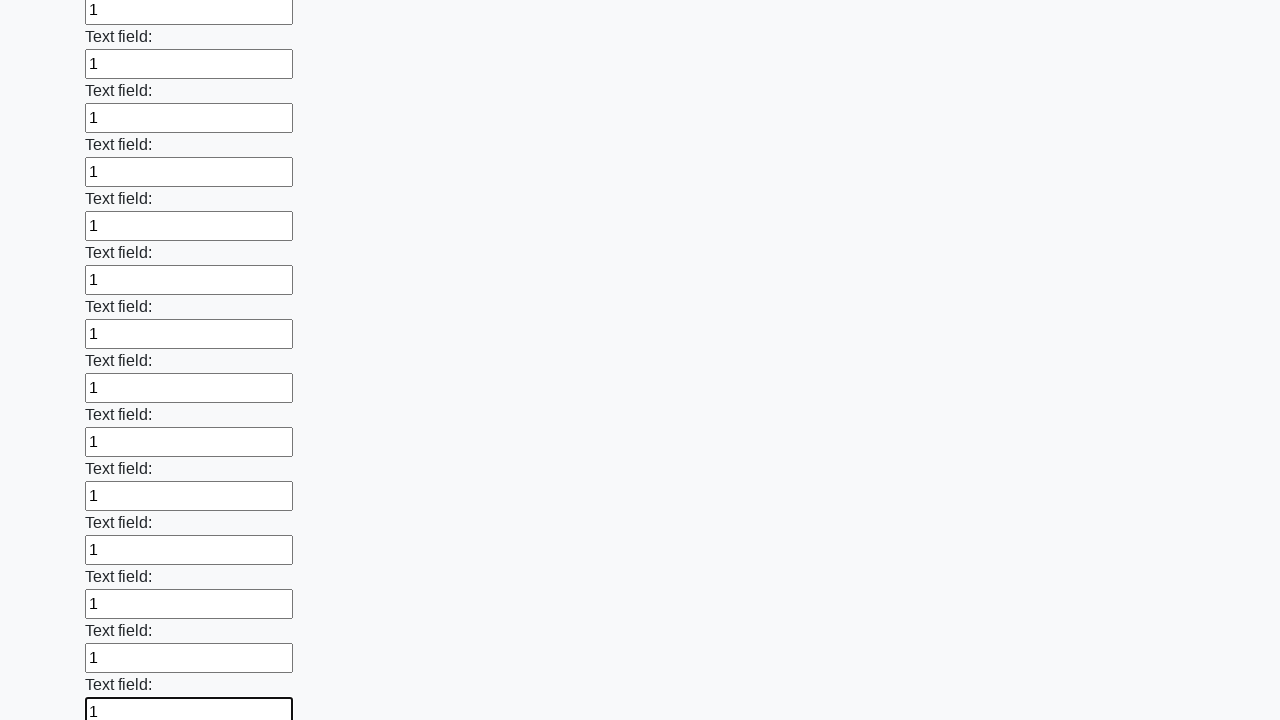

Filled input field with value '1' on input >> nth=63
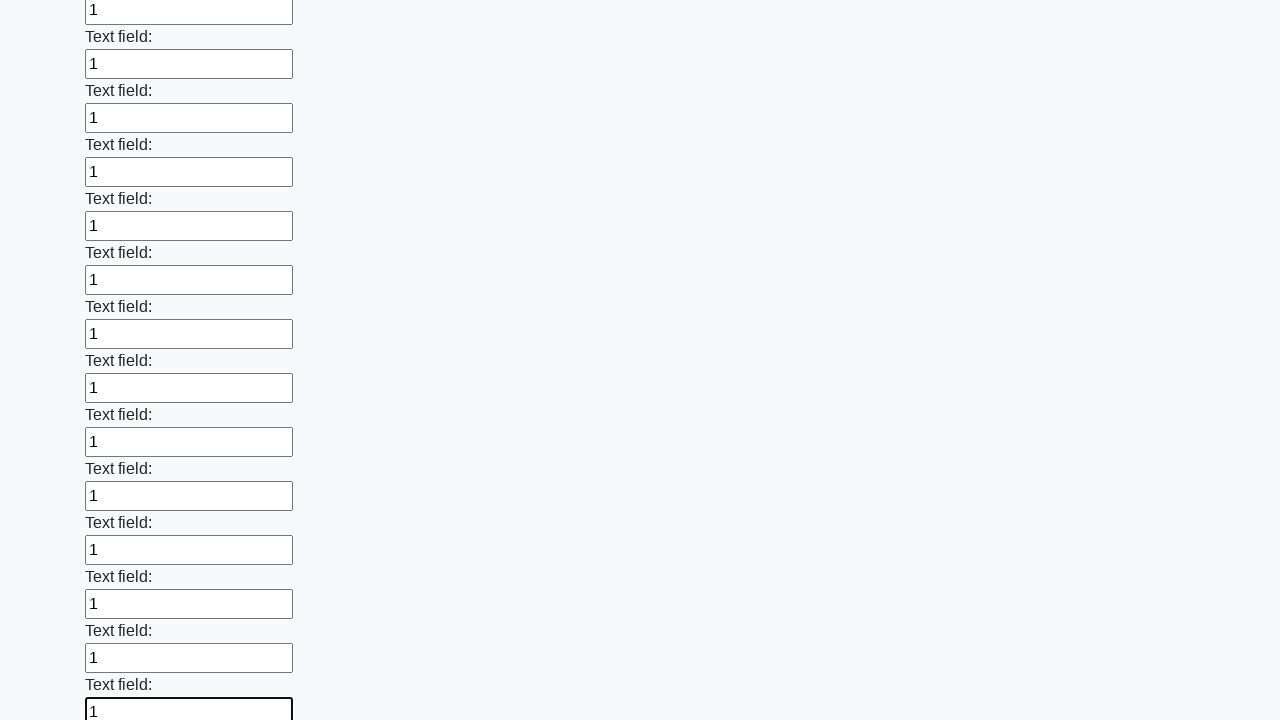

Filled input field with value '1' on input >> nth=64
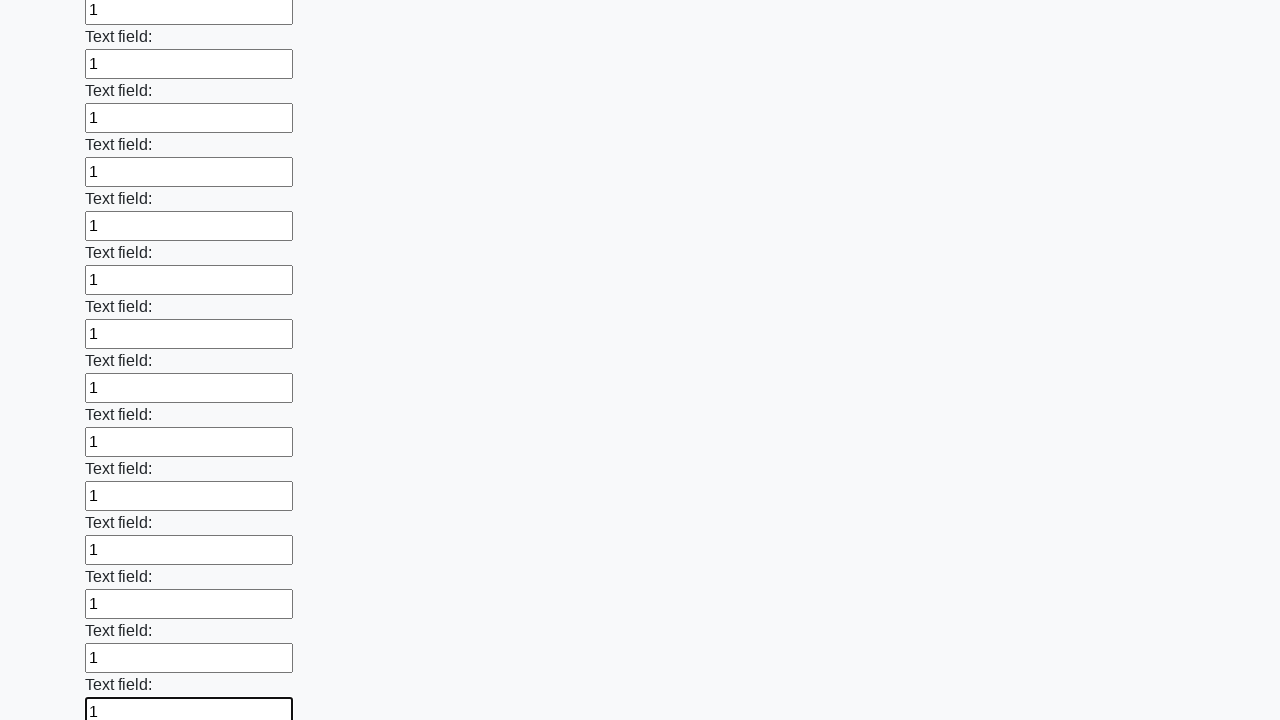

Filled input field with value '1' on input >> nth=65
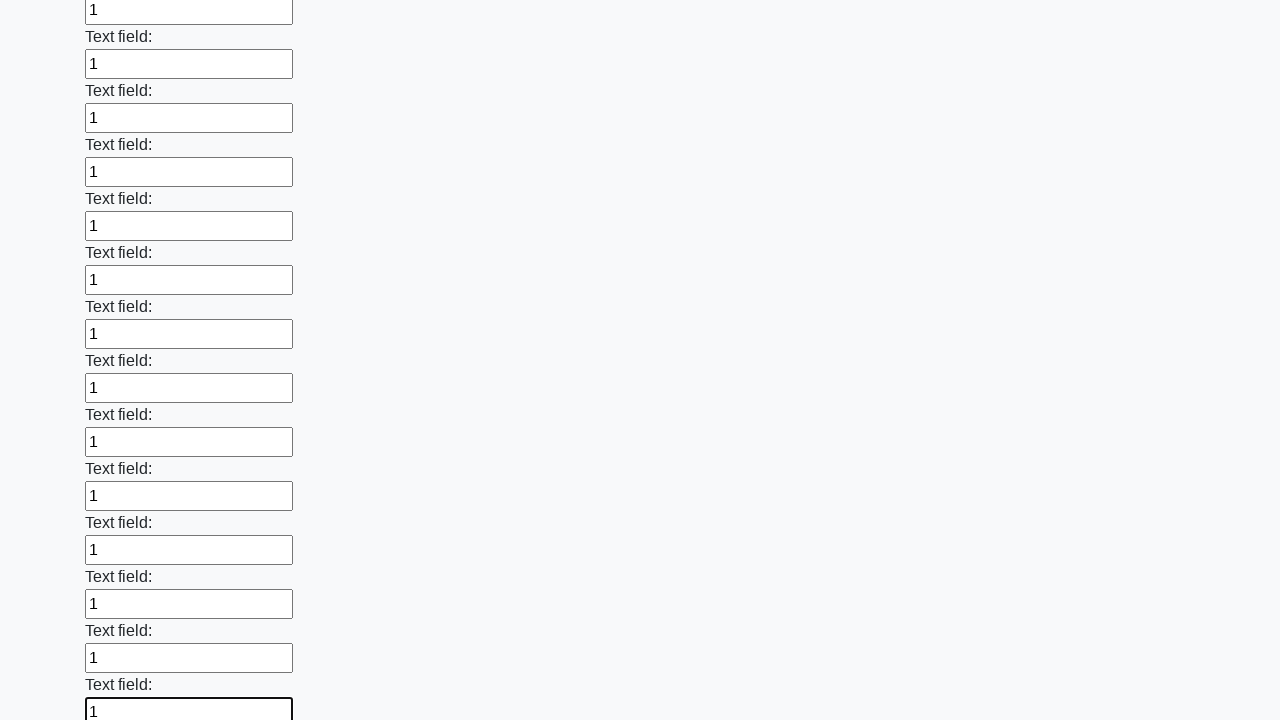

Filled input field with value '1' on input >> nth=66
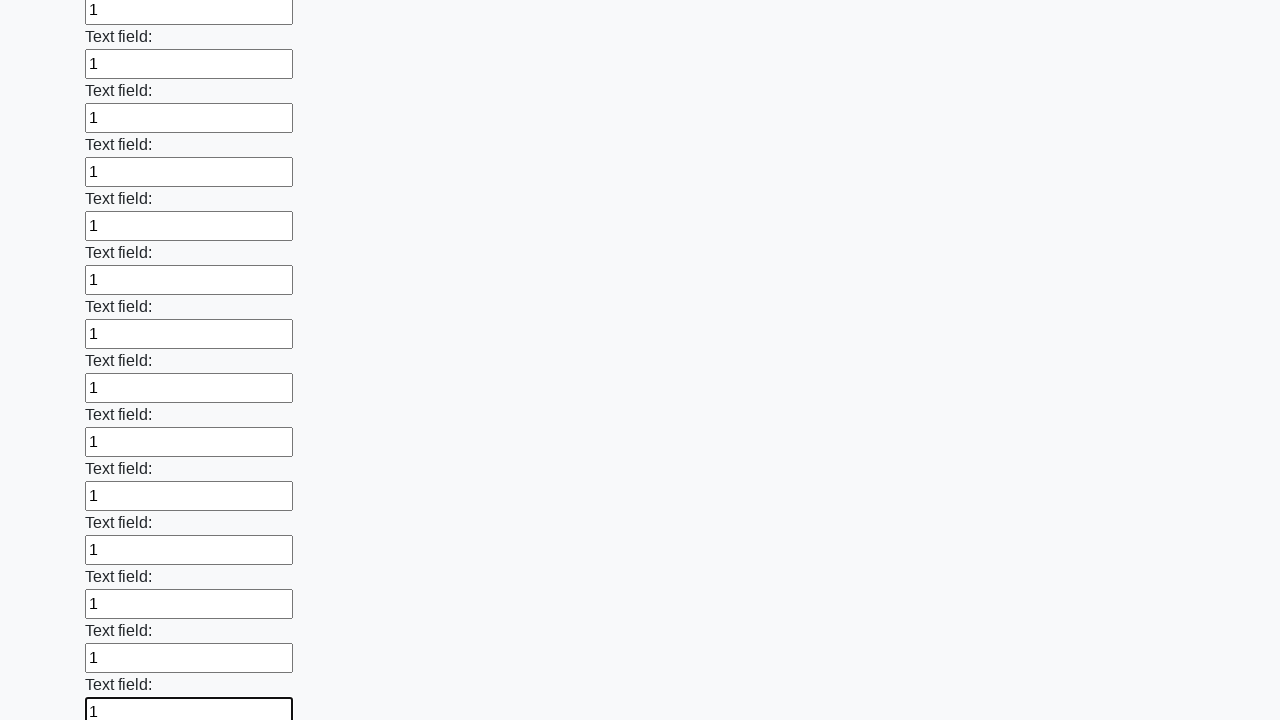

Filled input field with value '1' on input >> nth=67
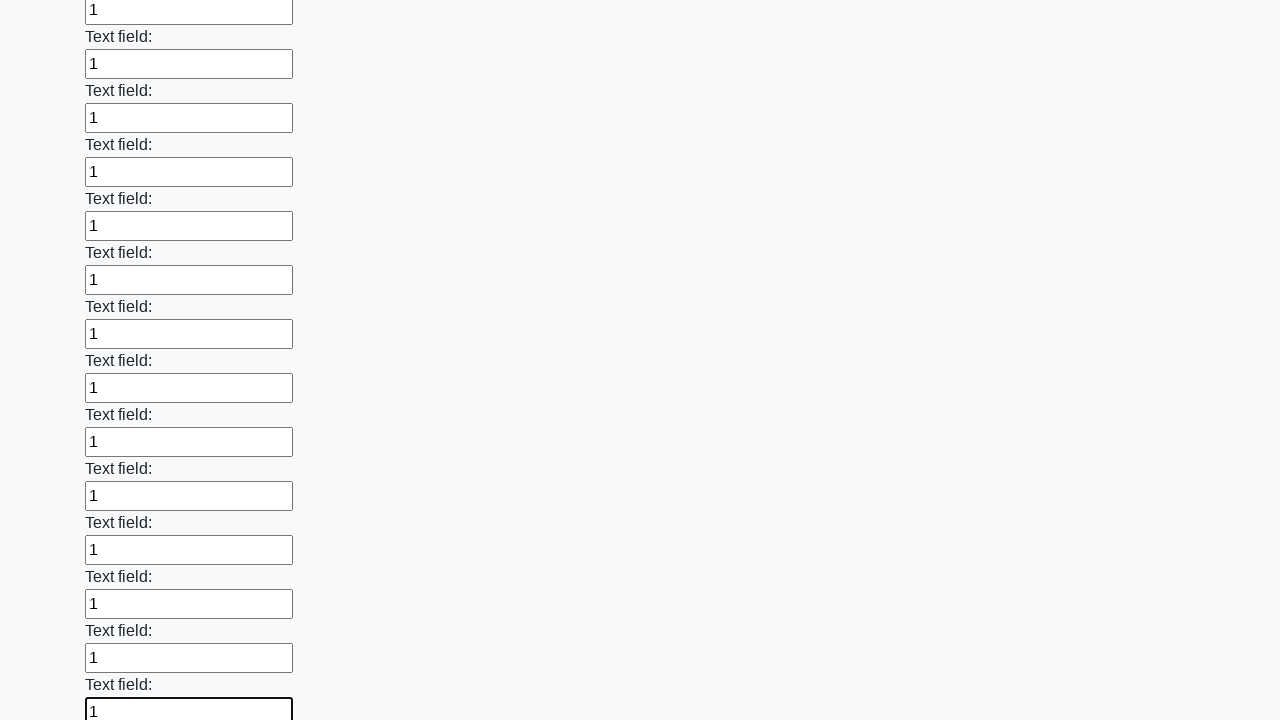

Filled input field with value '1' on input >> nth=68
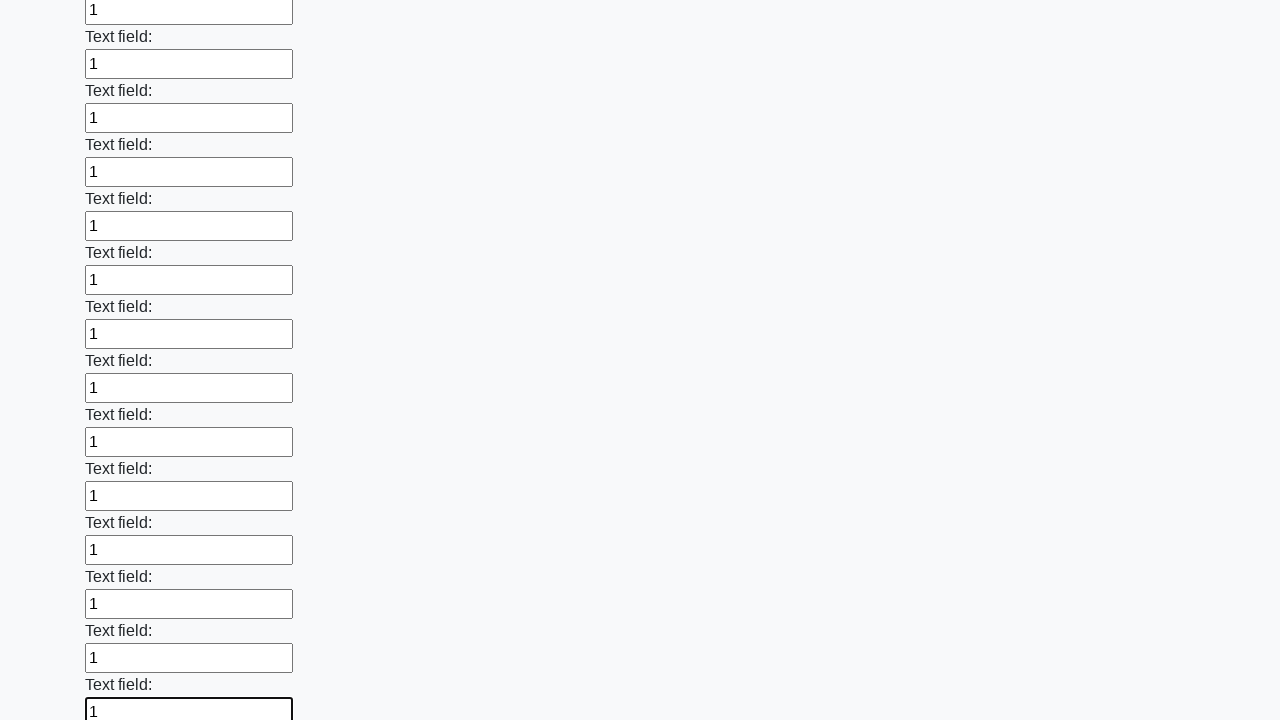

Filled input field with value '1' on input >> nth=69
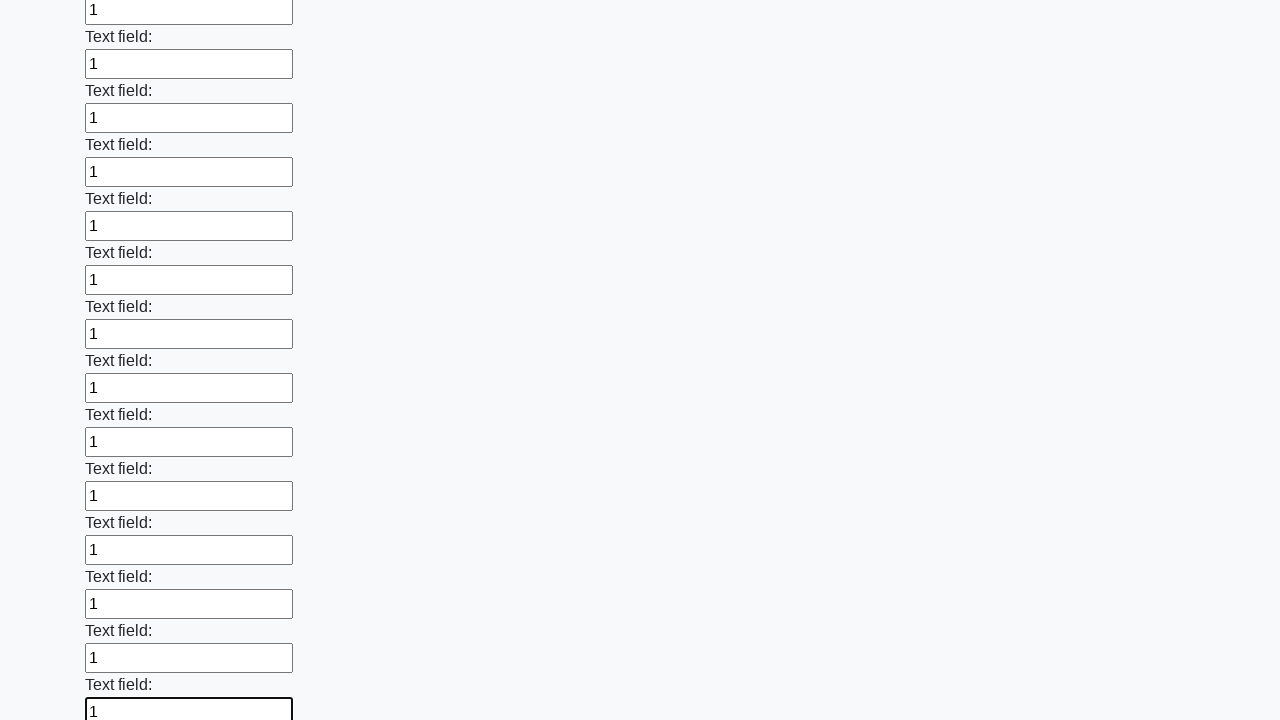

Filled input field with value '1' on input >> nth=70
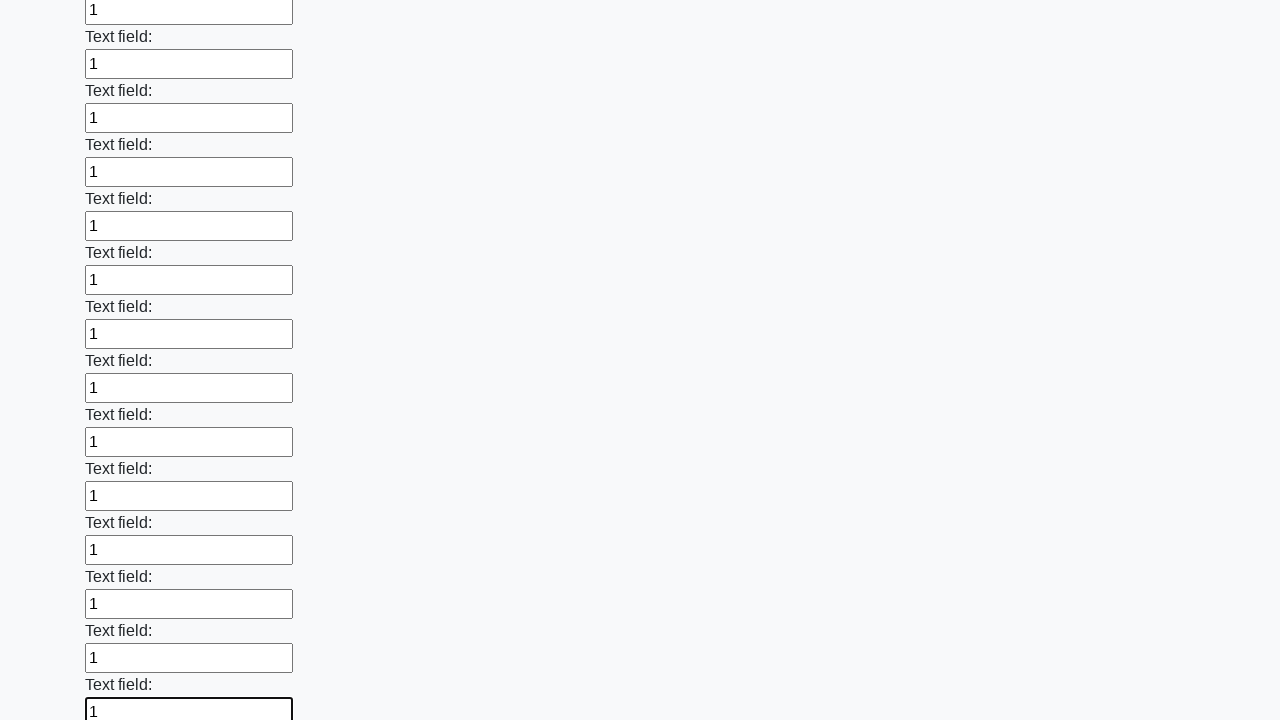

Filled input field with value '1' on input >> nth=71
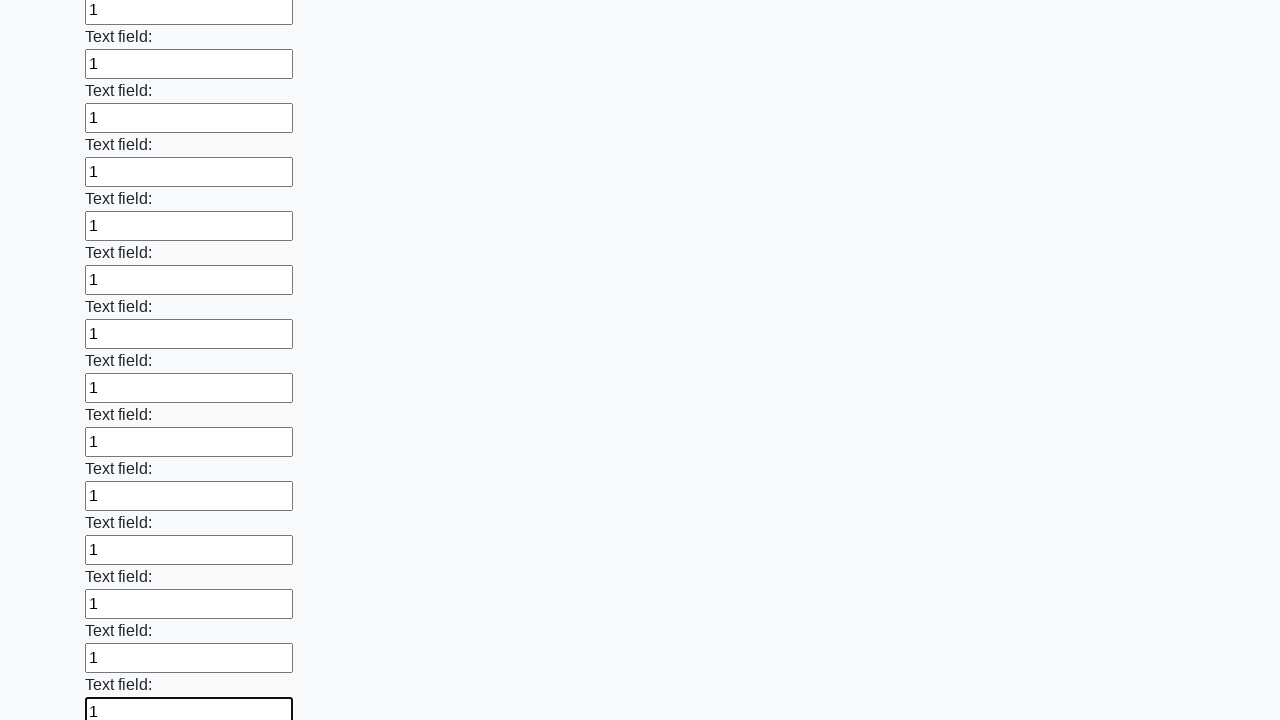

Filled input field with value '1' on input >> nth=72
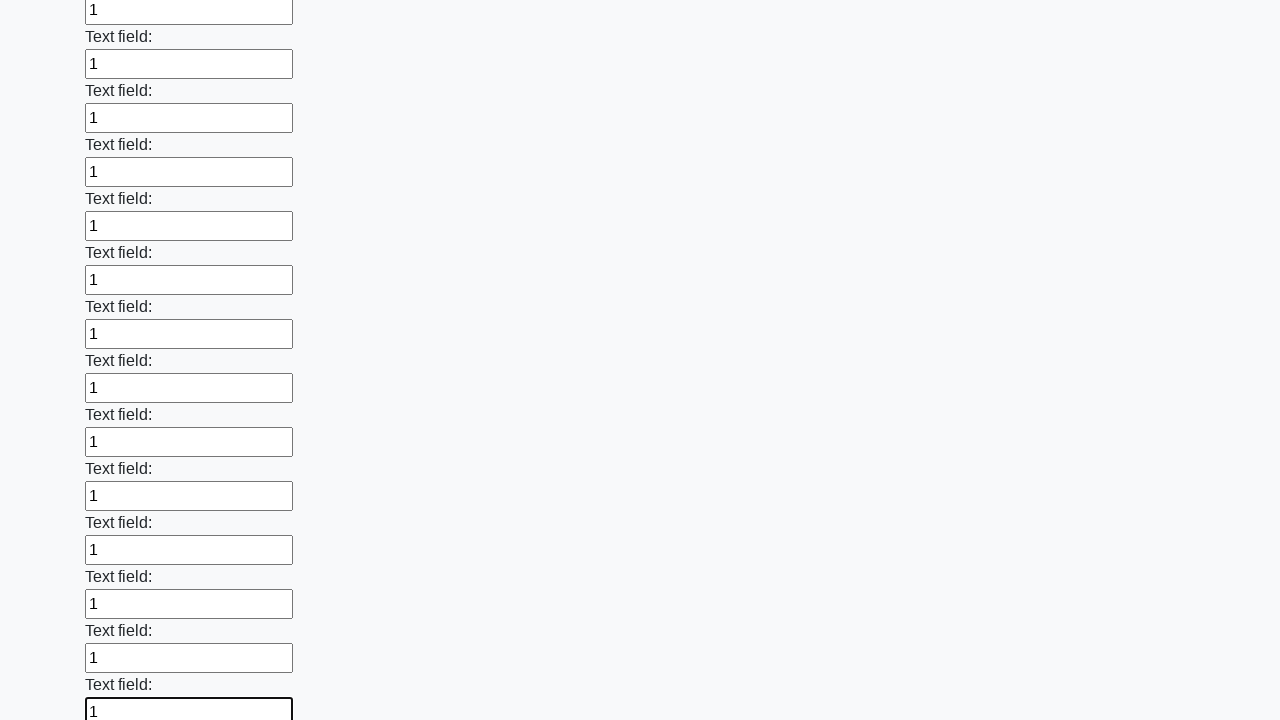

Filled input field with value '1' on input >> nth=73
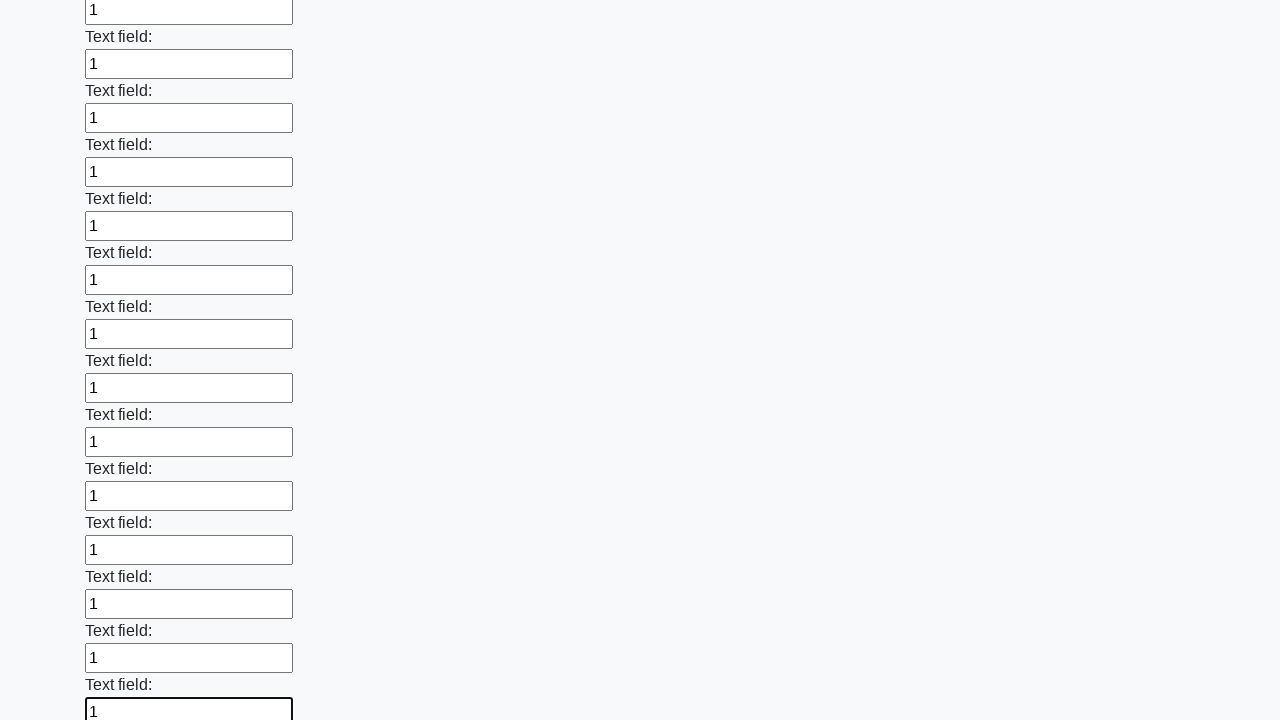

Filled input field with value '1' on input >> nth=74
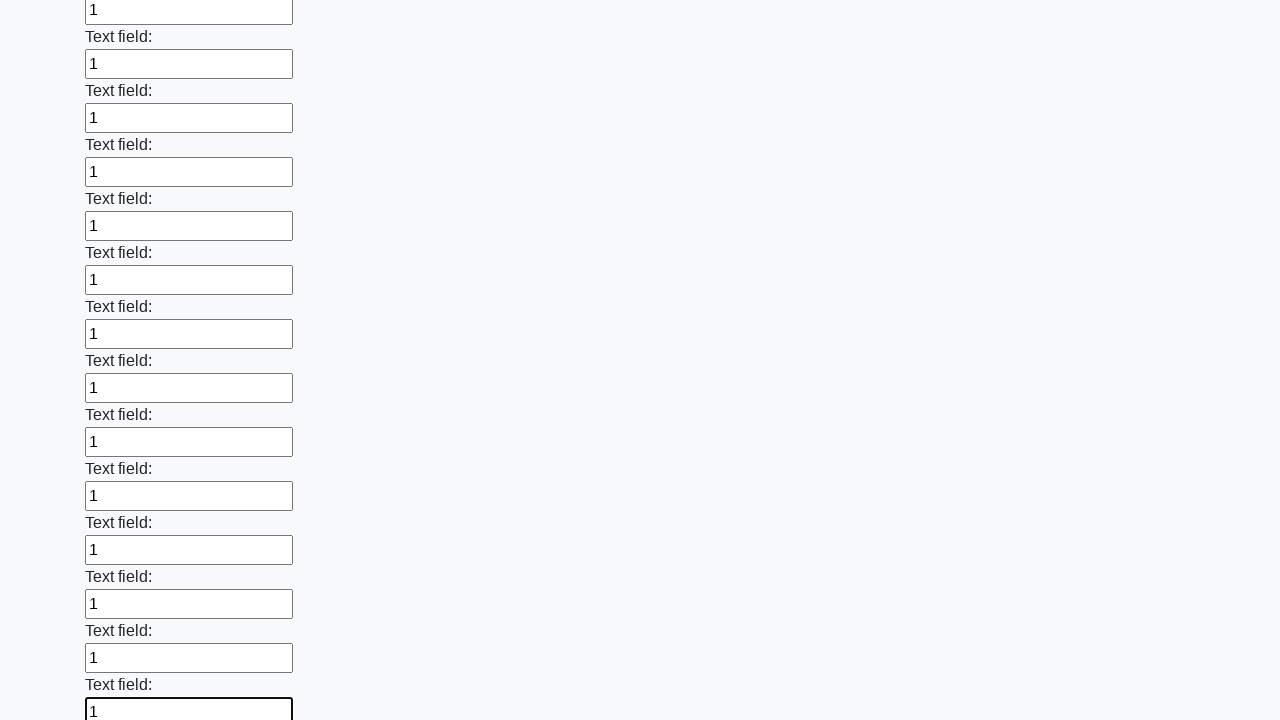

Filled input field with value '1' on input >> nth=75
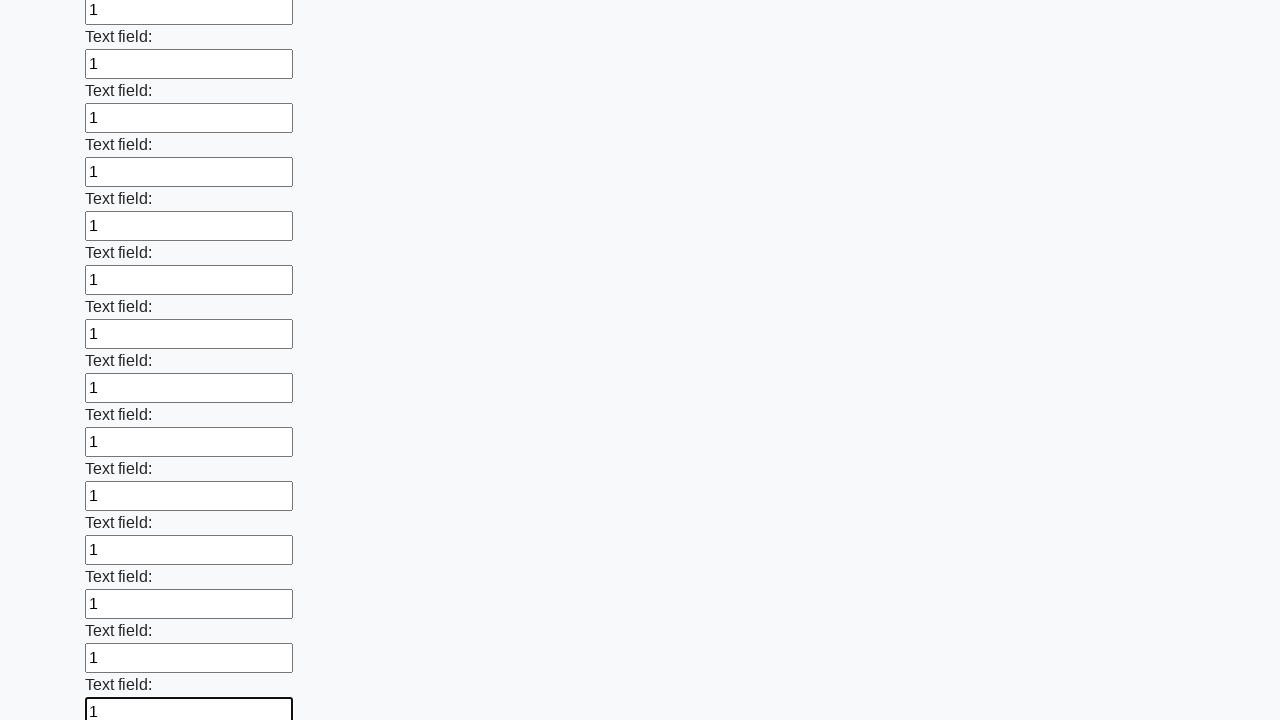

Filled input field with value '1' on input >> nth=76
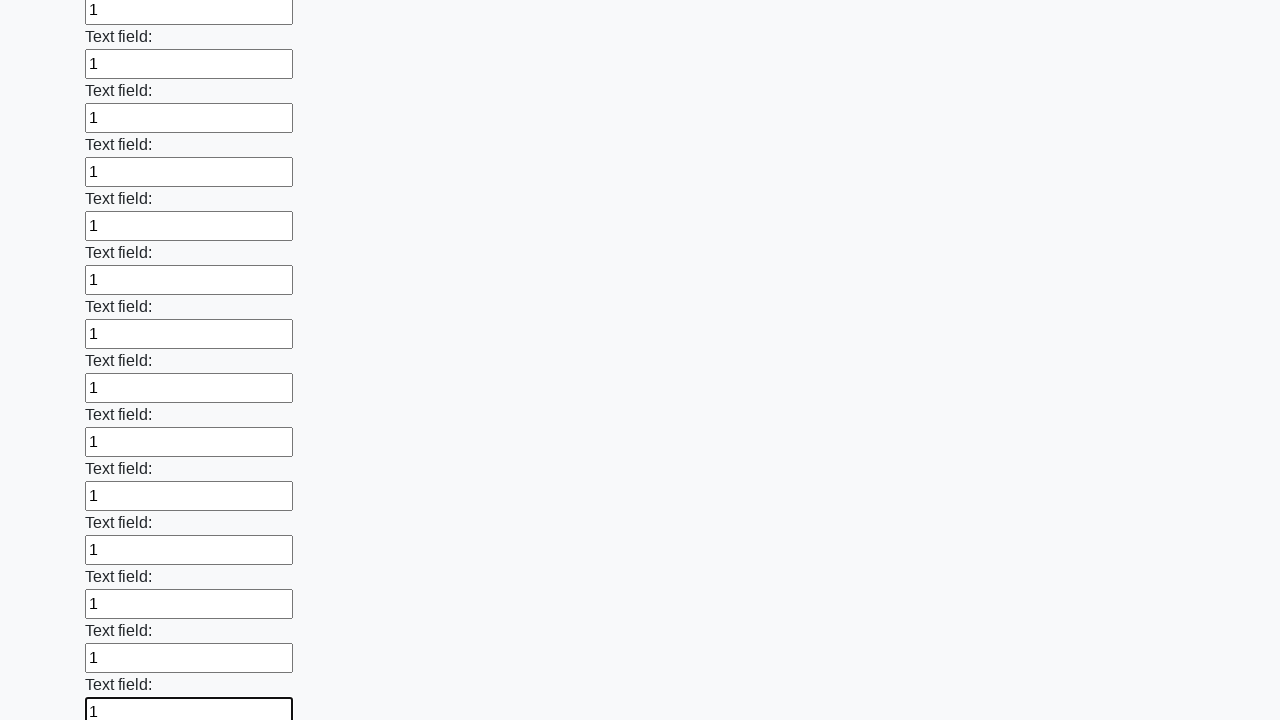

Filled input field with value '1' on input >> nth=77
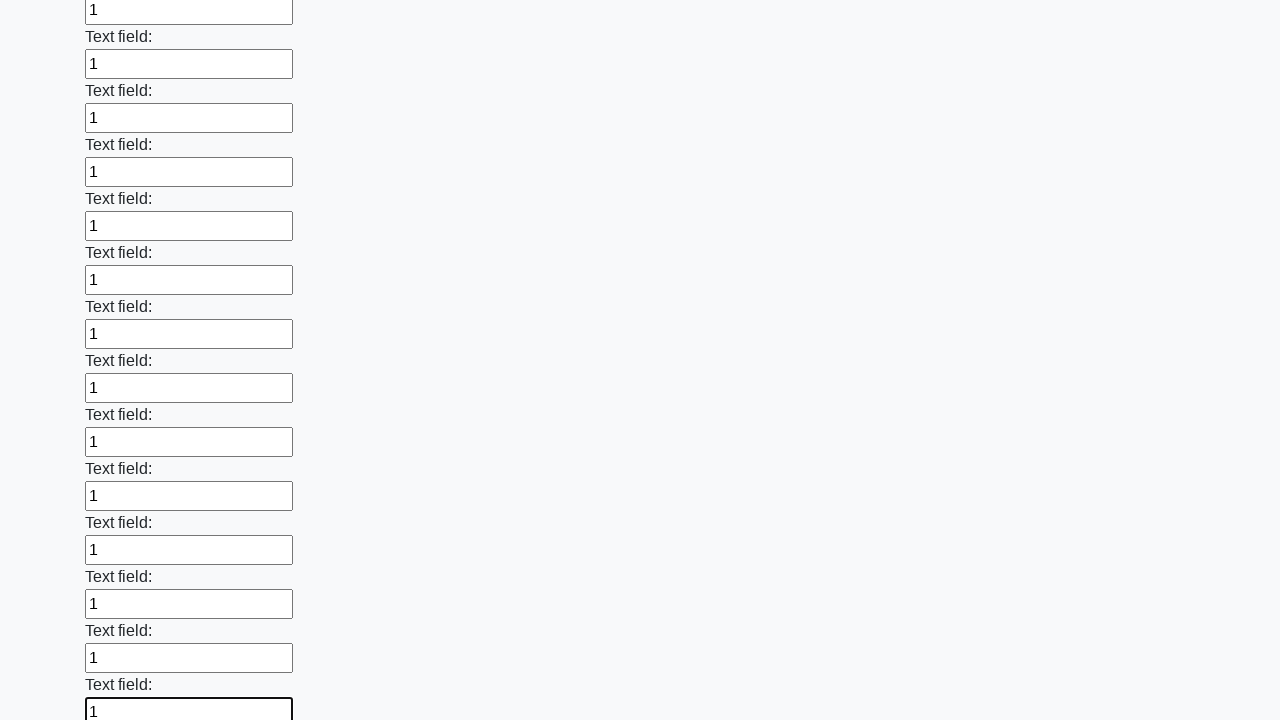

Filled input field with value '1' on input >> nth=78
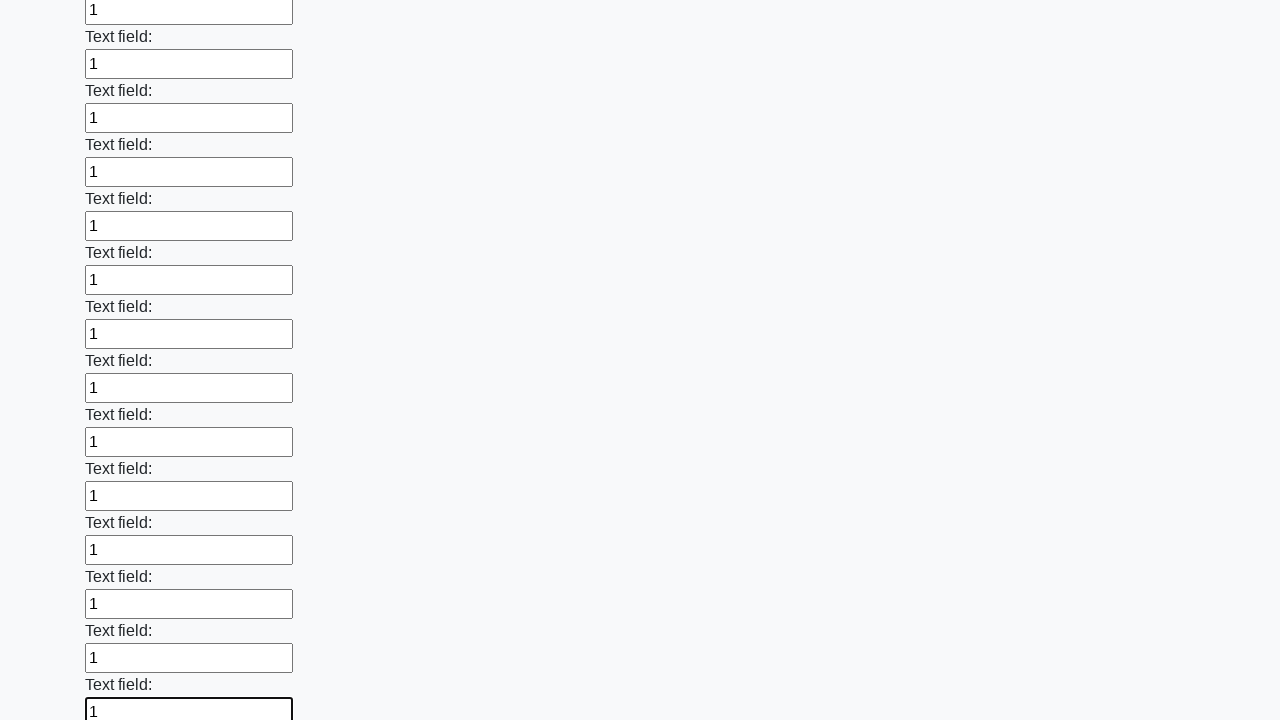

Filled input field with value '1' on input >> nth=79
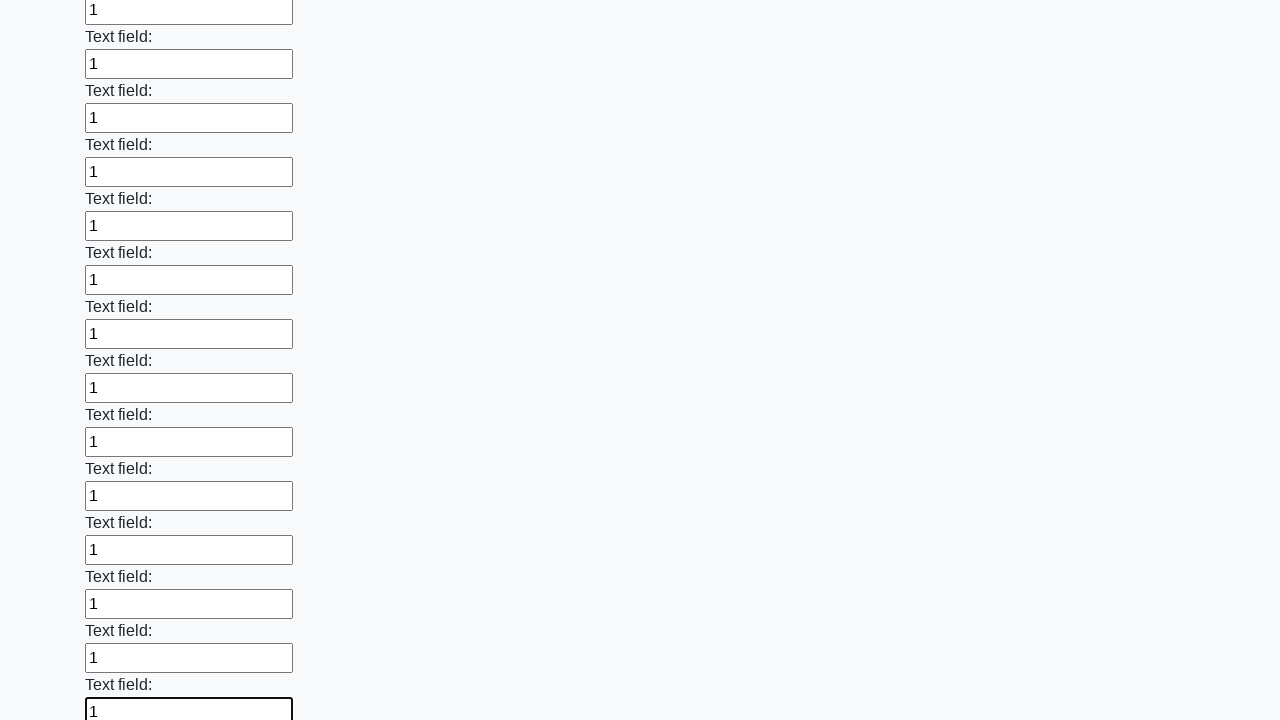

Filled input field with value '1' on input >> nth=80
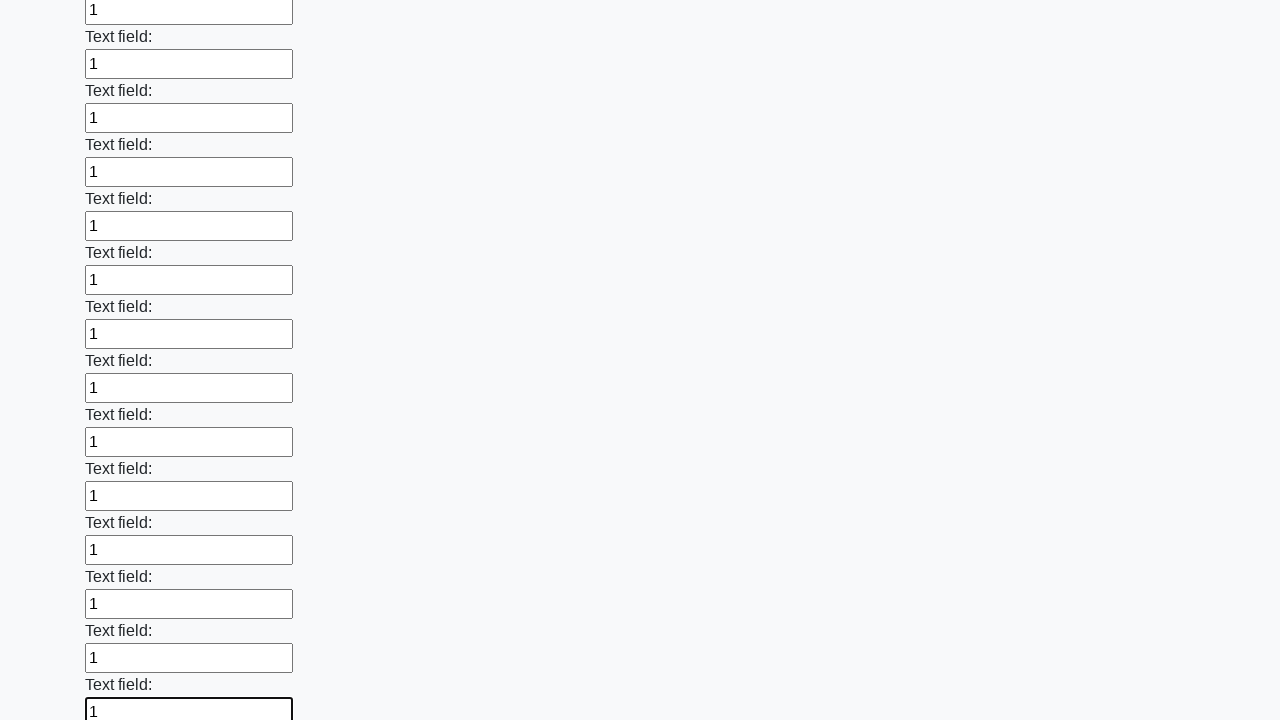

Filled input field with value '1' on input >> nth=81
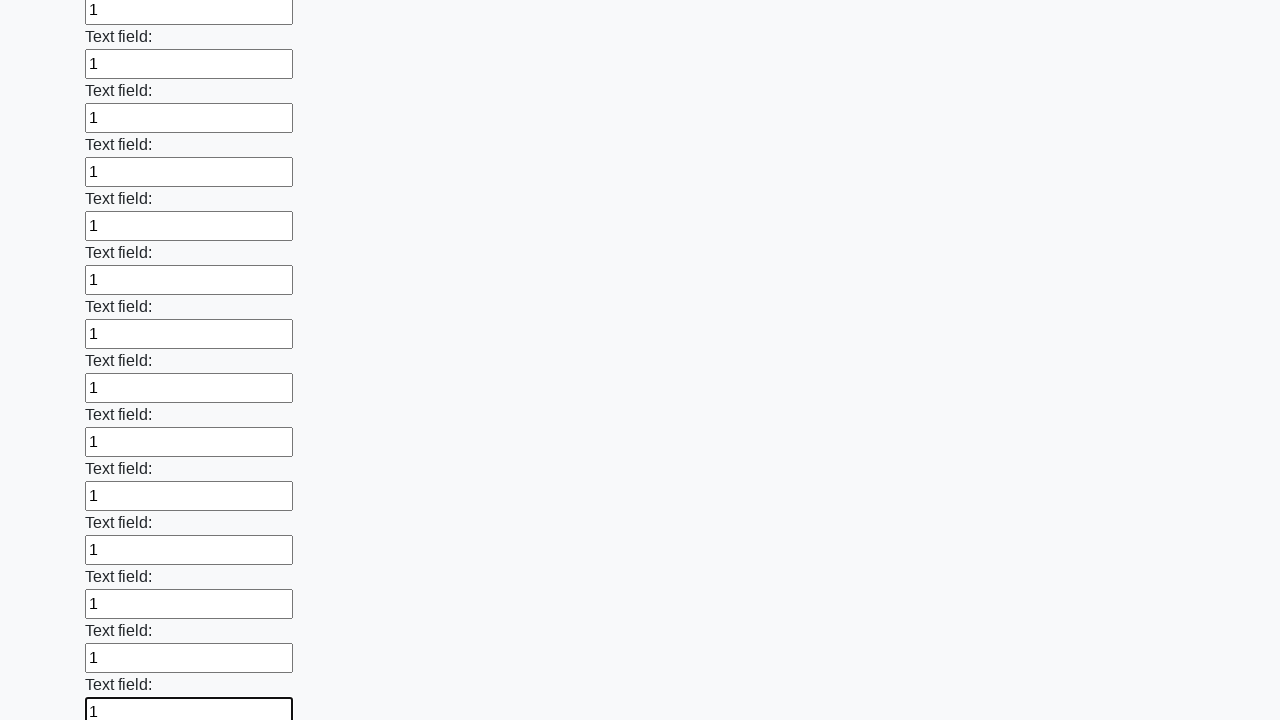

Filled input field with value '1' on input >> nth=82
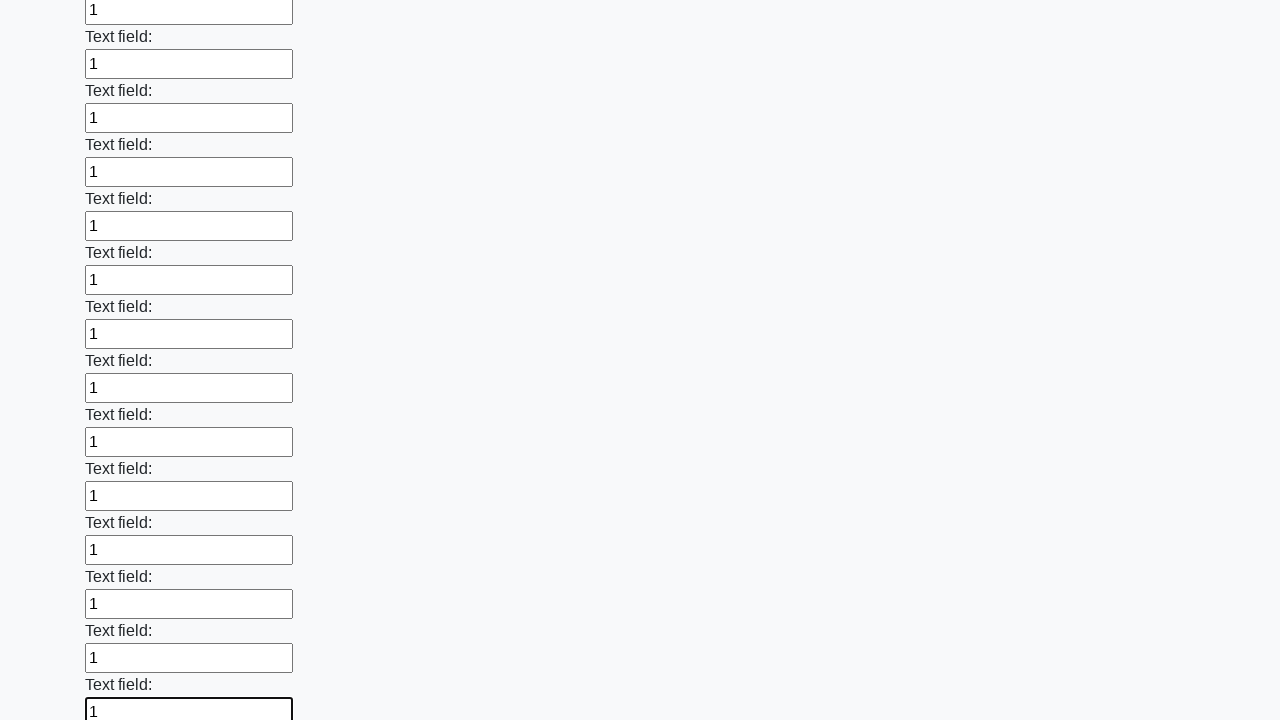

Filled input field with value '1' on input >> nth=83
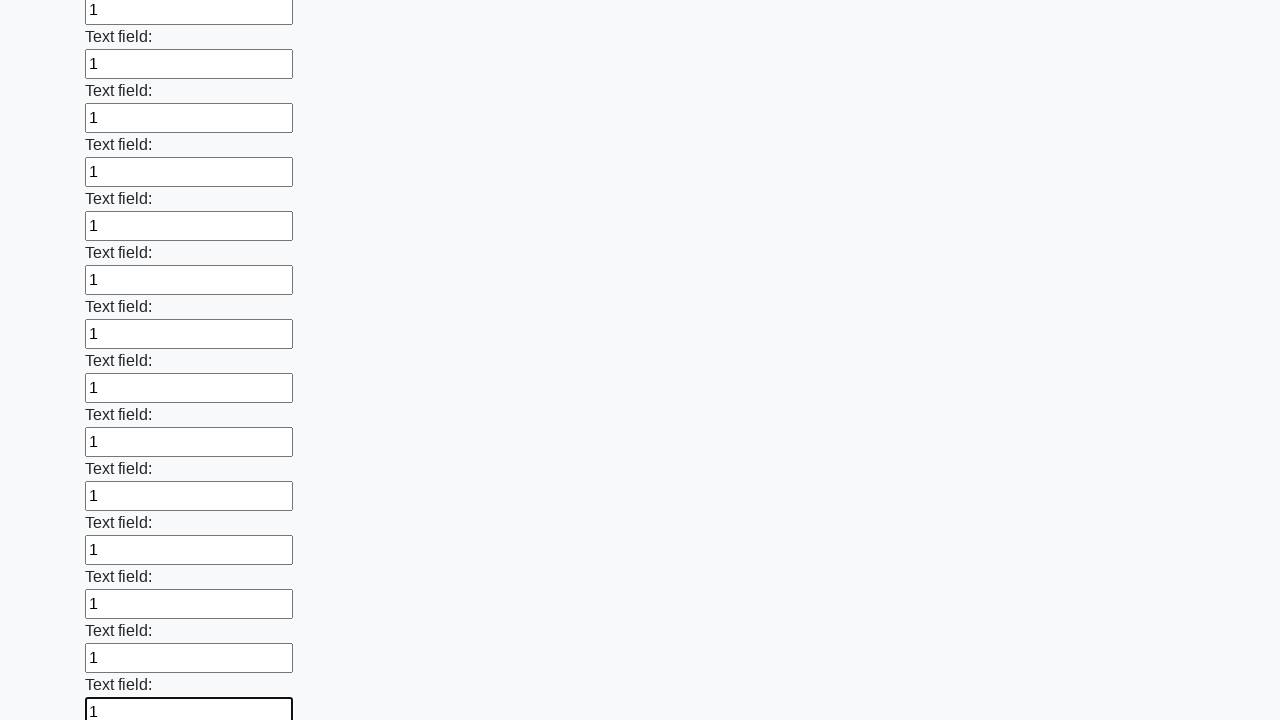

Filled input field with value '1' on input >> nth=84
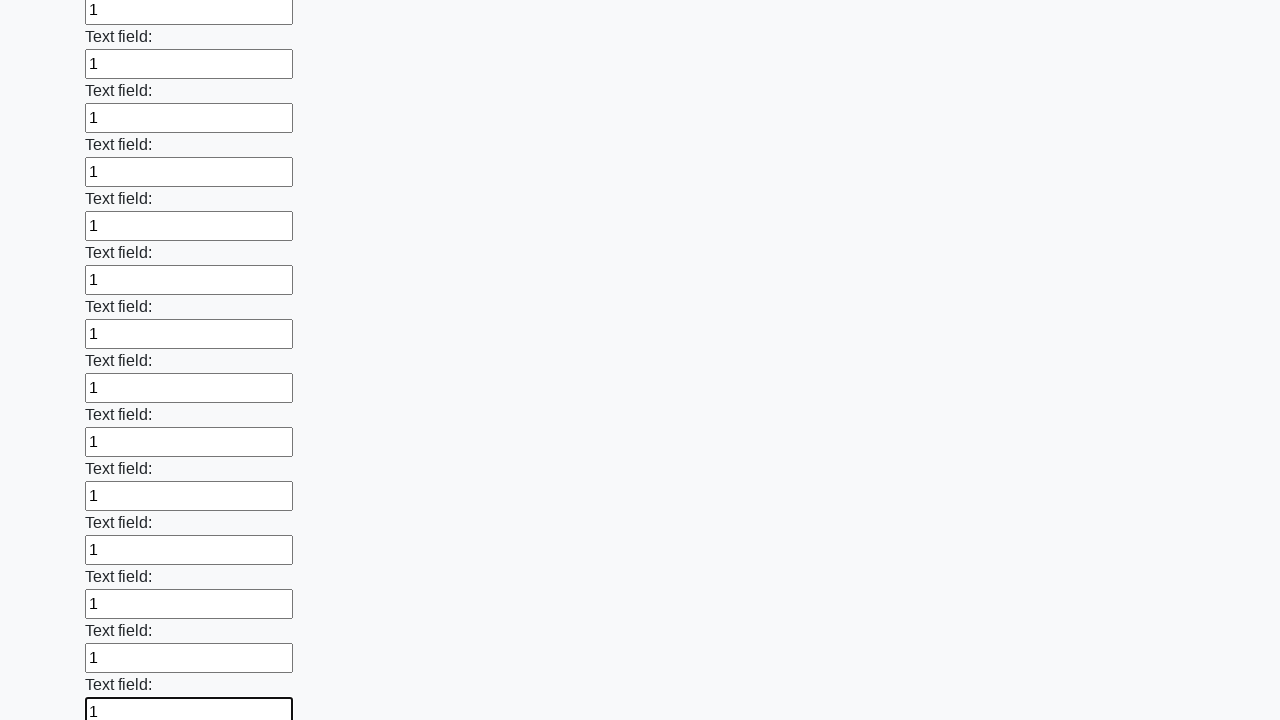

Filled input field with value '1' on input >> nth=85
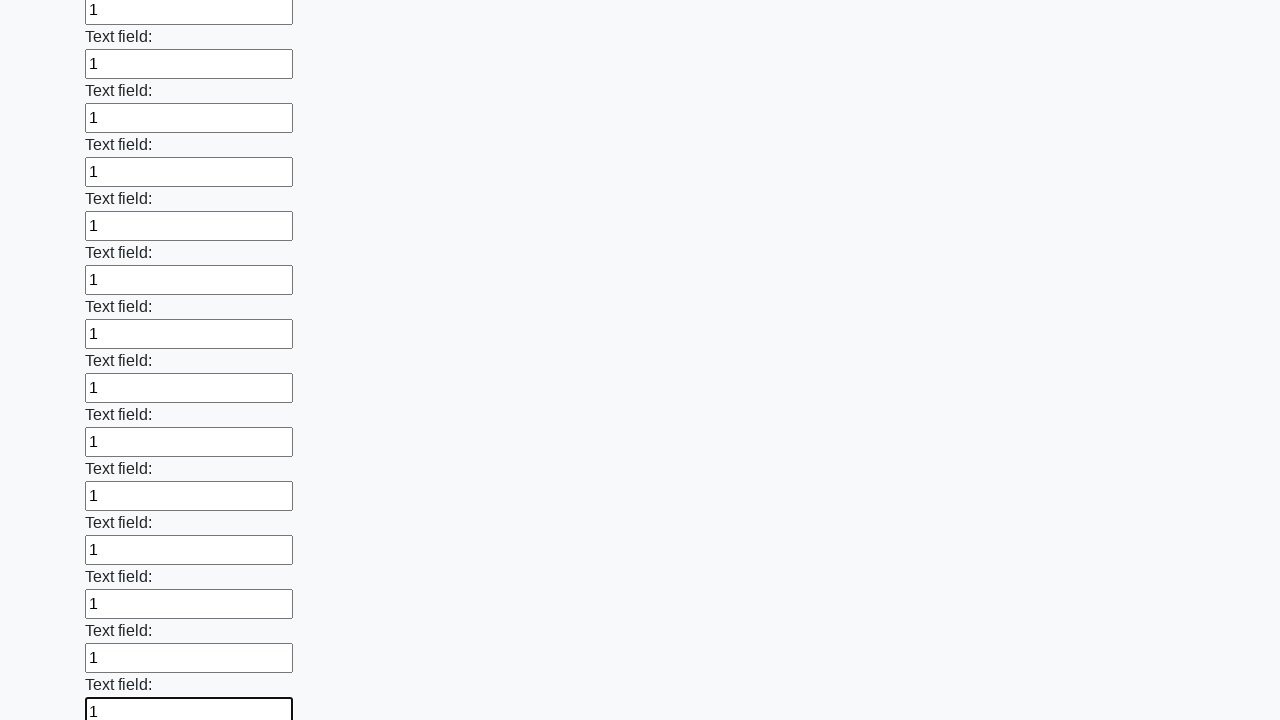

Filled input field with value '1' on input >> nth=86
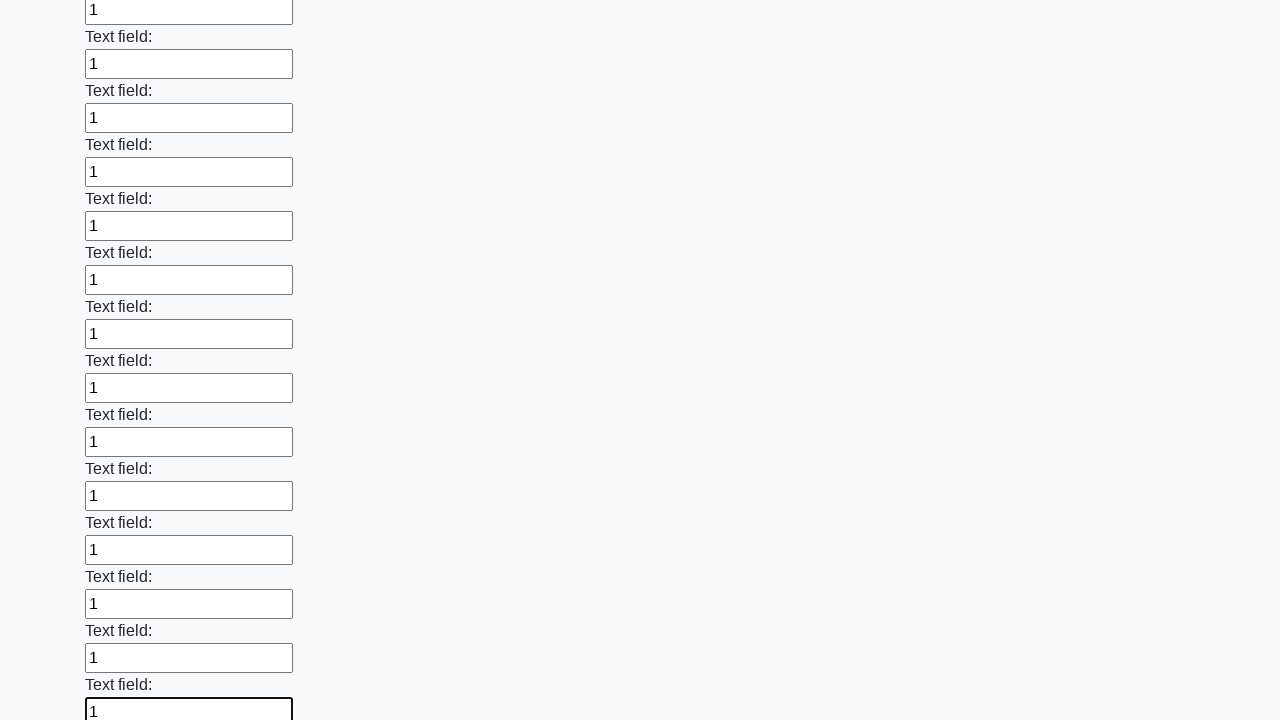

Filled input field with value '1' on input >> nth=87
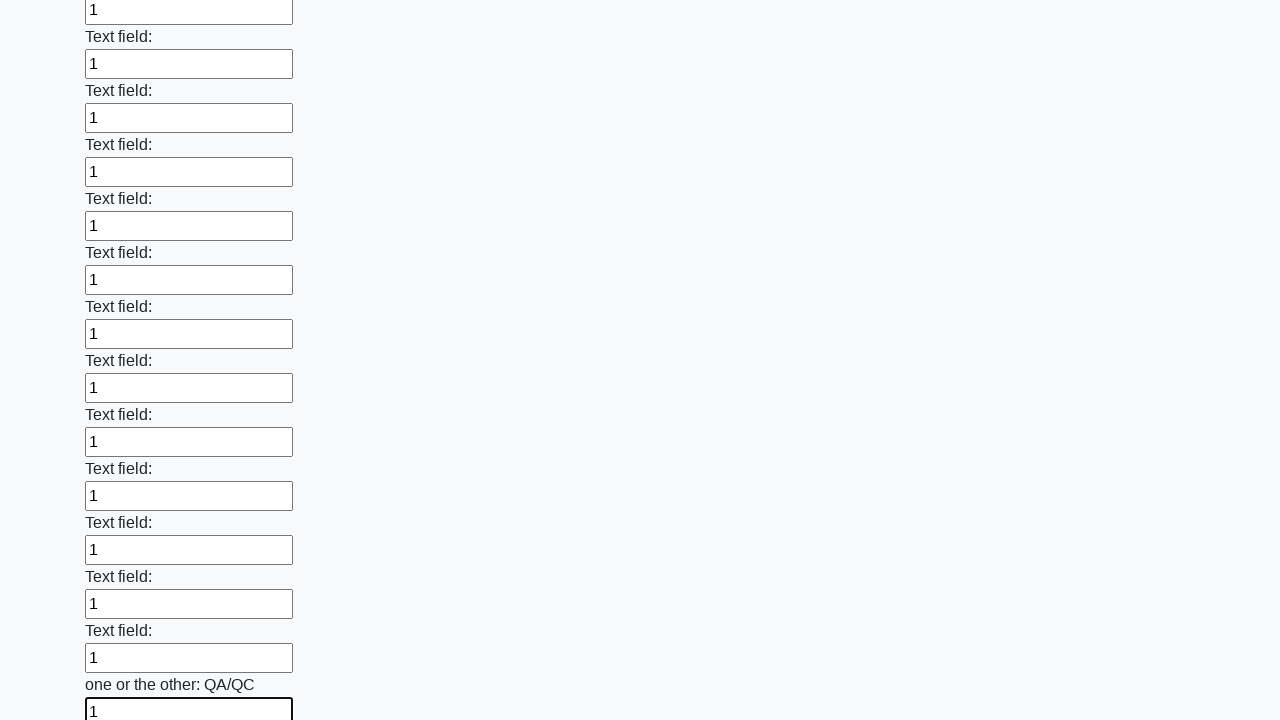

Filled input field with value '1' on input >> nth=88
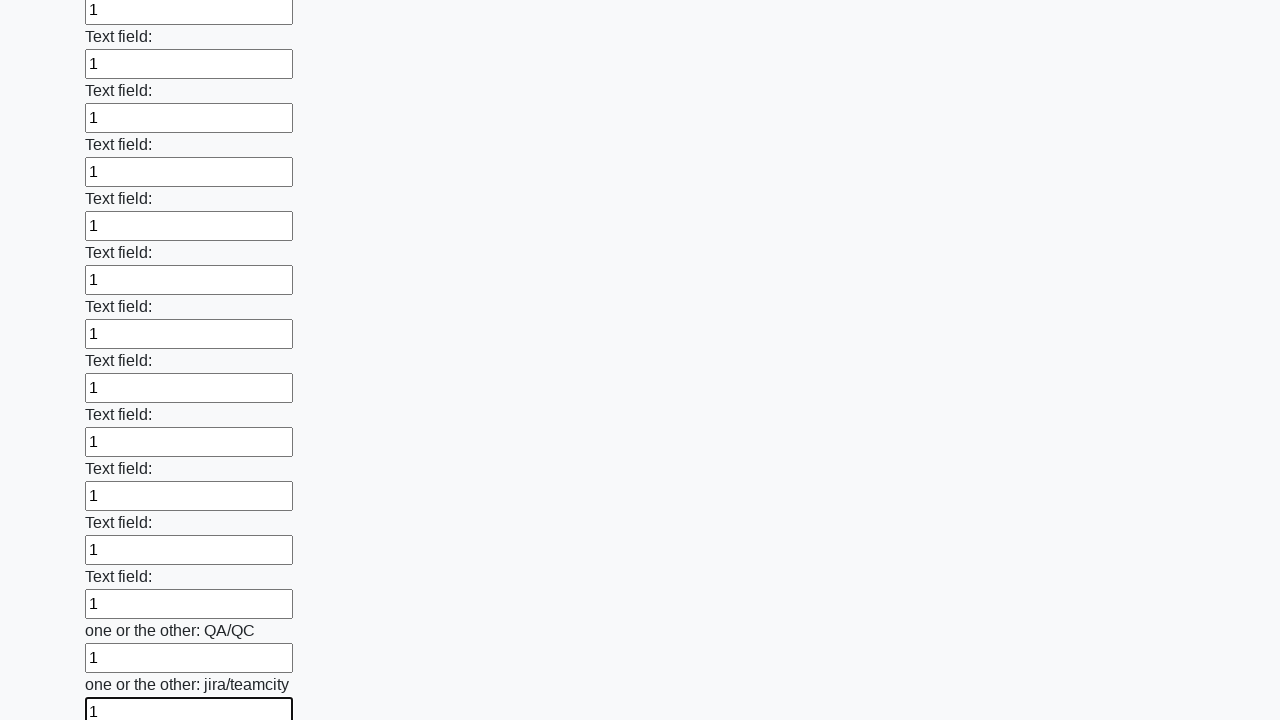

Filled input field with value '1' on input >> nth=89
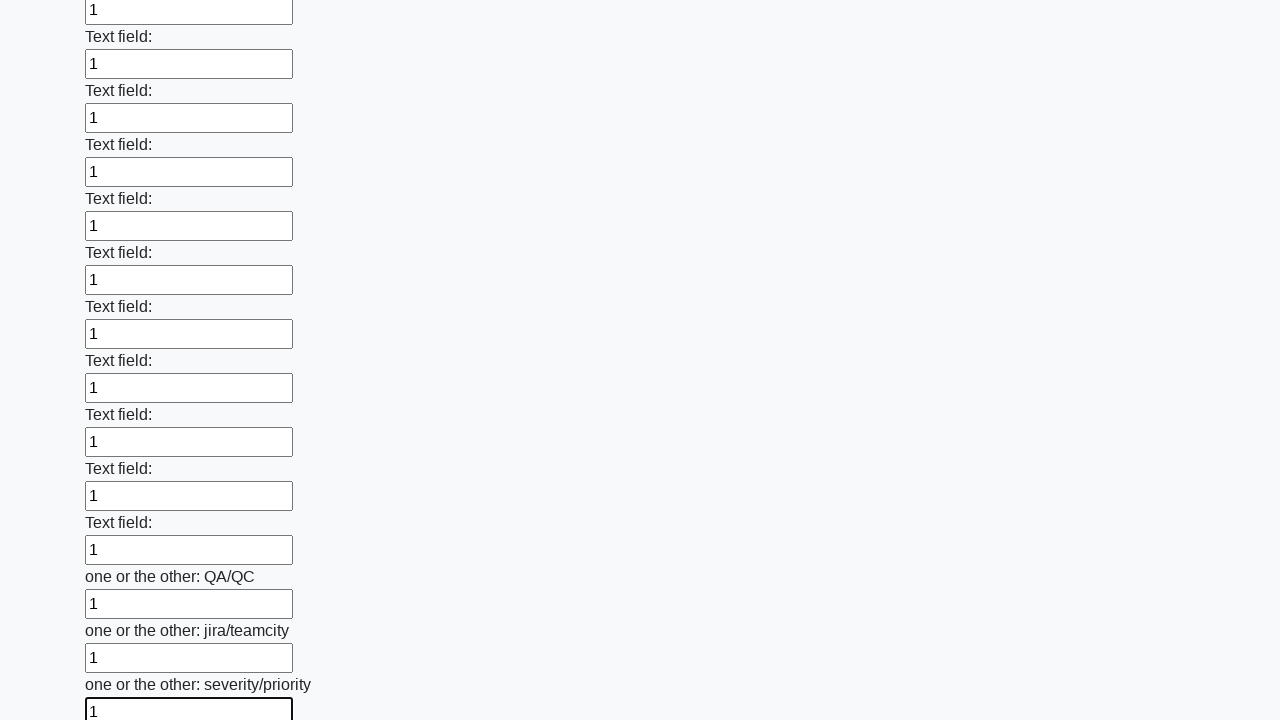

Filled input field with value '1' on input >> nth=90
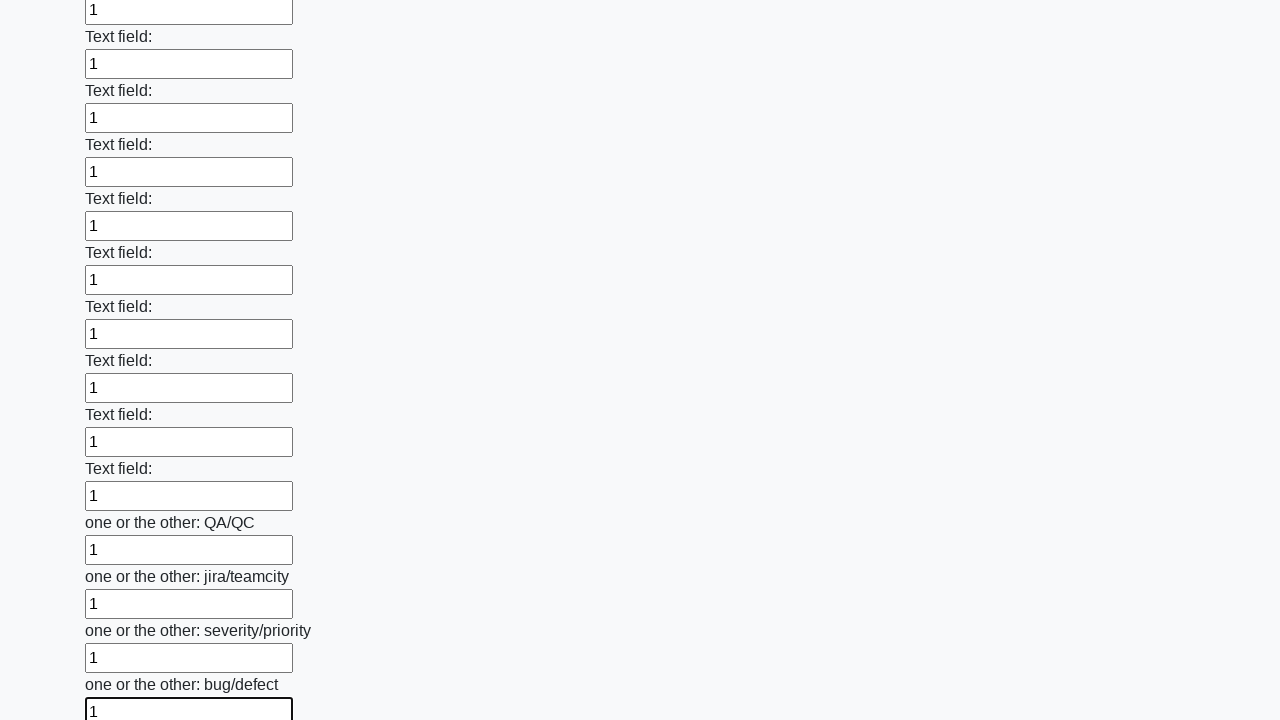

Filled input field with value '1' on input >> nth=91
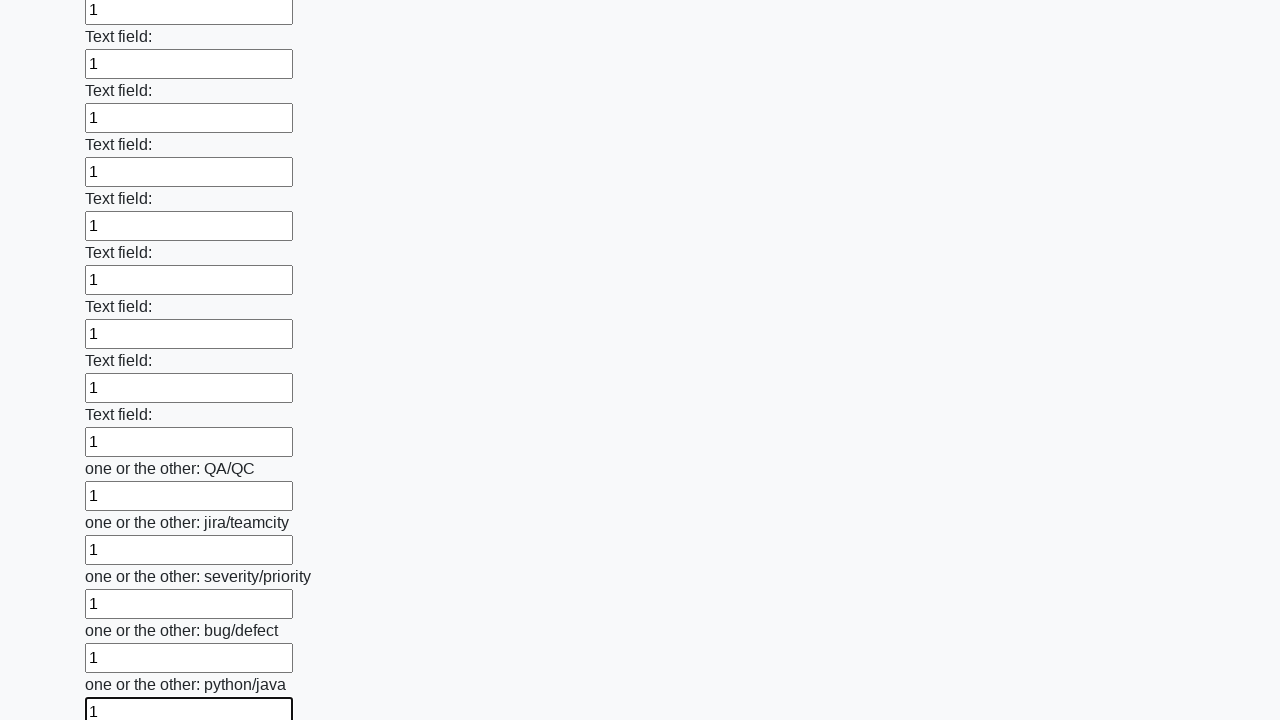

Filled input field with value '1' on input >> nth=92
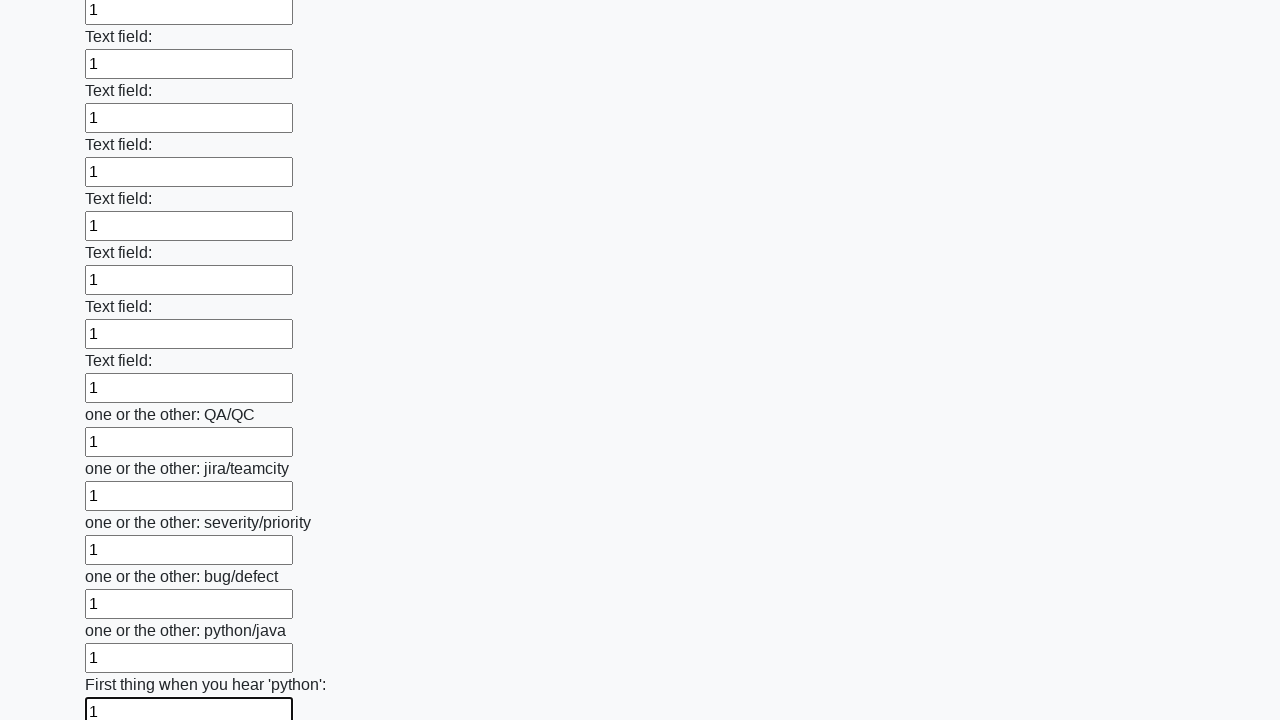

Filled input field with value '1' on input >> nth=93
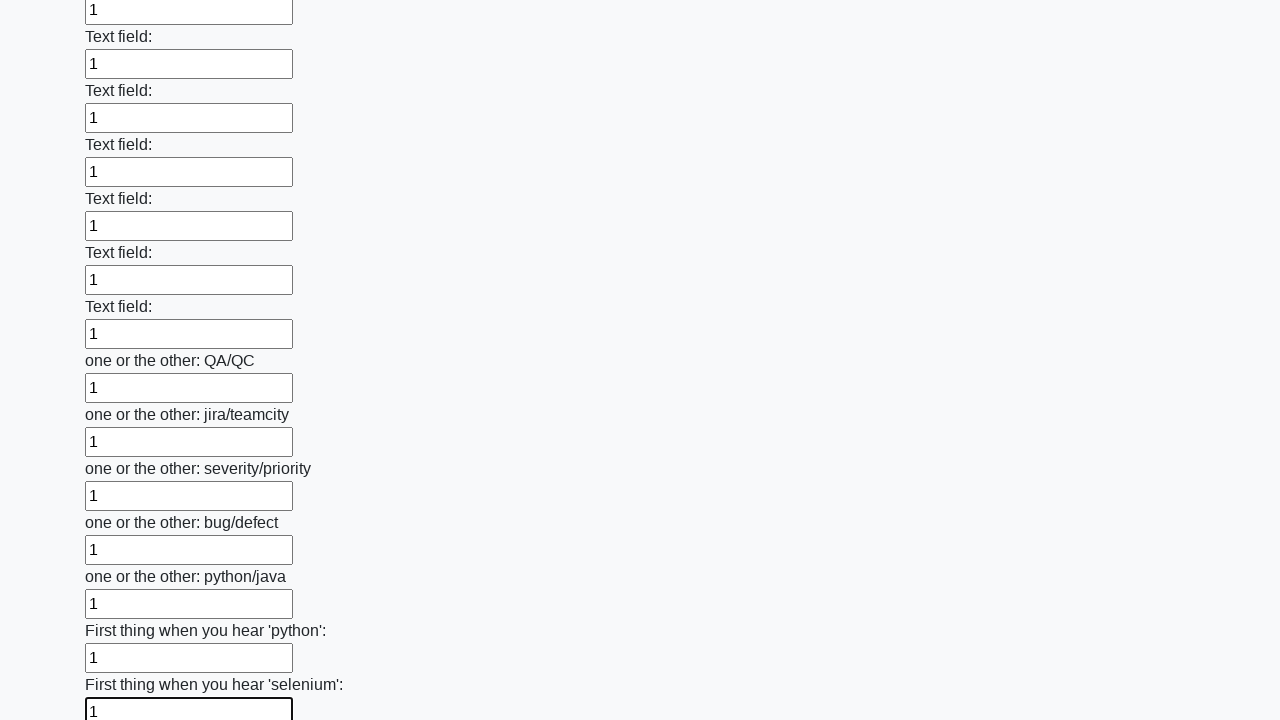

Filled input field with value '1' on input >> nth=94
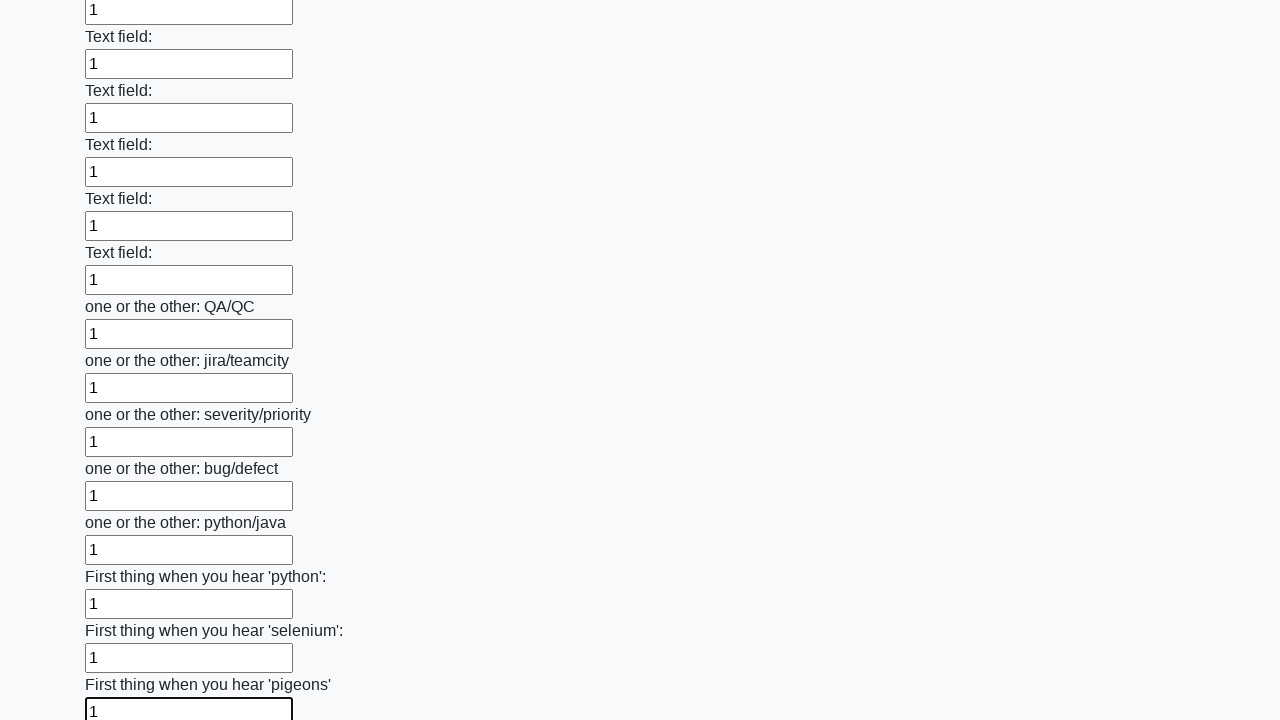

Filled input field with value '1' on input >> nth=95
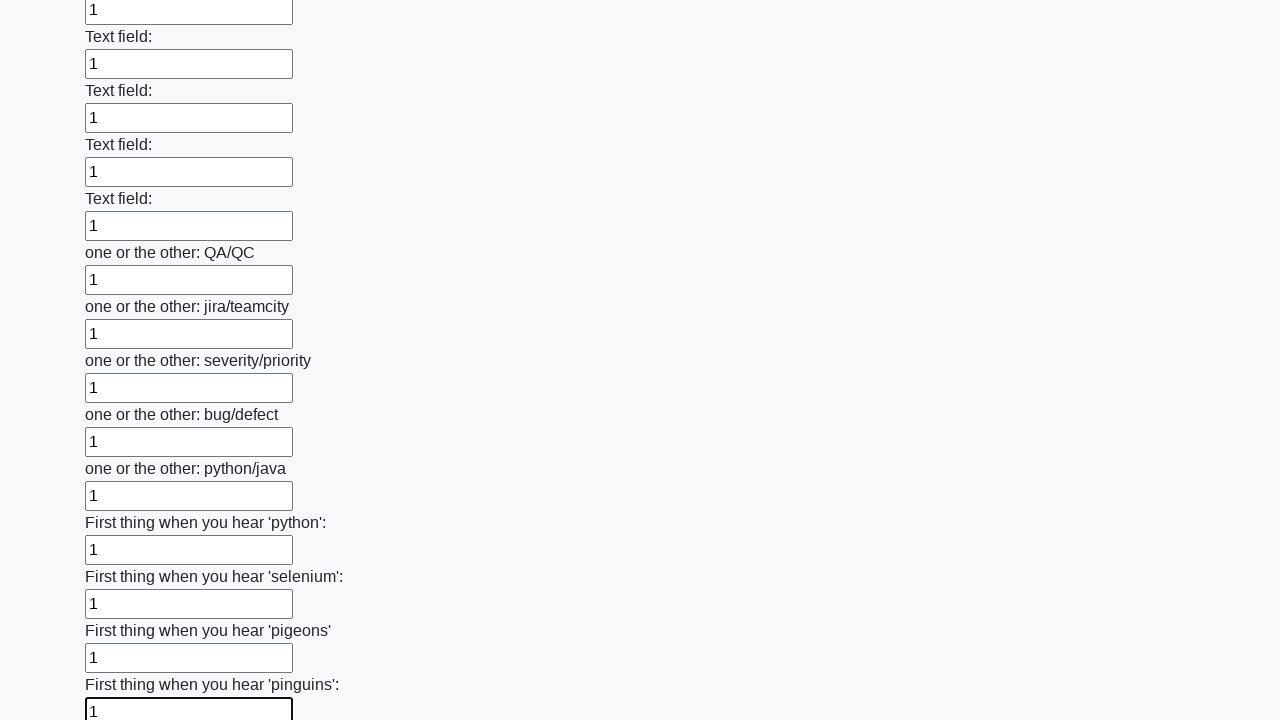

Filled input field with value '1' on input >> nth=96
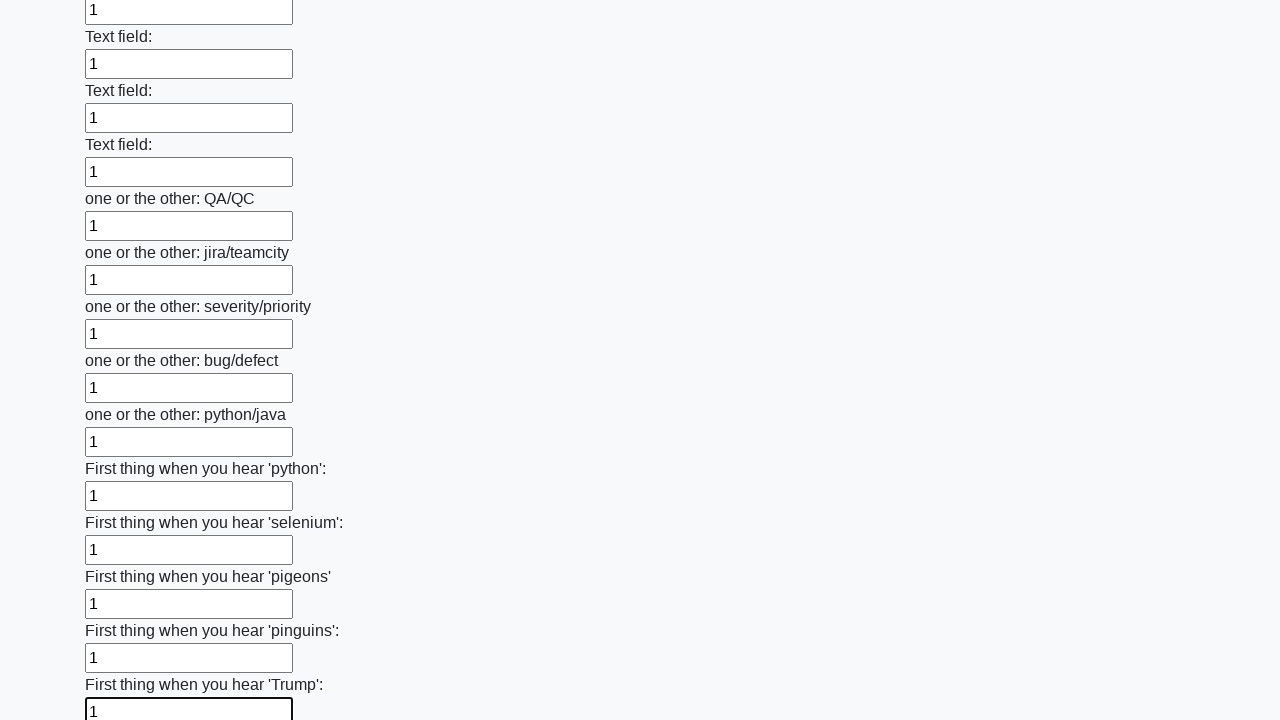

Filled input field with value '1' on input >> nth=97
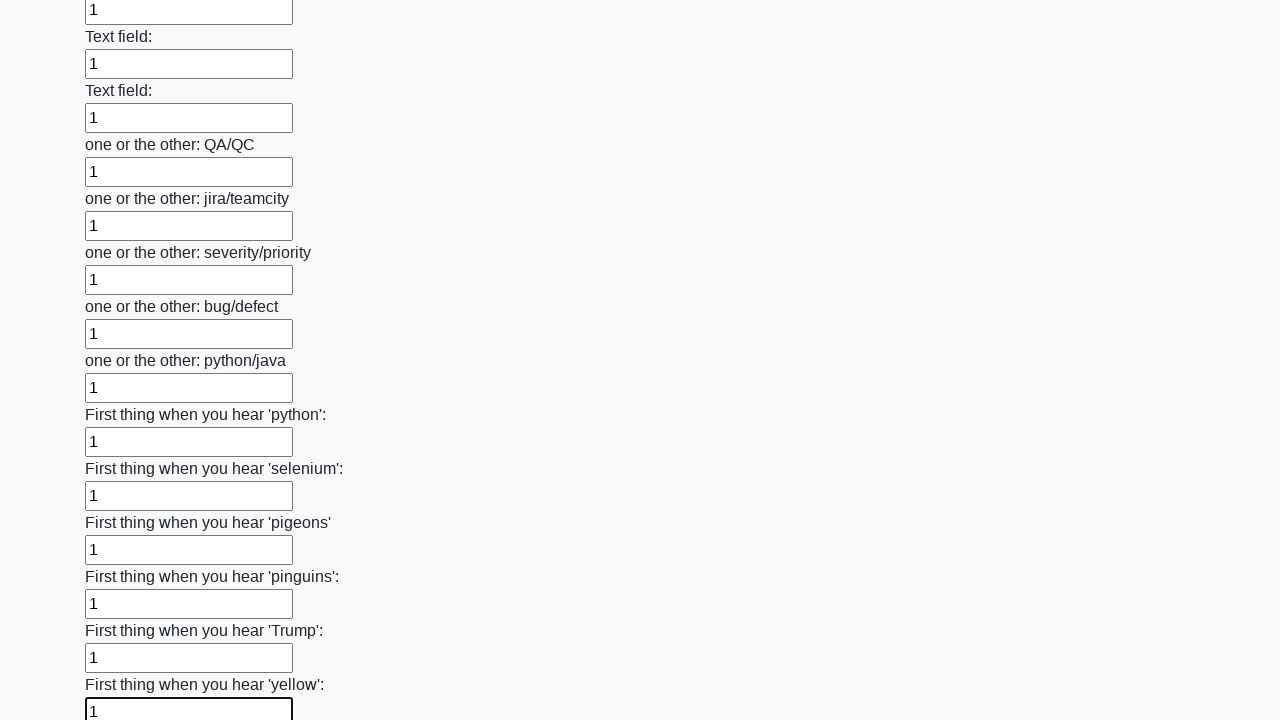

Filled input field with value '1' on input >> nth=98
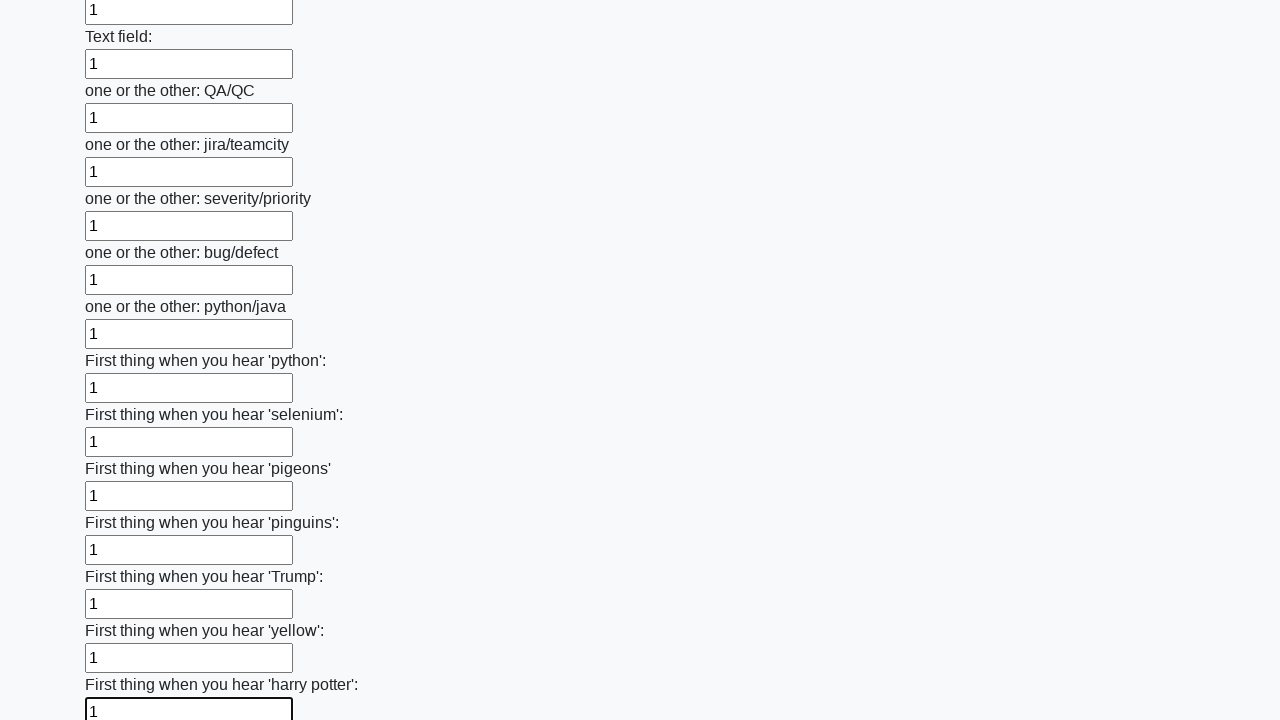

Filled input field with value '1' on input >> nth=99
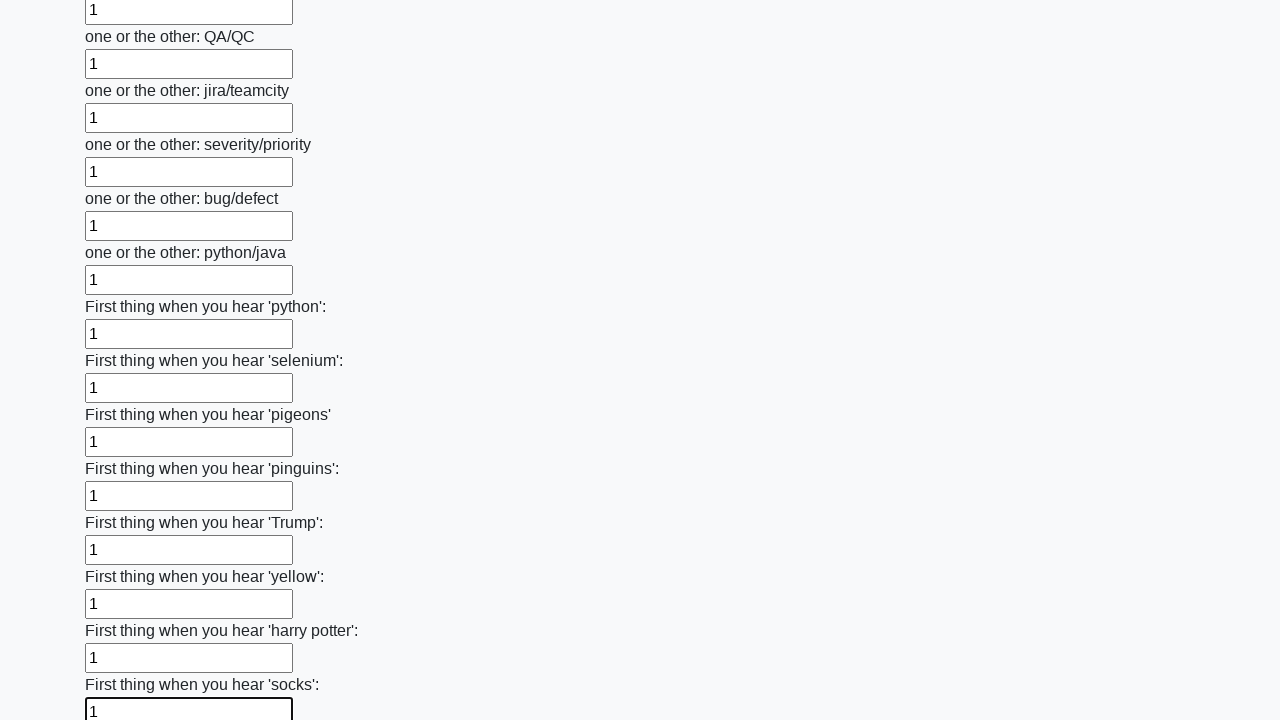

Clicked the submit button to submit the form at (123, 611) on button.btn
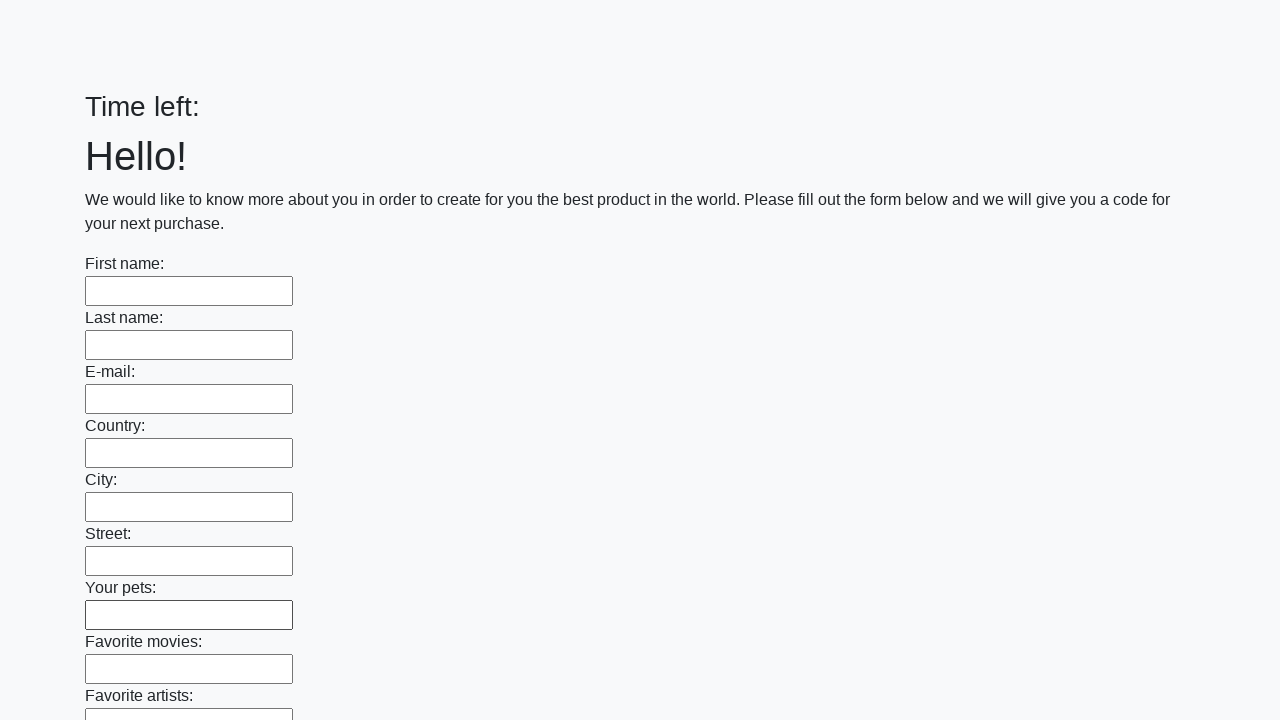

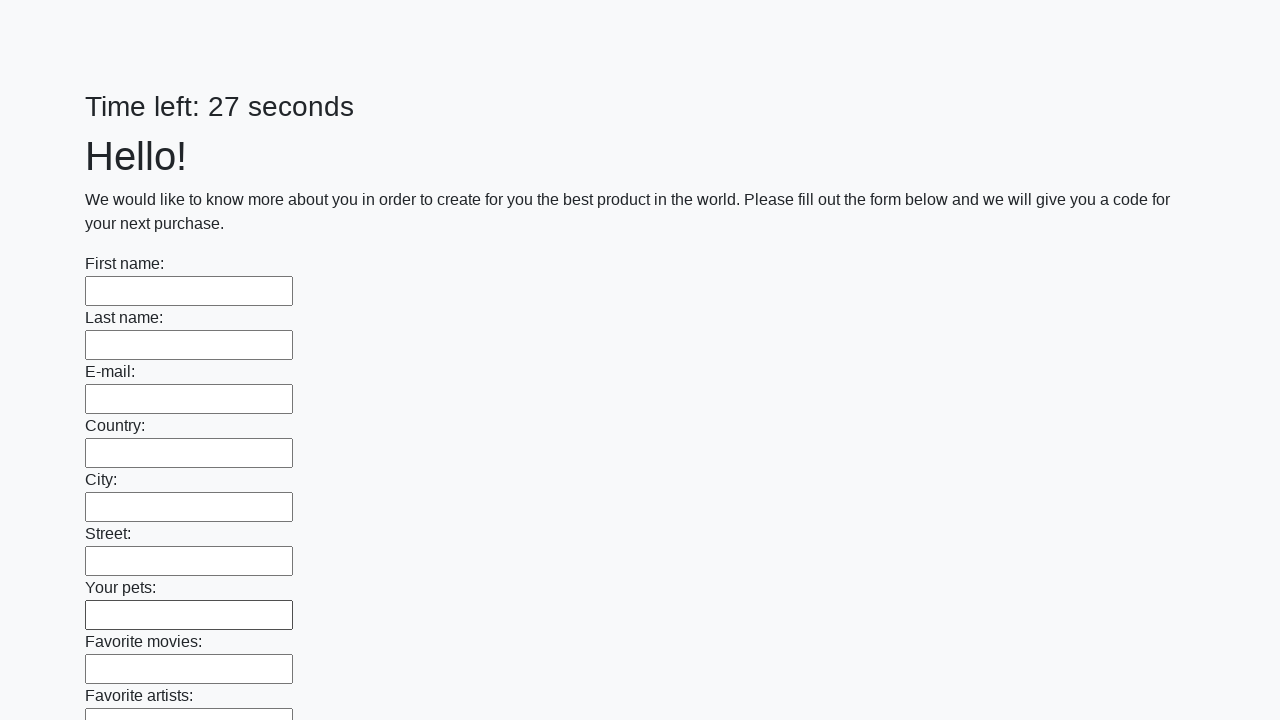